Tests filling a large form by finding all input elements on the page, filling each with text, and clicking the submit button

Starting URL: http://suninjuly.github.io/huge_form.html

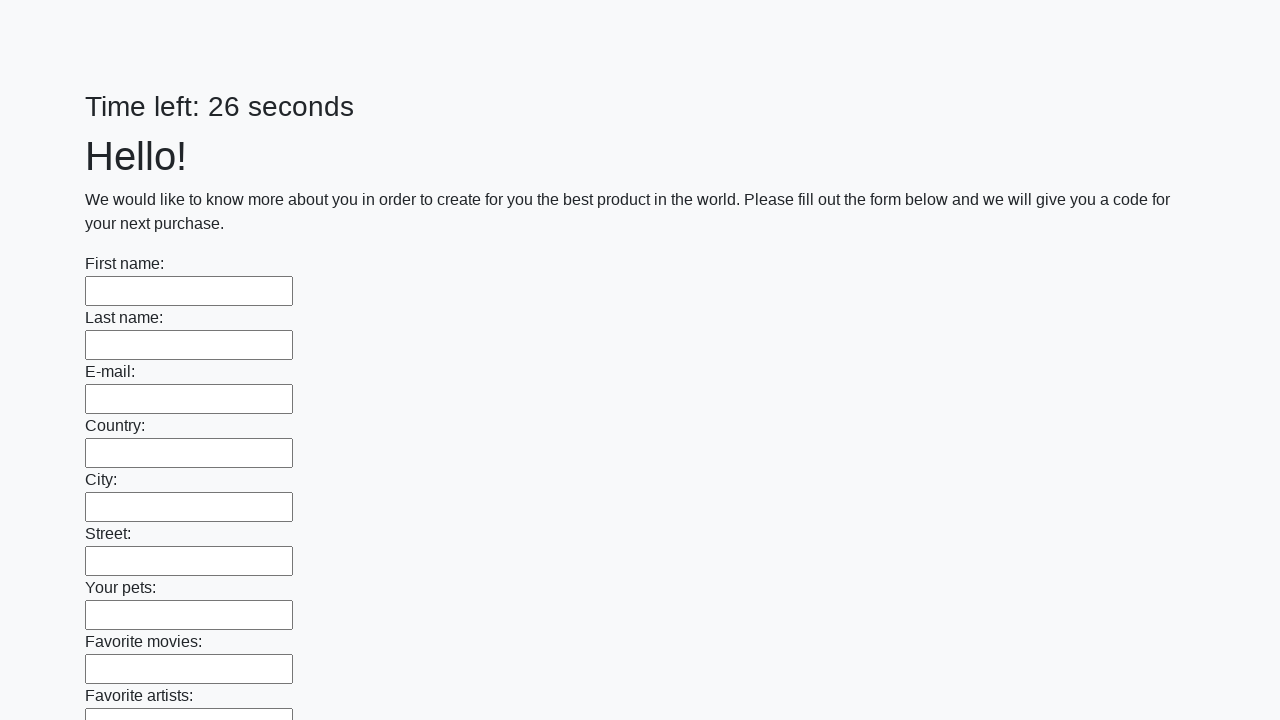

Located all input elements on the page
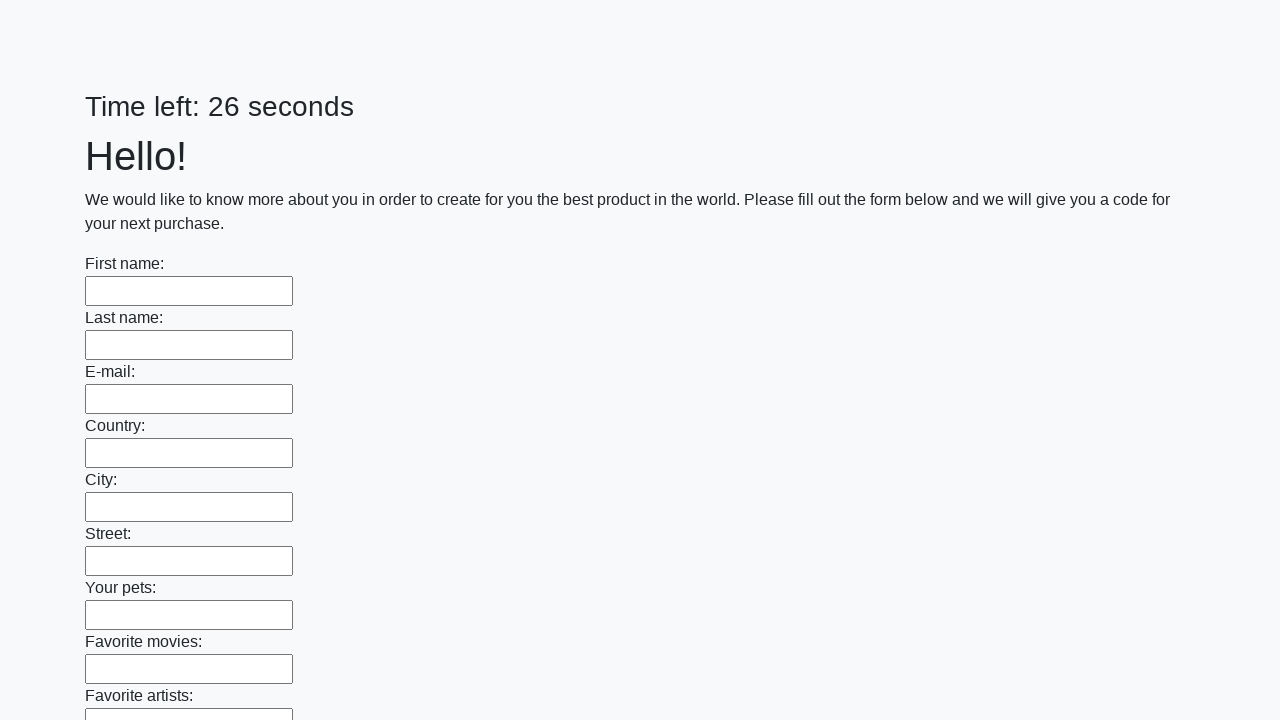

Filled an input field with 'Test Answer' on input >> nth=0
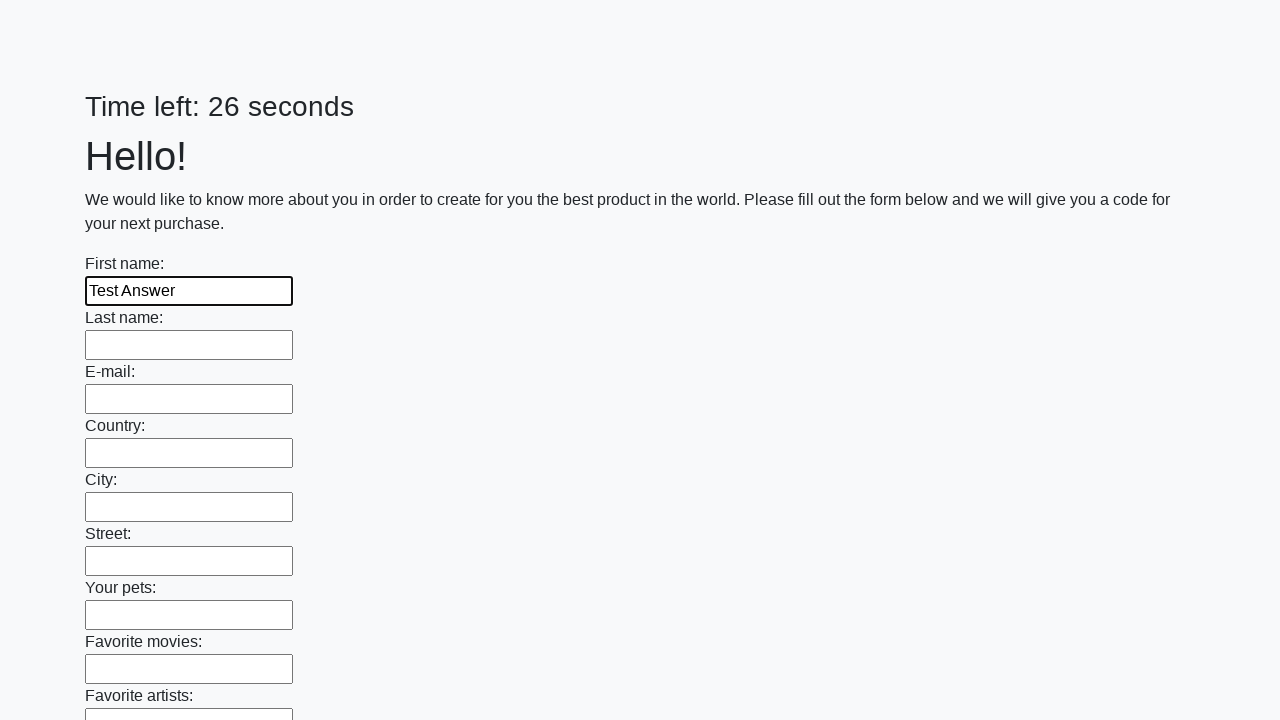

Filled an input field with 'Test Answer' on input >> nth=1
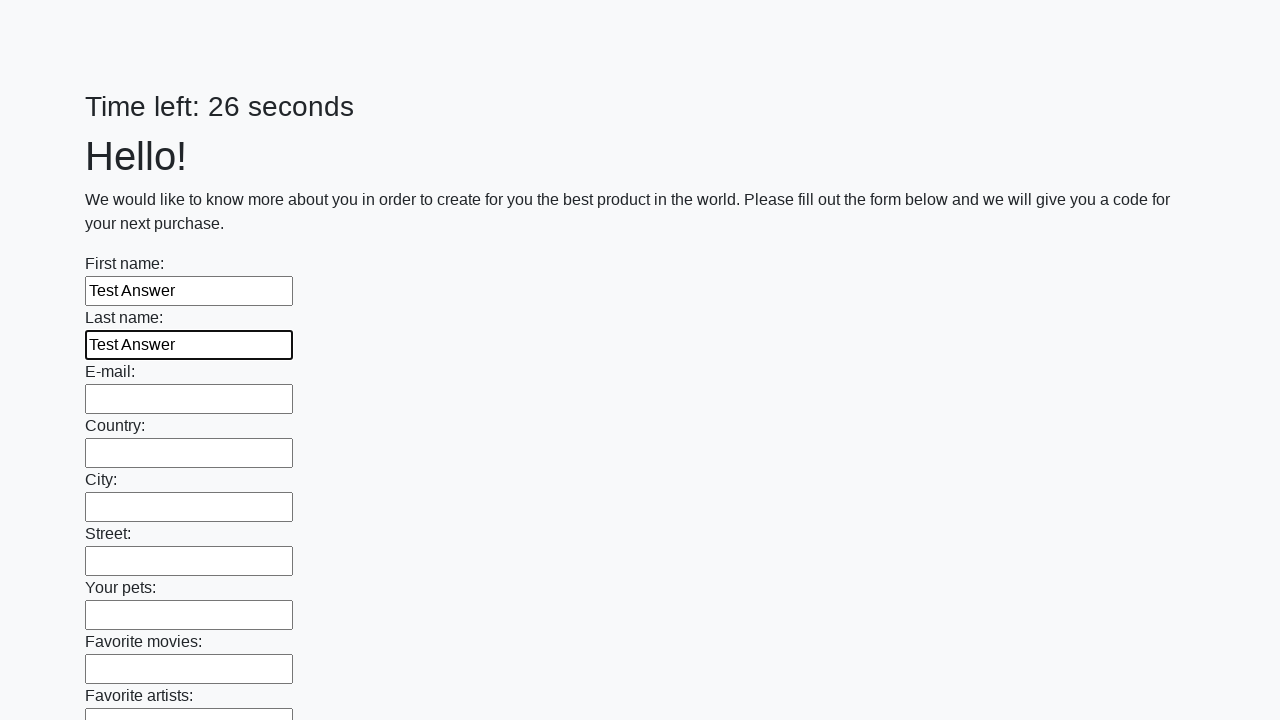

Filled an input field with 'Test Answer' on input >> nth=2
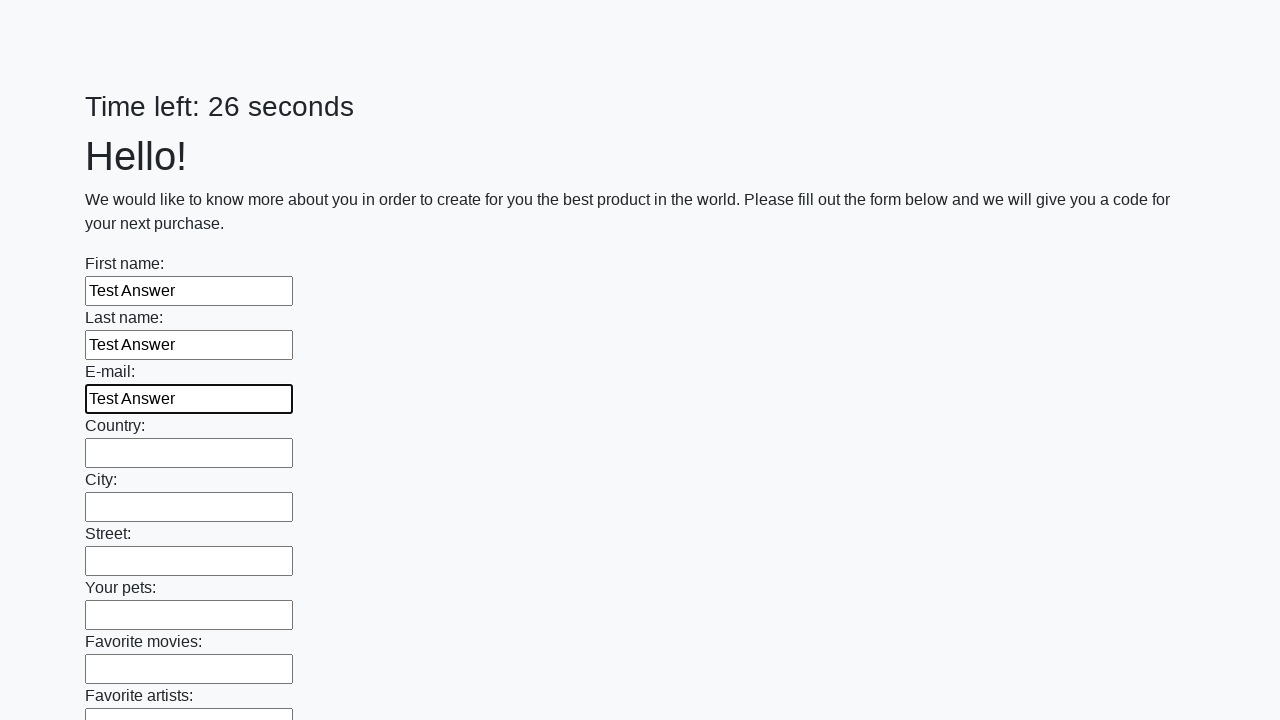

Filled an input field with 'Test Answer' on input >> nth=3
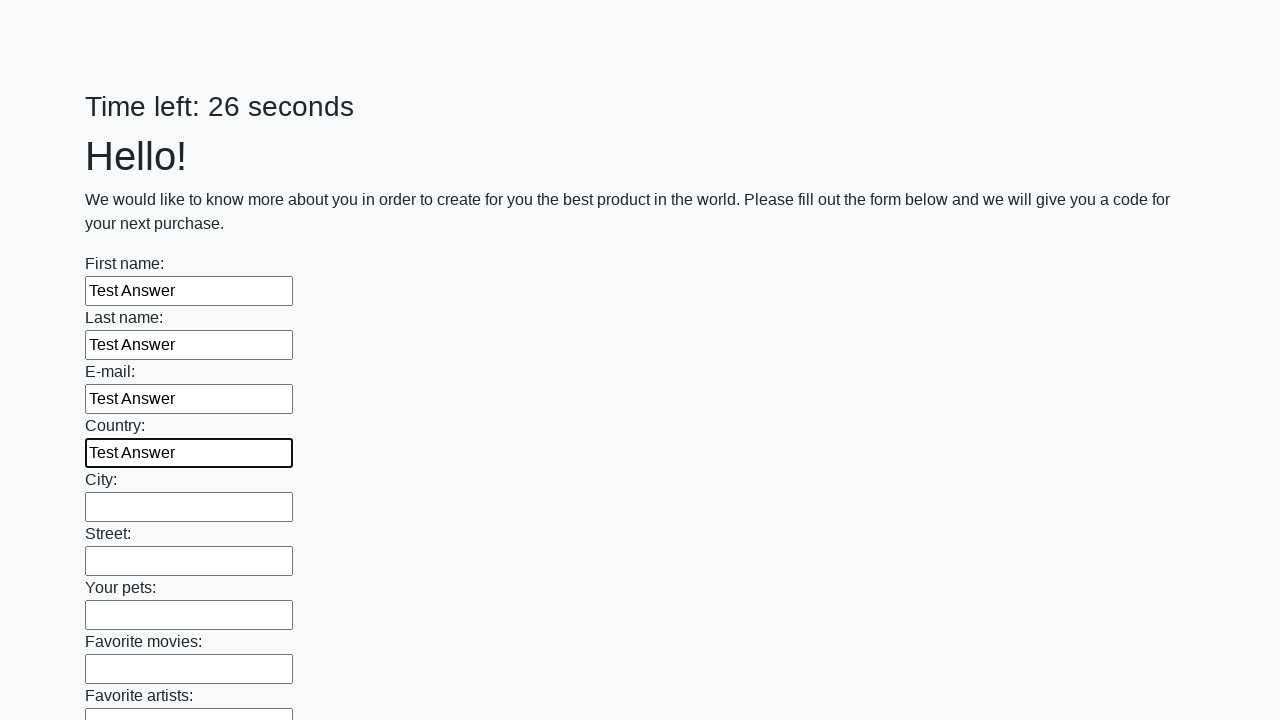

Filled an input field with 'Test Answer' on input >> nth=4
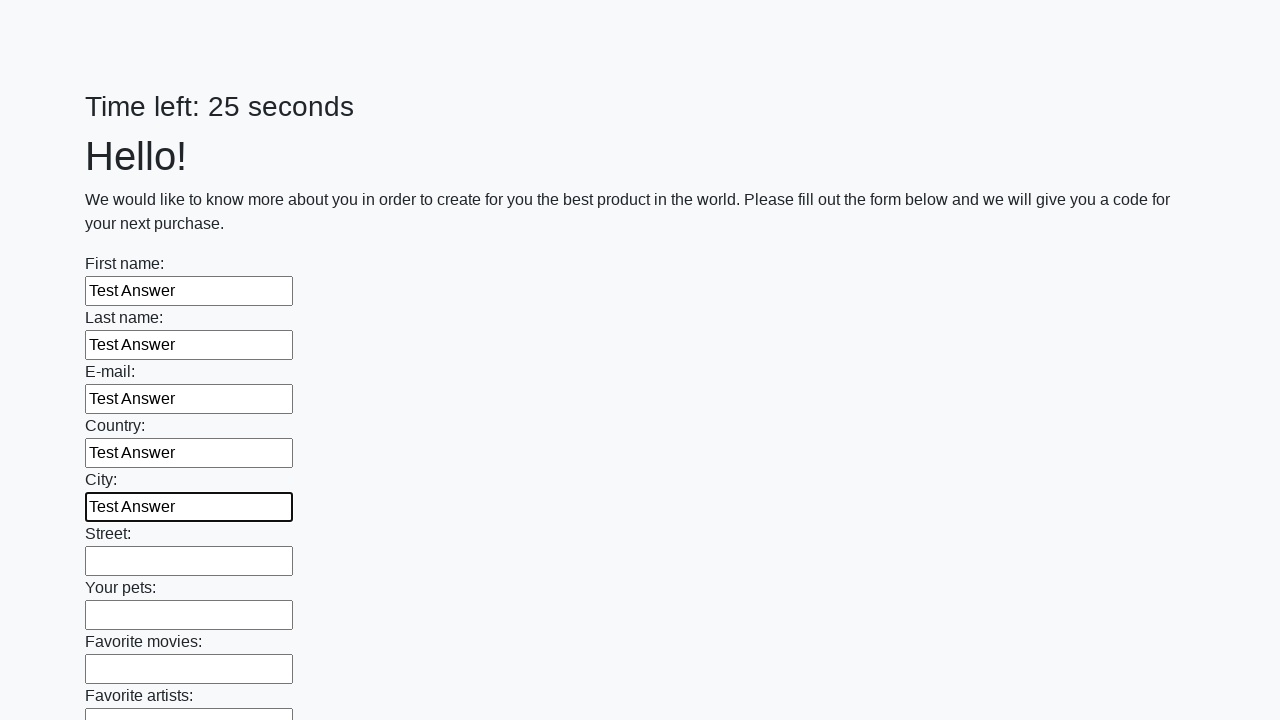

Filled an input field with 'Test Answer' on input >> nth=5
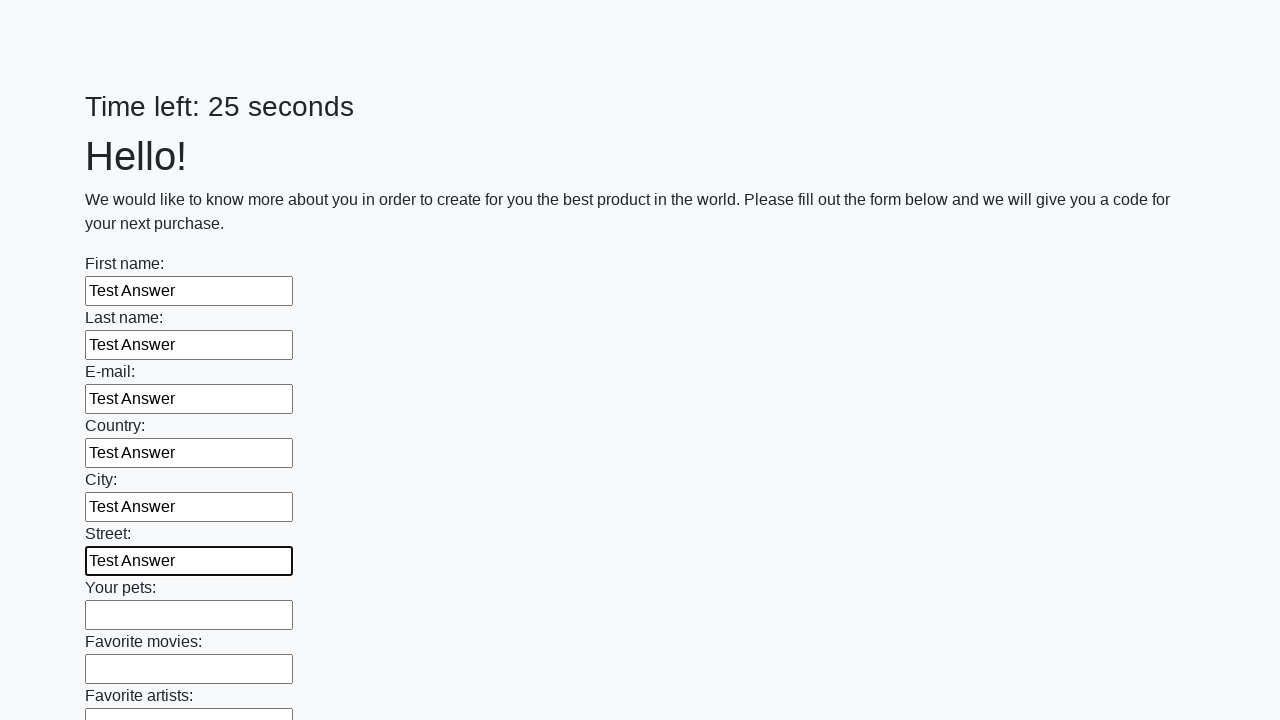

Filled an input field with 'Test Answer' on input >> nth=6
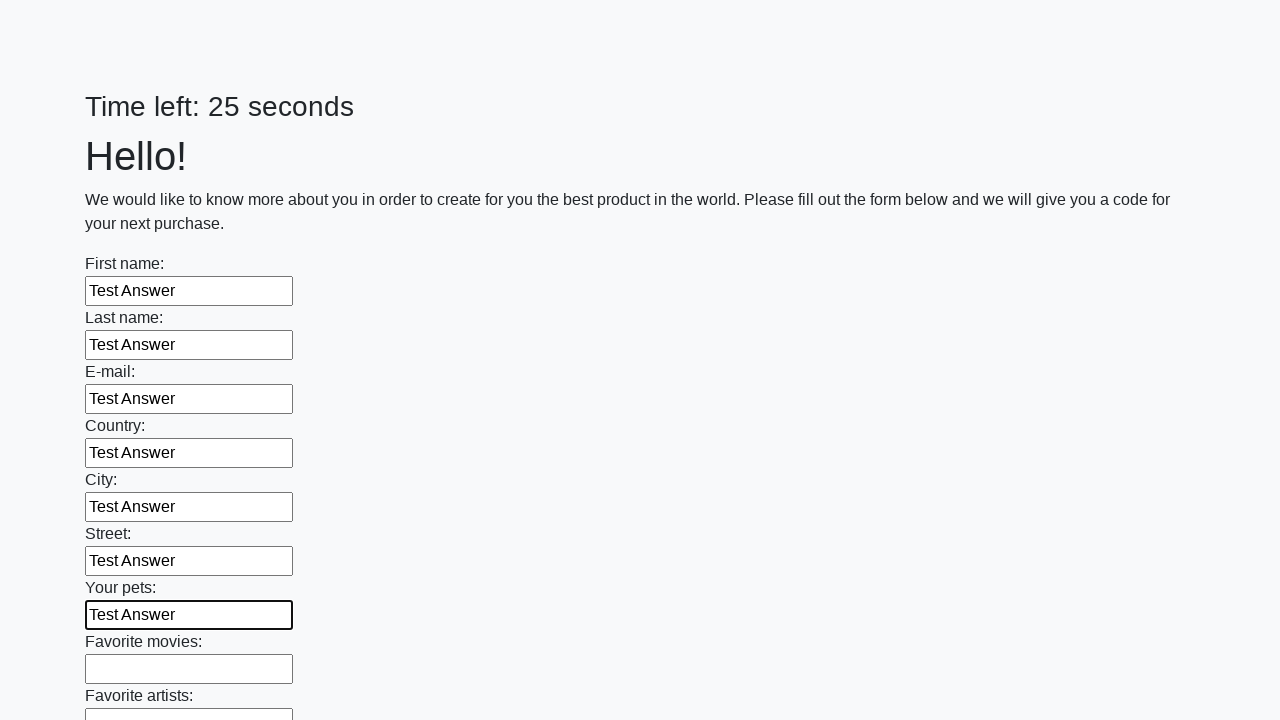

Filled an input field with 'Test Answer' on input >> nth=7
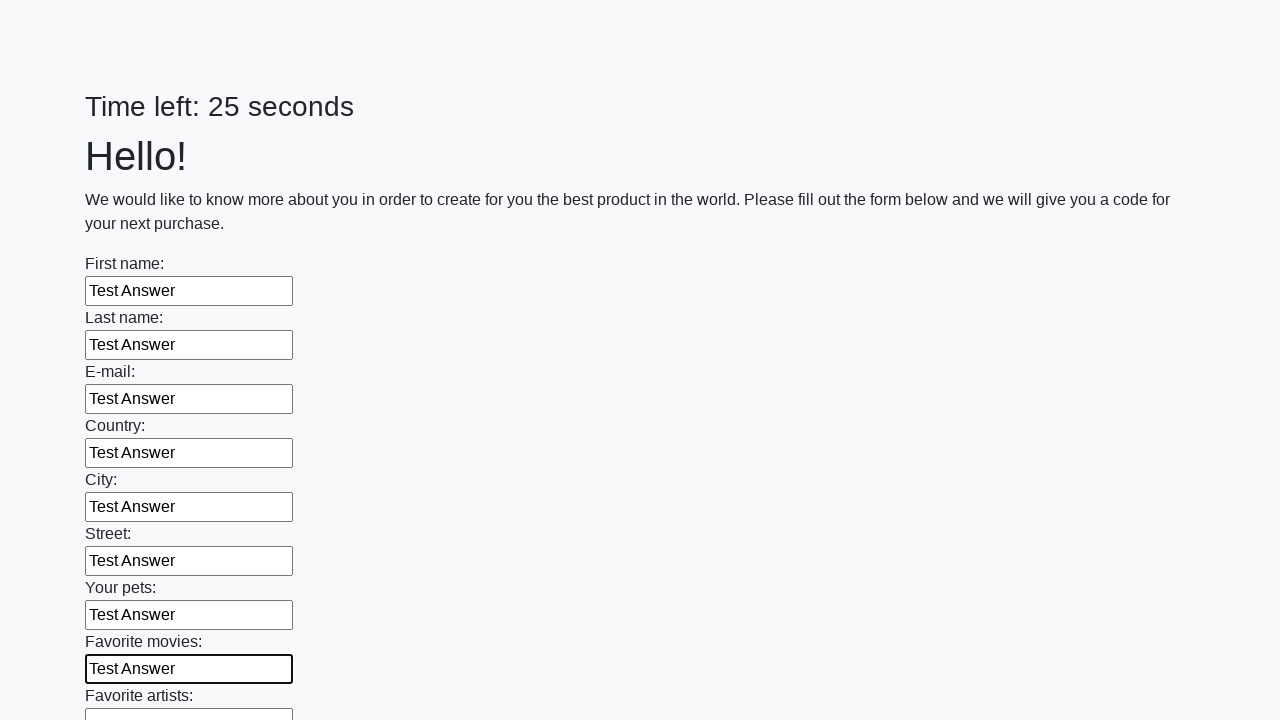

Filled an input field with 'Test Answer' on input >> nth=8
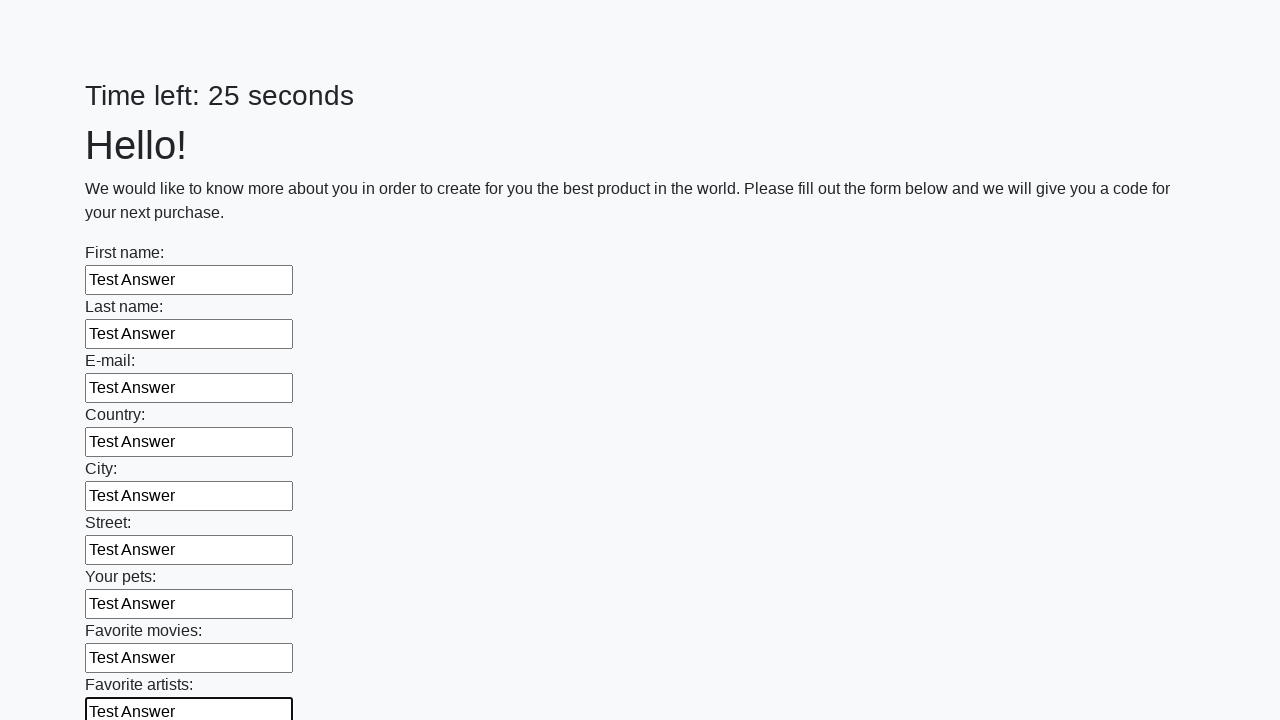

Filled an input field with 'Test Answer' on input >> nth=9
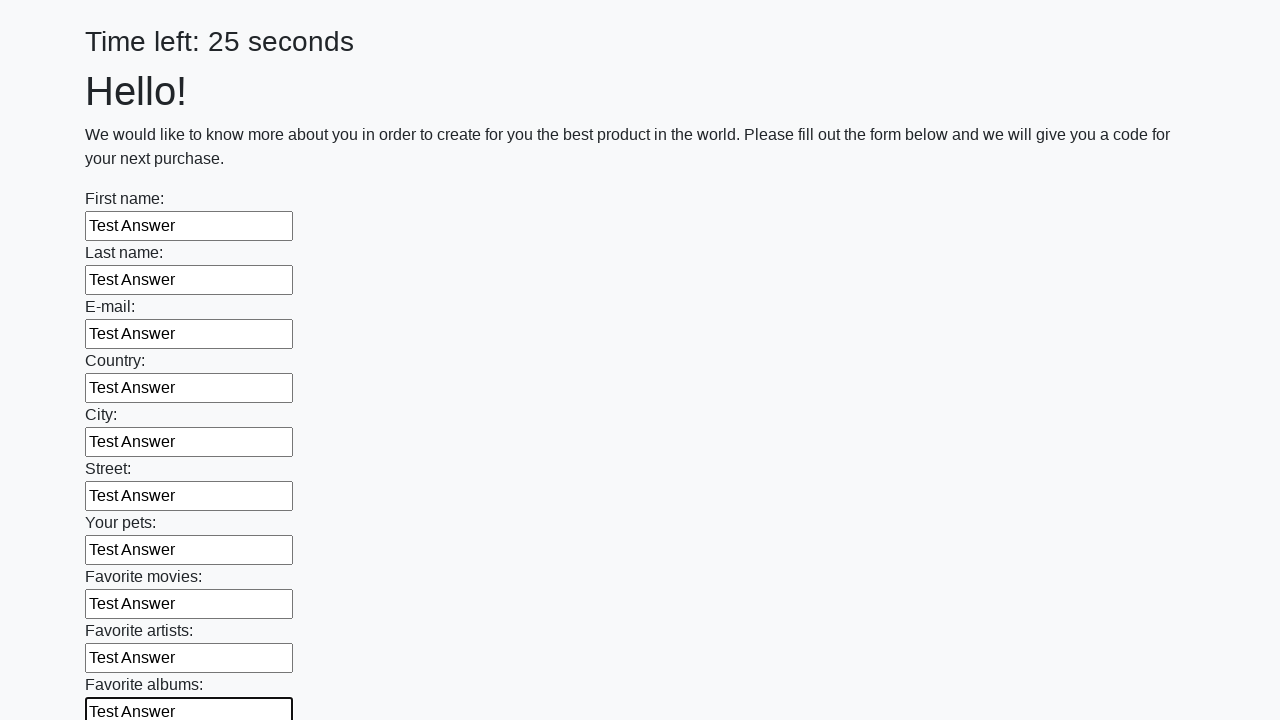

Filled an input field with 'Test Answer' on input >> nth=10
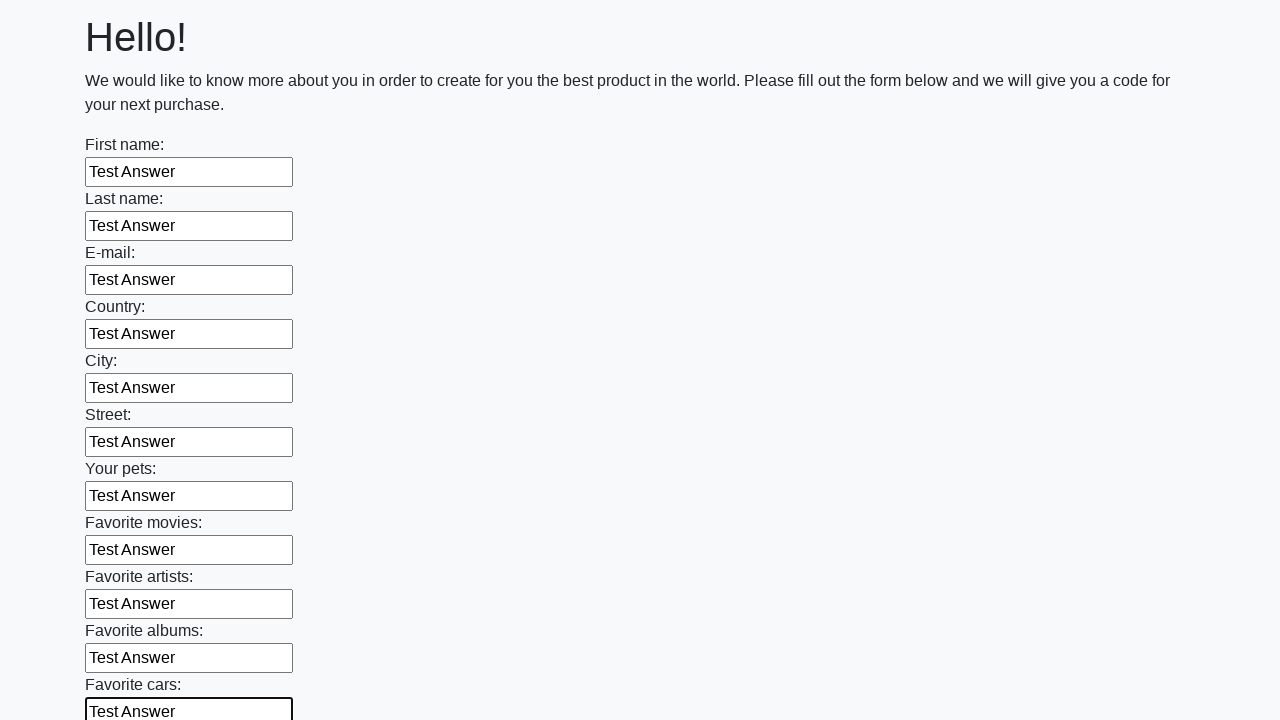

Filled an input field with 'Test Answer' on input >> nth=11
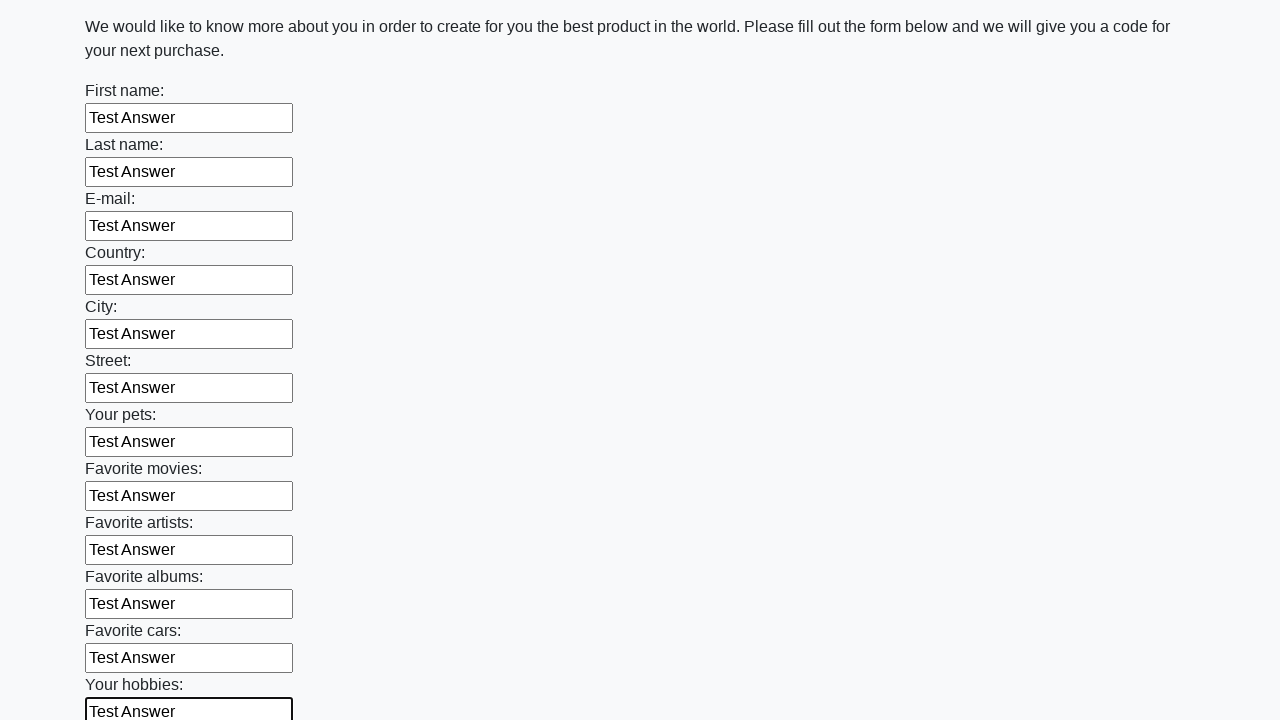

Filled an input field with 'Test Answer' on input >> nth=12
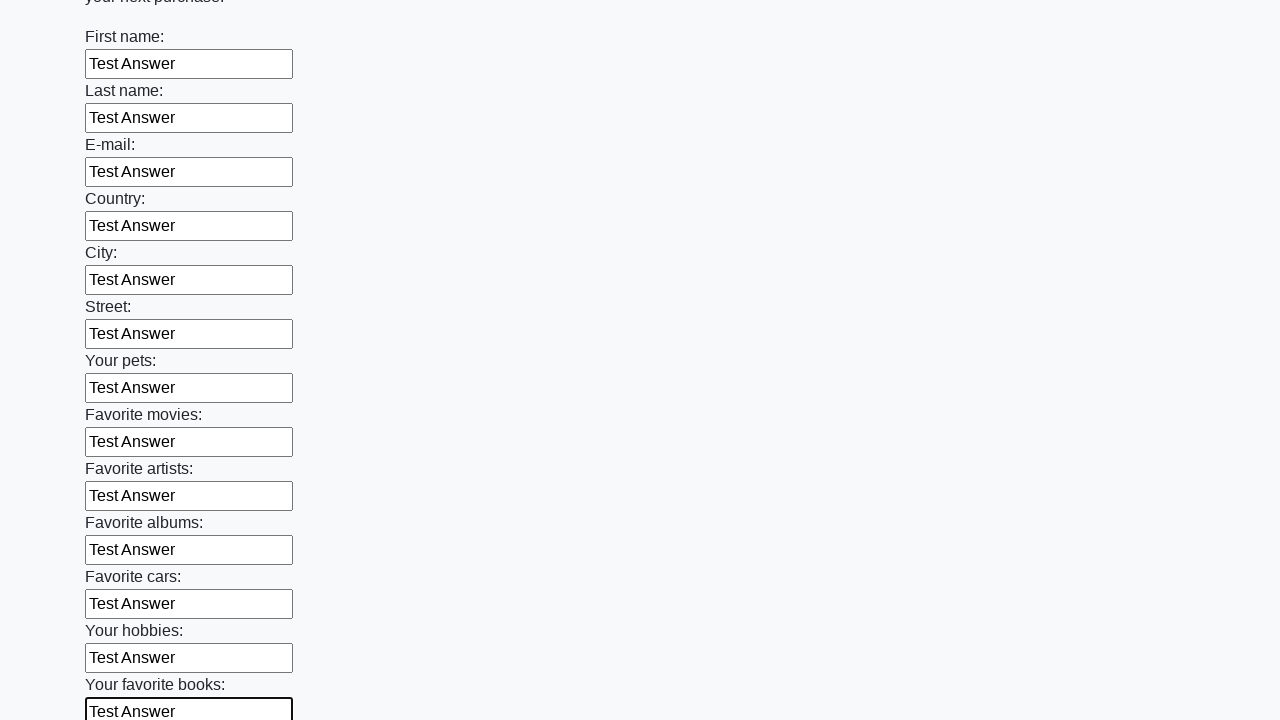

Filled an input field with 'Test Answer' on input >> nth=13
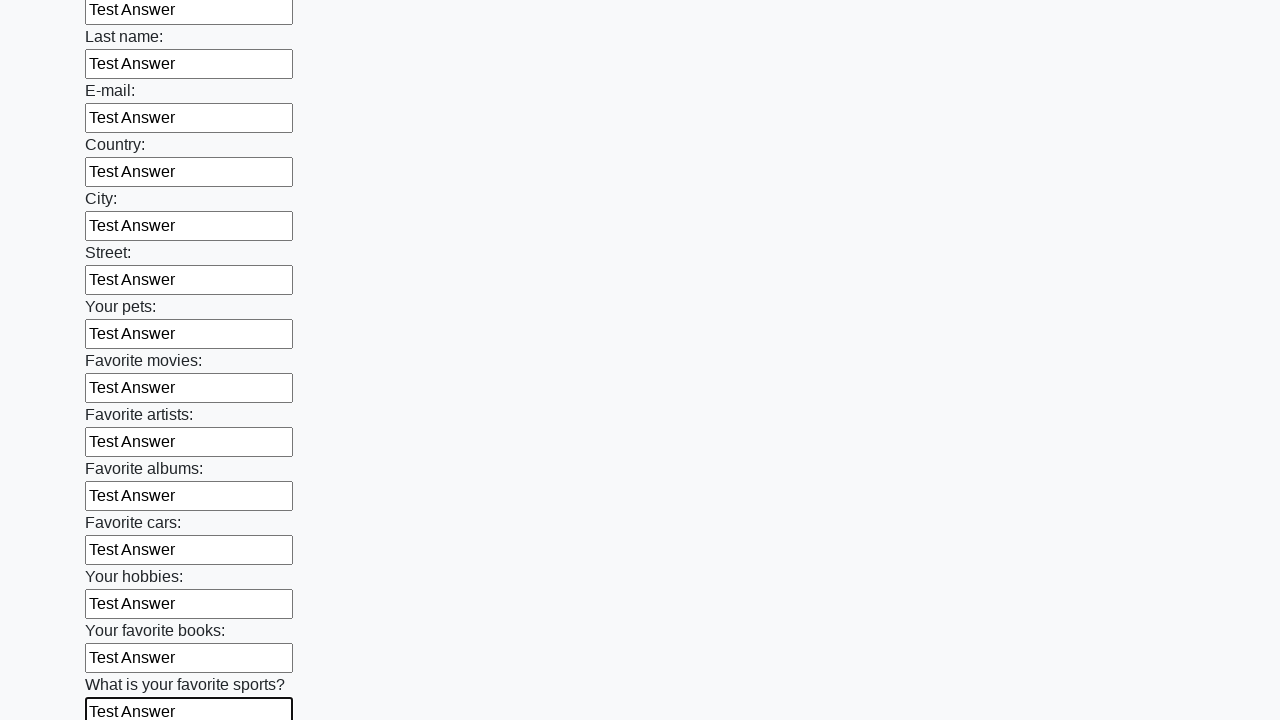

Filled an input field with 'Test Answer' on input >> nth=14
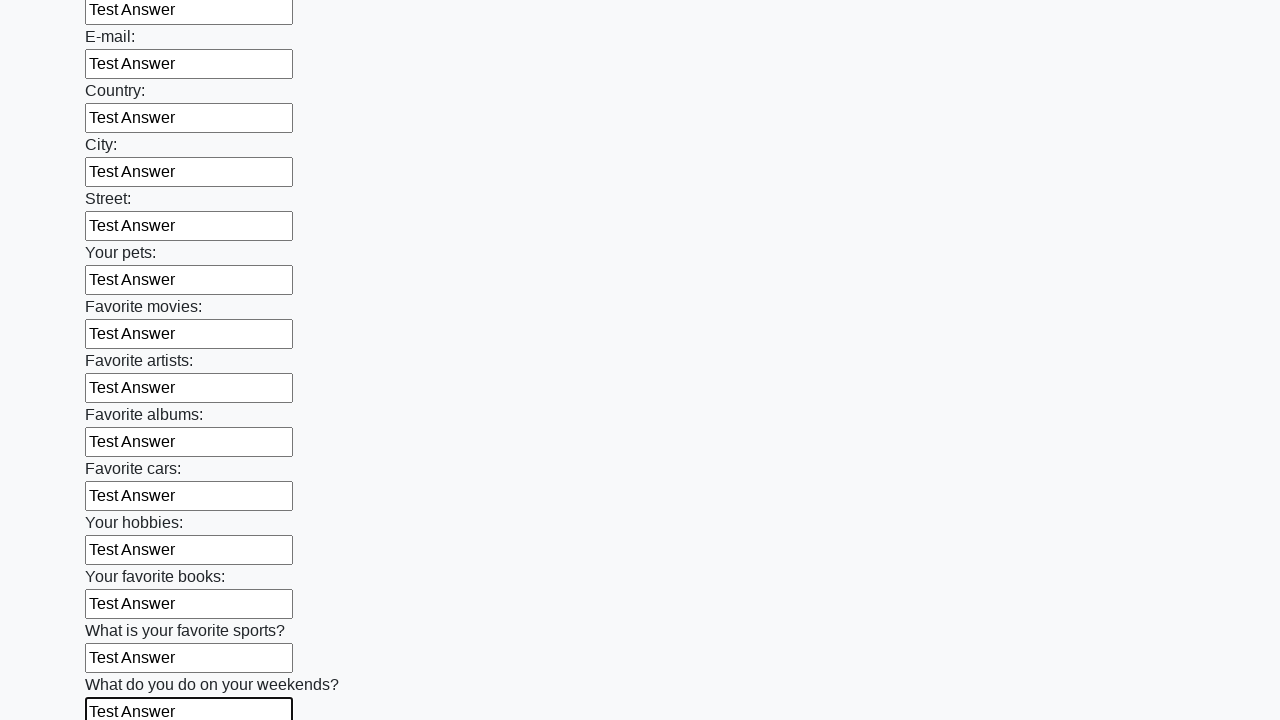

Filled an input field with 'Test Answer' on input >> nth=15
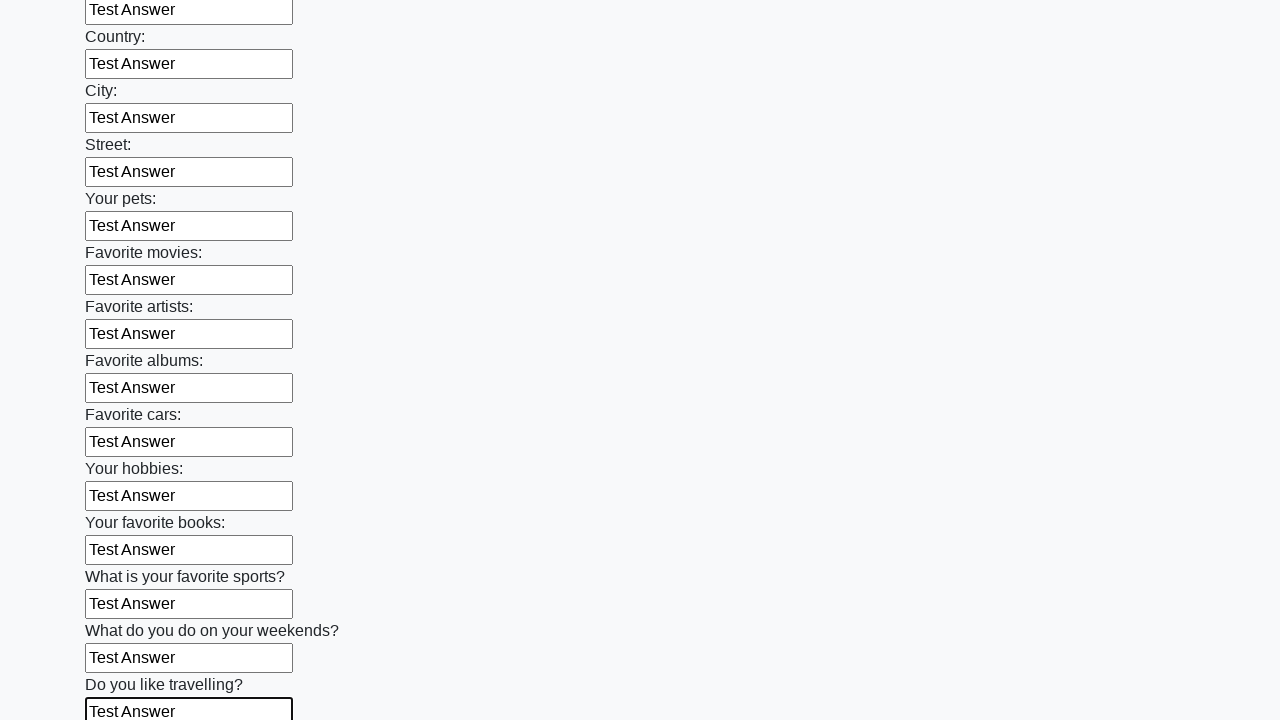

Filled an input field with 'Test Answer' on input >> nth=16
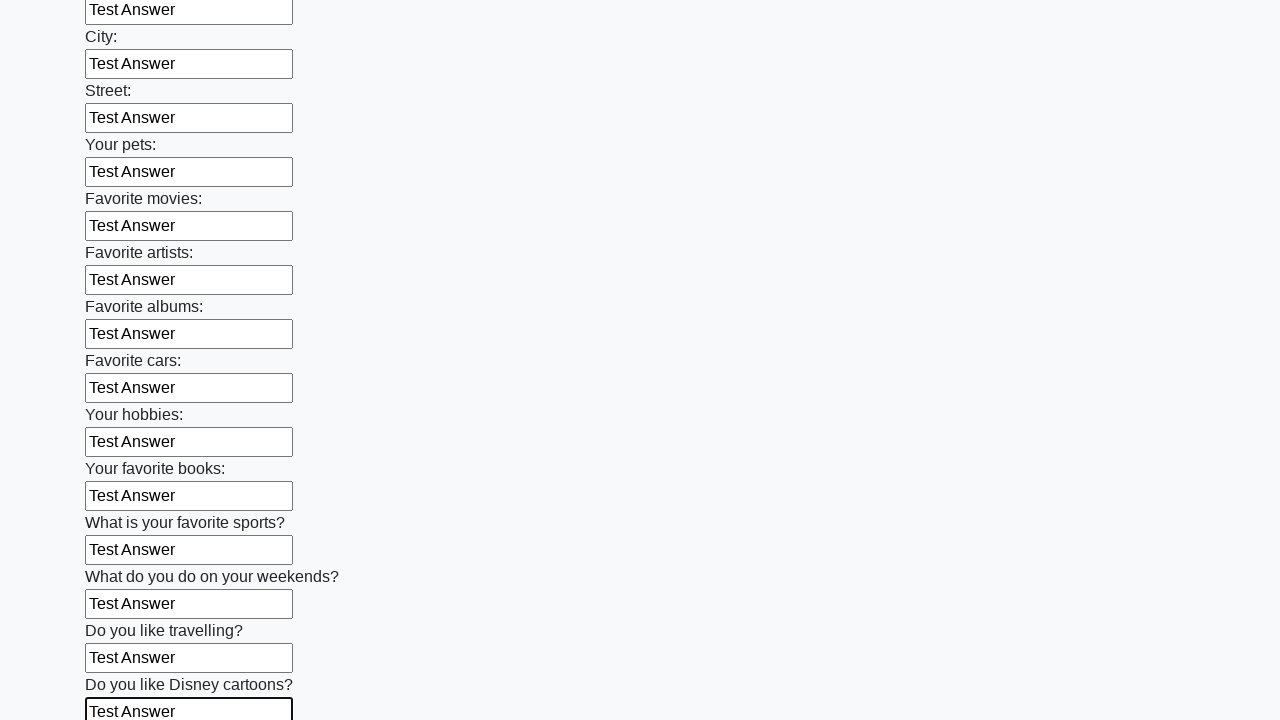

Filled an input field with 'Test Answer' on input >> nth=17
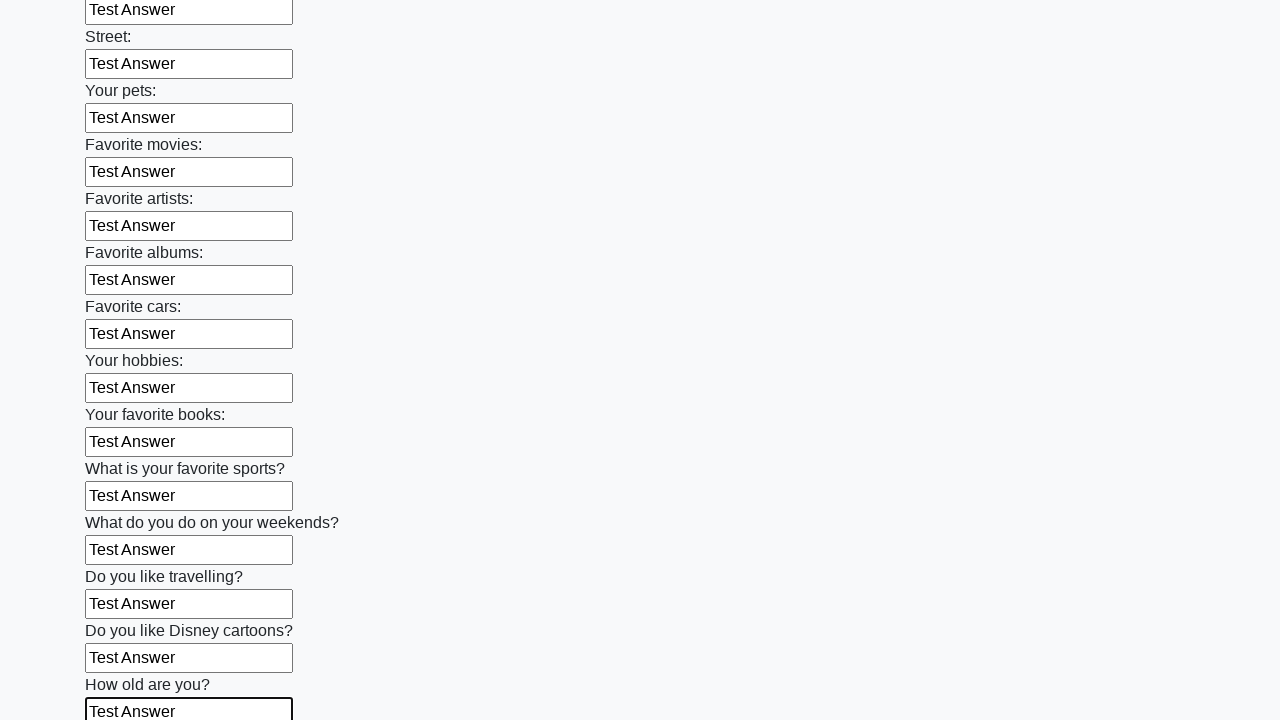

Filled an input field with 'Test Answer' on input >> nth=18
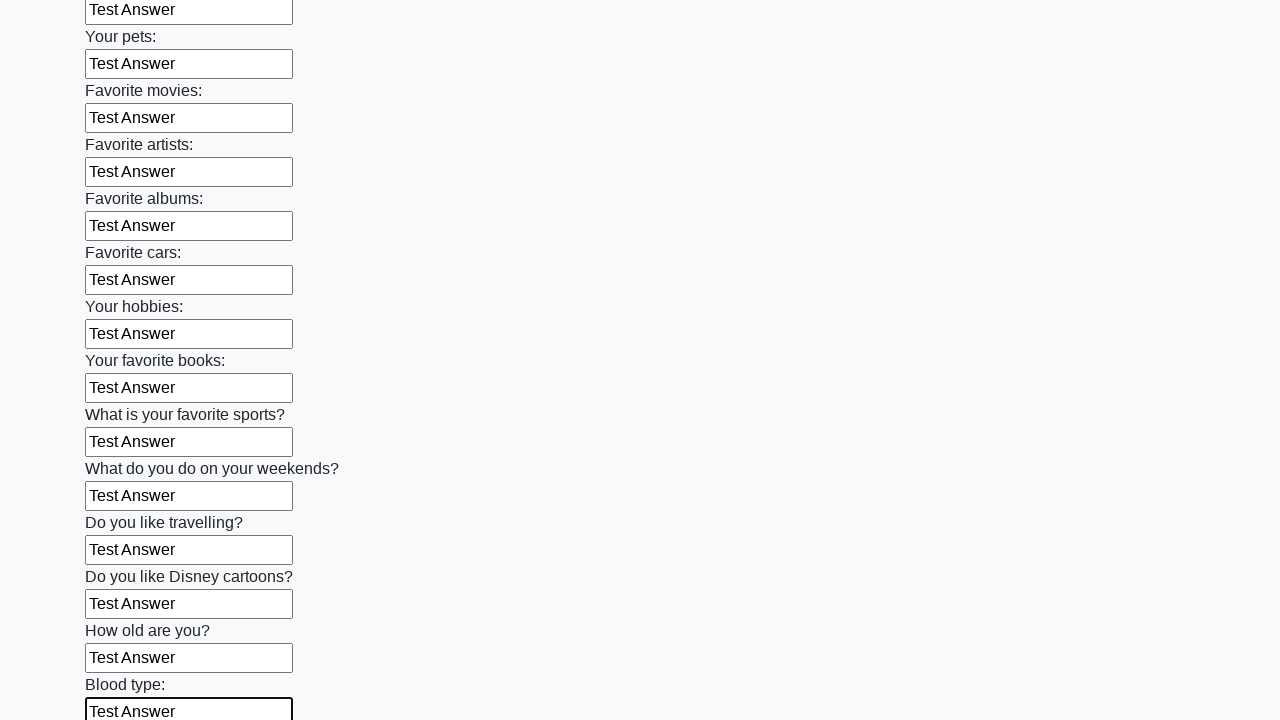

Filled an input field with 'Test Answer' on input >> nth=19
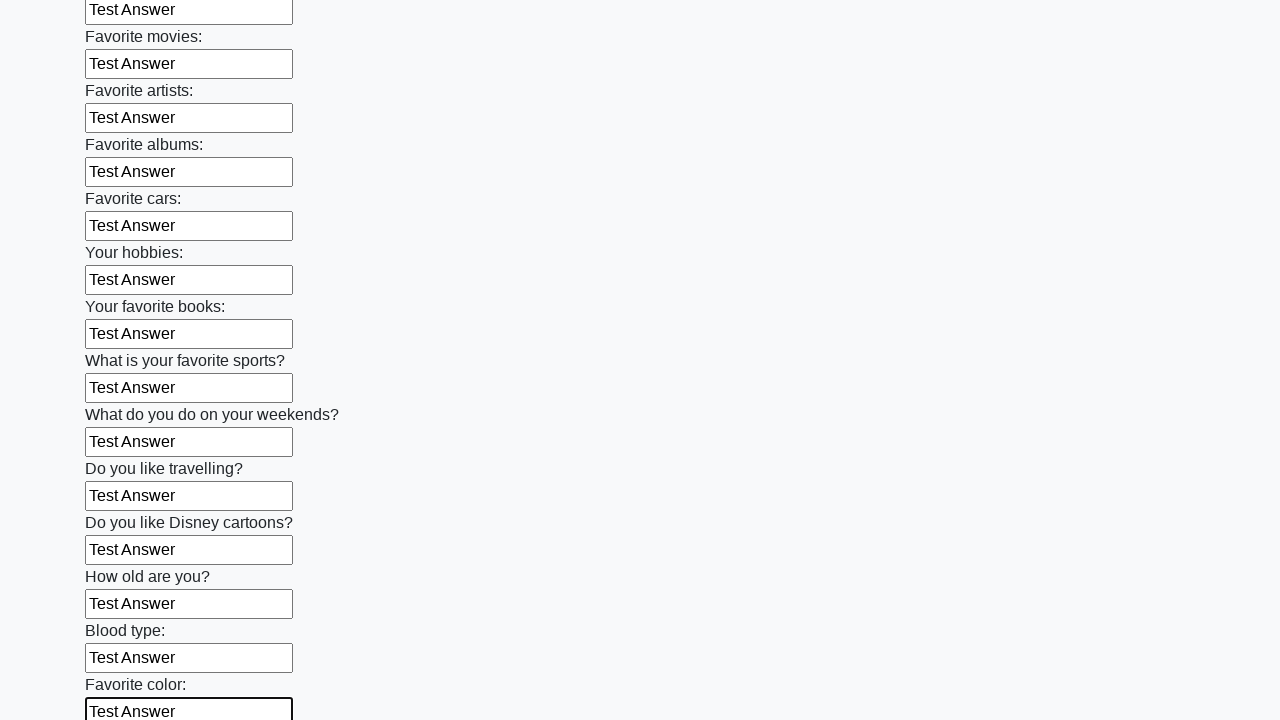

Filled an input field with 'Test Answer' on input >> nth=20
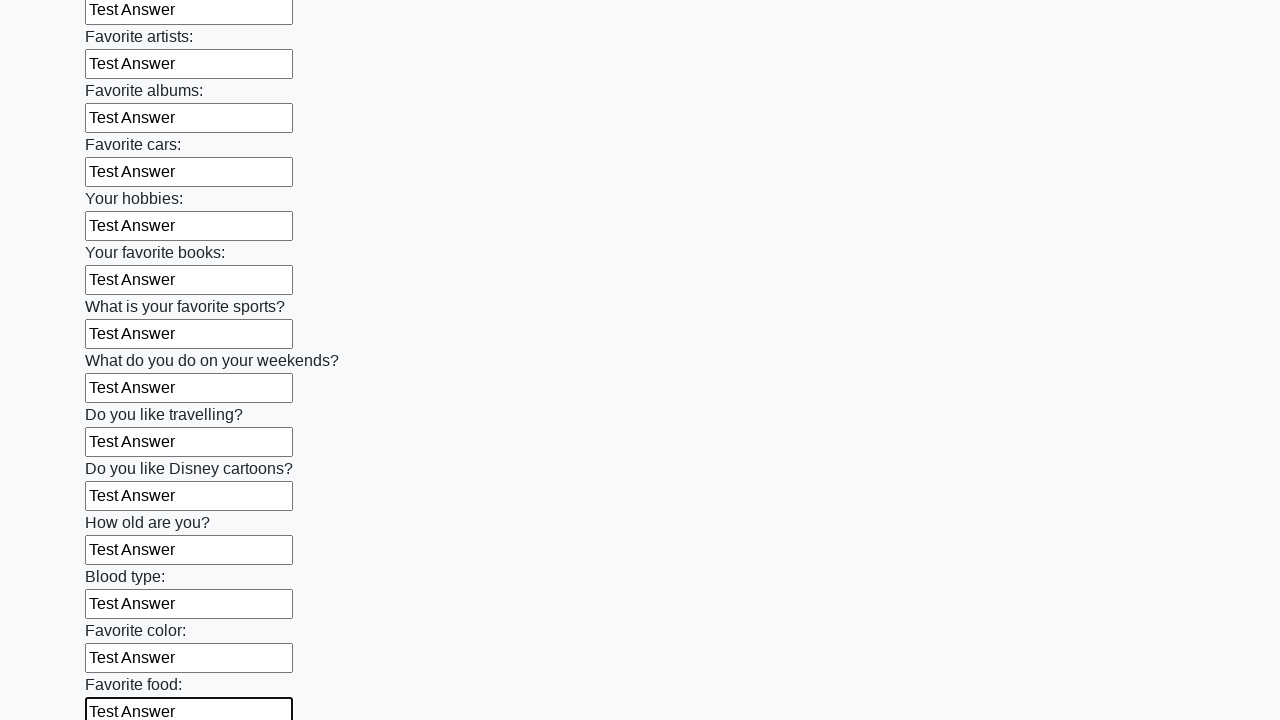

Filled an input field with 'Test Answer' on input >> nth=21
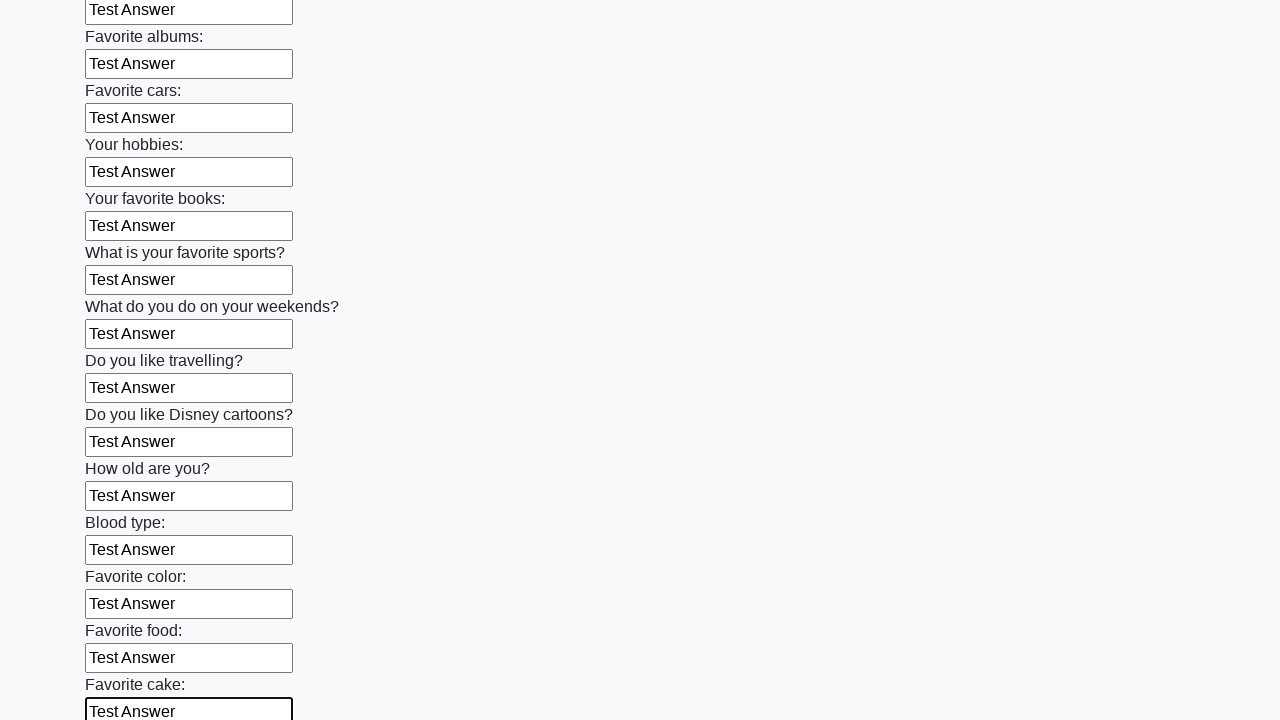

Filled an input field with 'Test Answer' on input >> nth=22
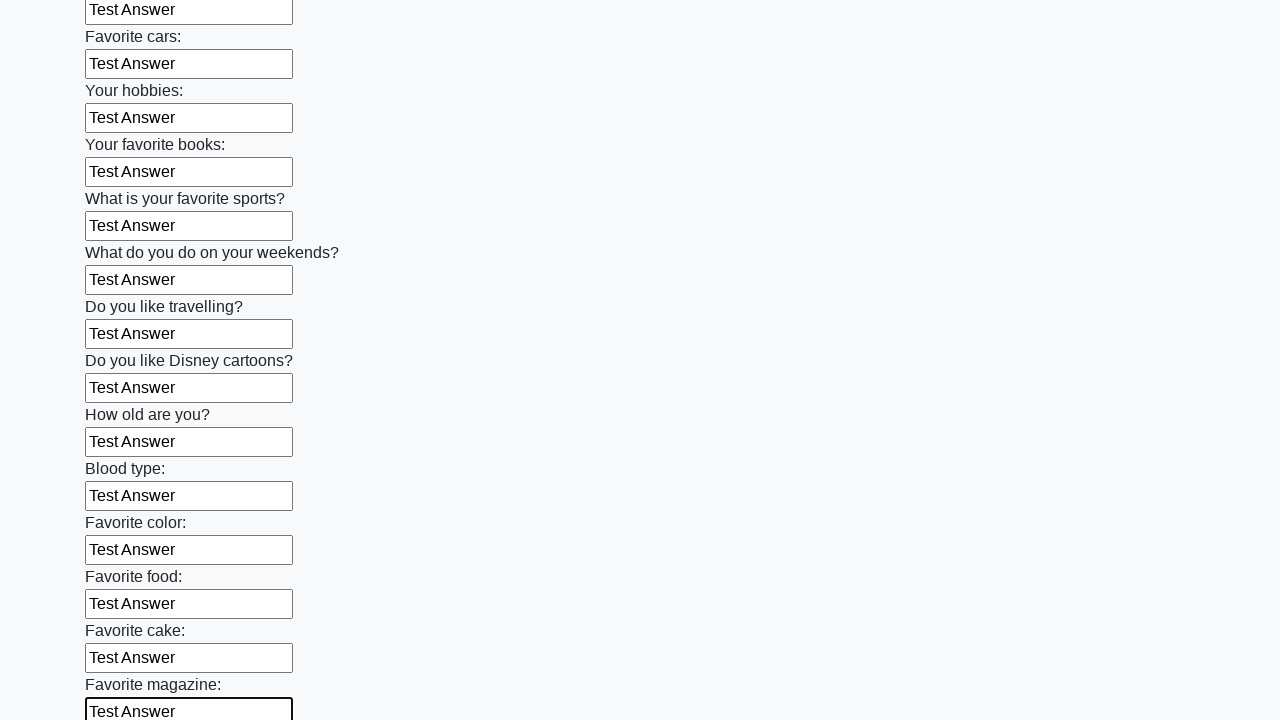

Filled an input field with 'Test Answer' on input >> nth=23
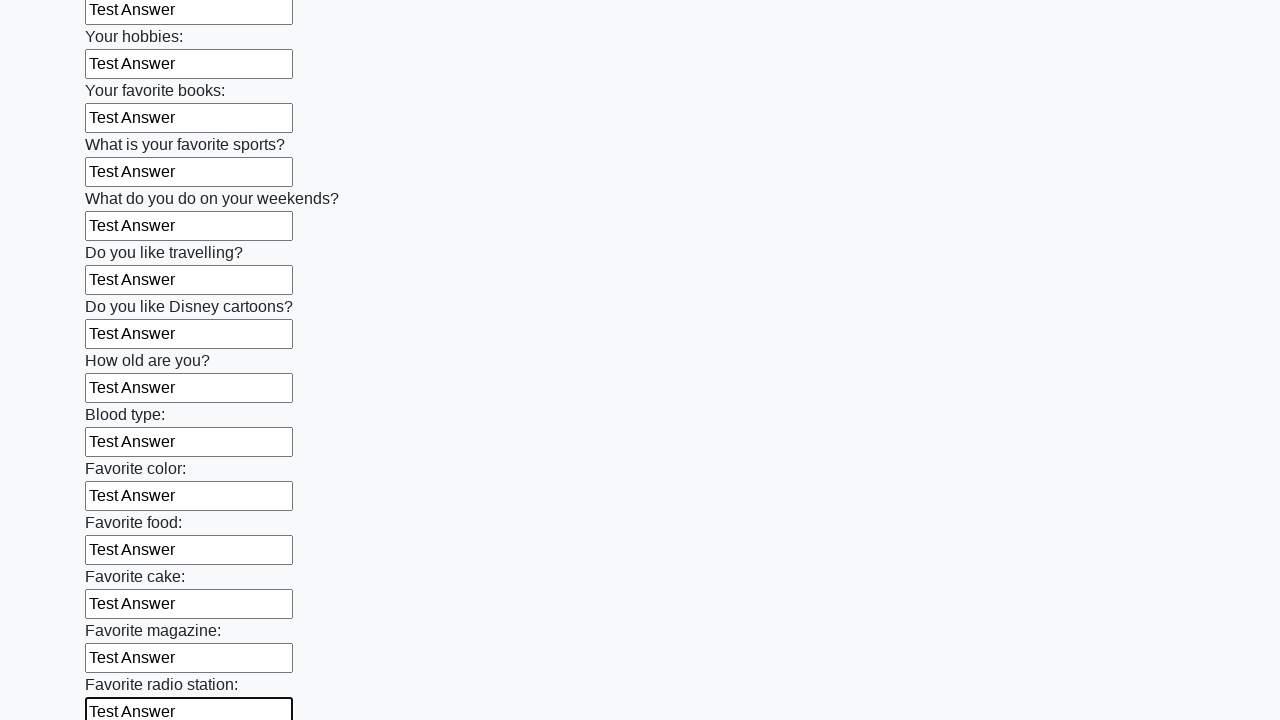

Filled an input field with 'Test Answer' on input >> nth=24
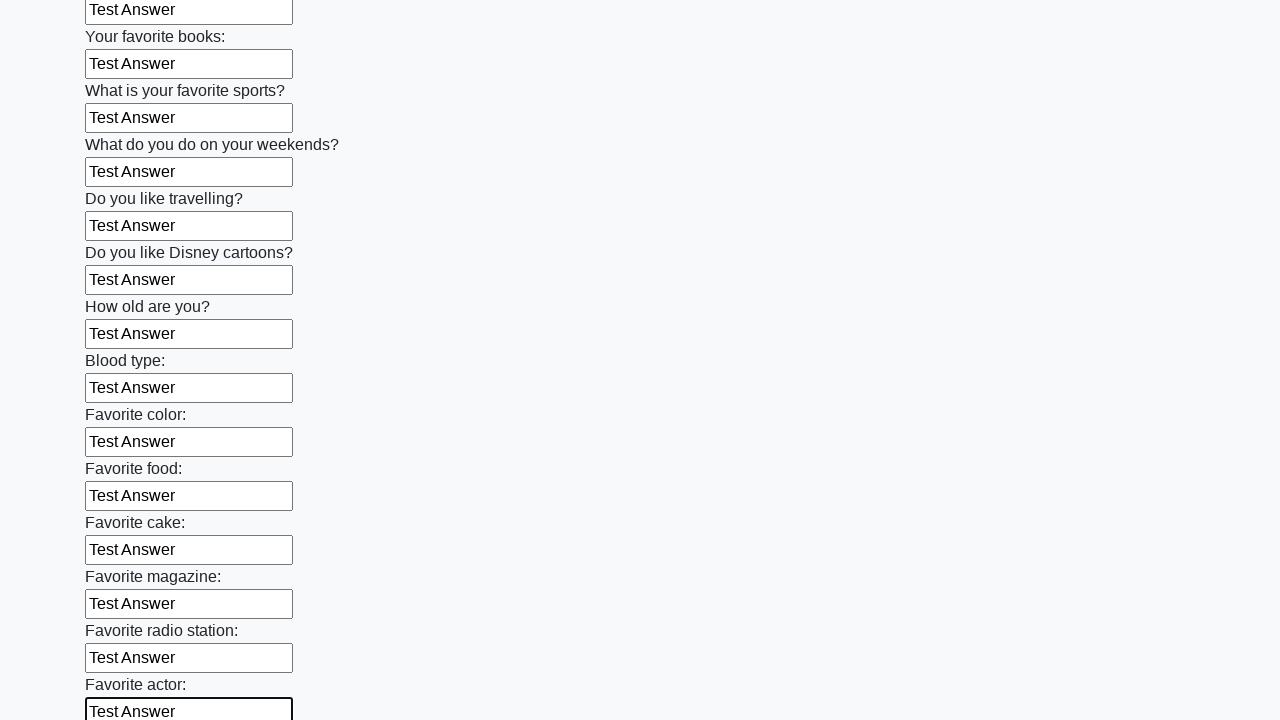

Filled an input field with 'Test Answer' on input >> nth=25
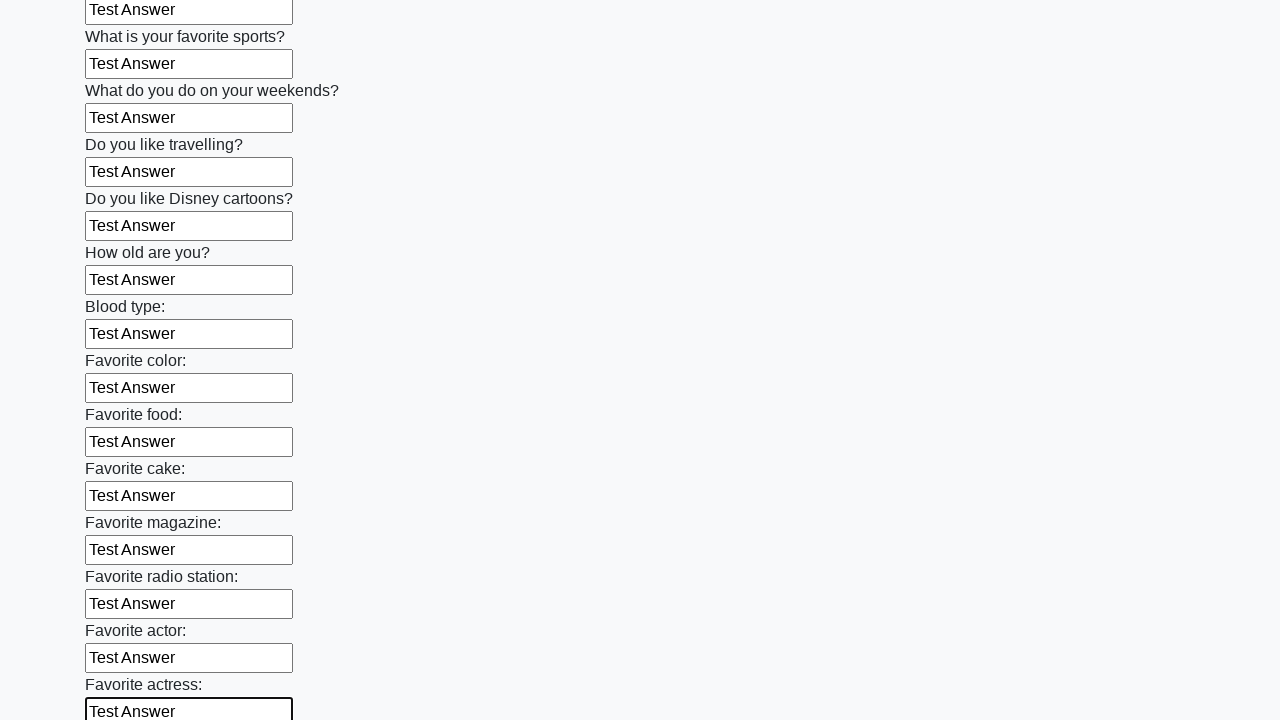

Filled an input field with 'Test Answer' on input >> nth=26
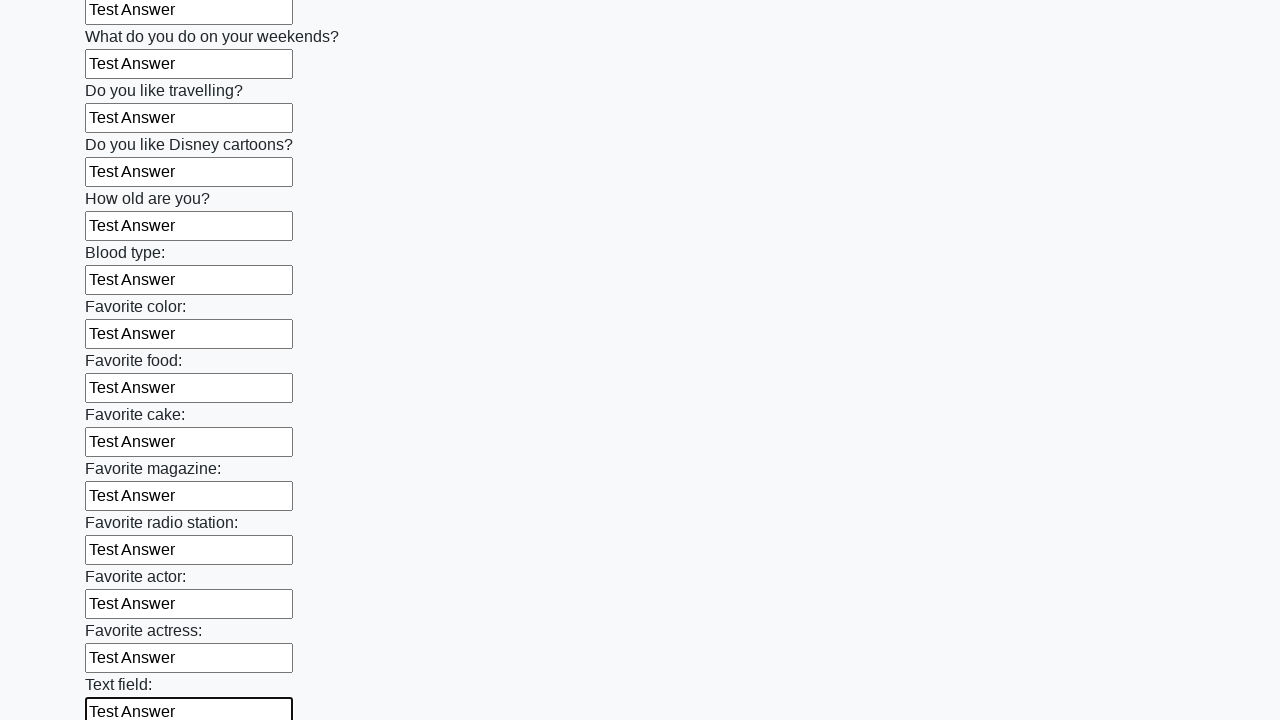

Filled an input field with 'Test Answer' on input >> nth=27
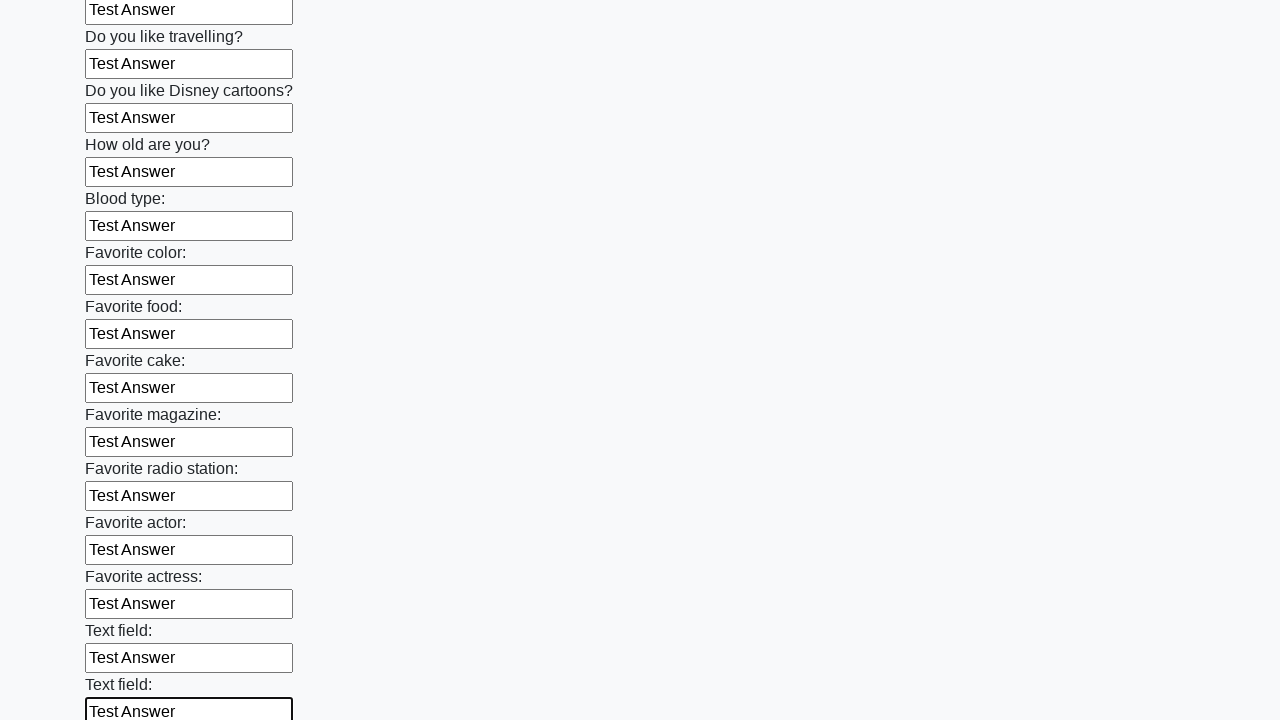

Filled an input field with 'Test Answer' on input >> nth=28
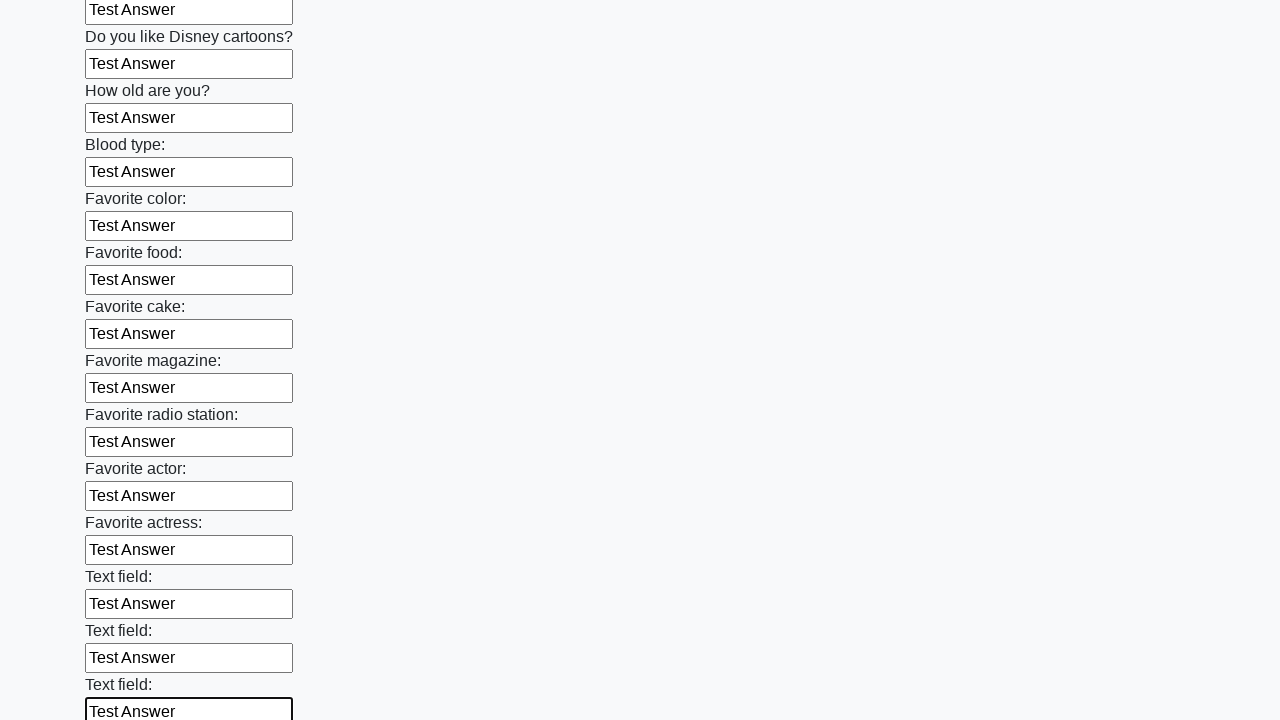

Filled an input field with 'Test Answer' on input >> nth=29
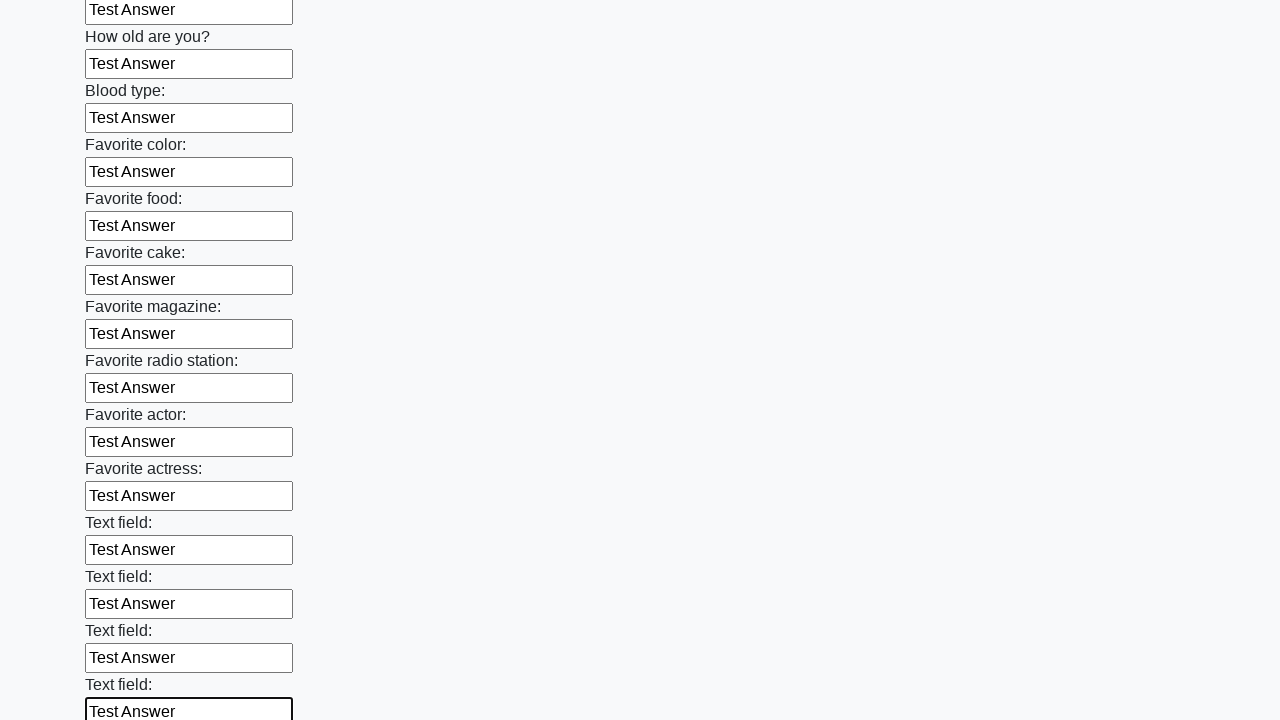

Filled an input field with 'Test Answer' on input >> nth=30
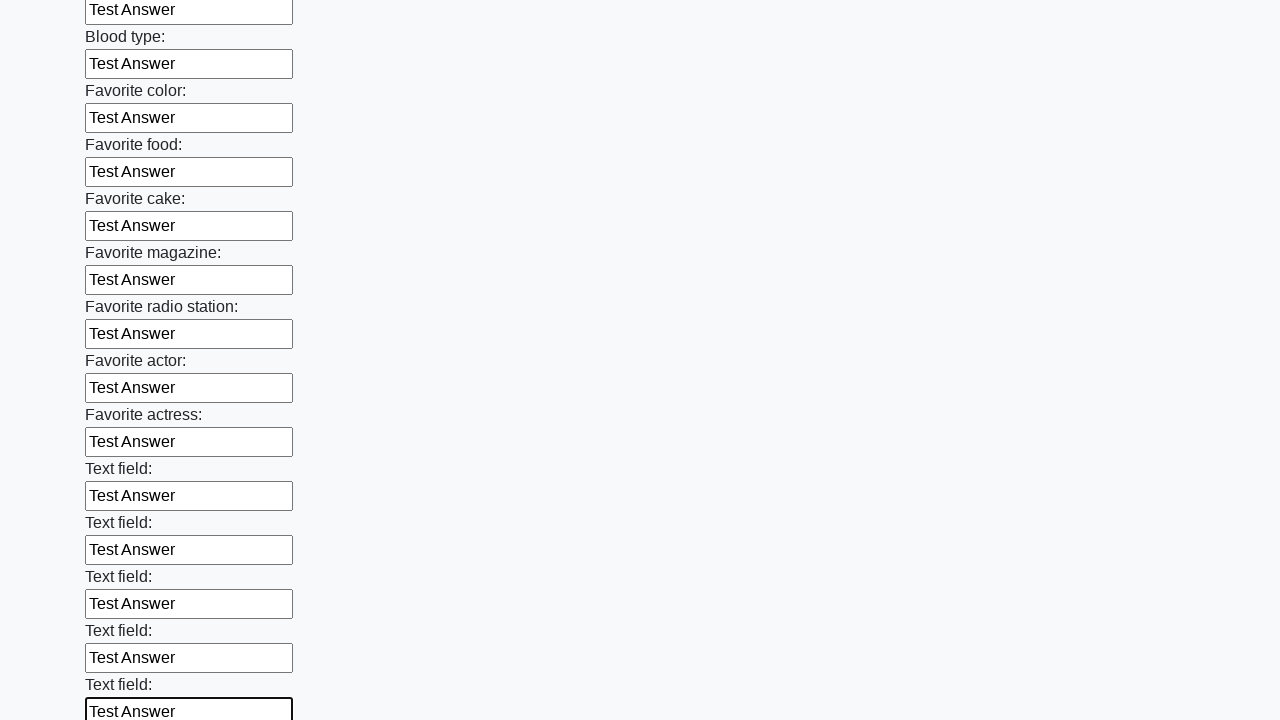

Filled an input field with 'Test Answer' on input >> nth=31
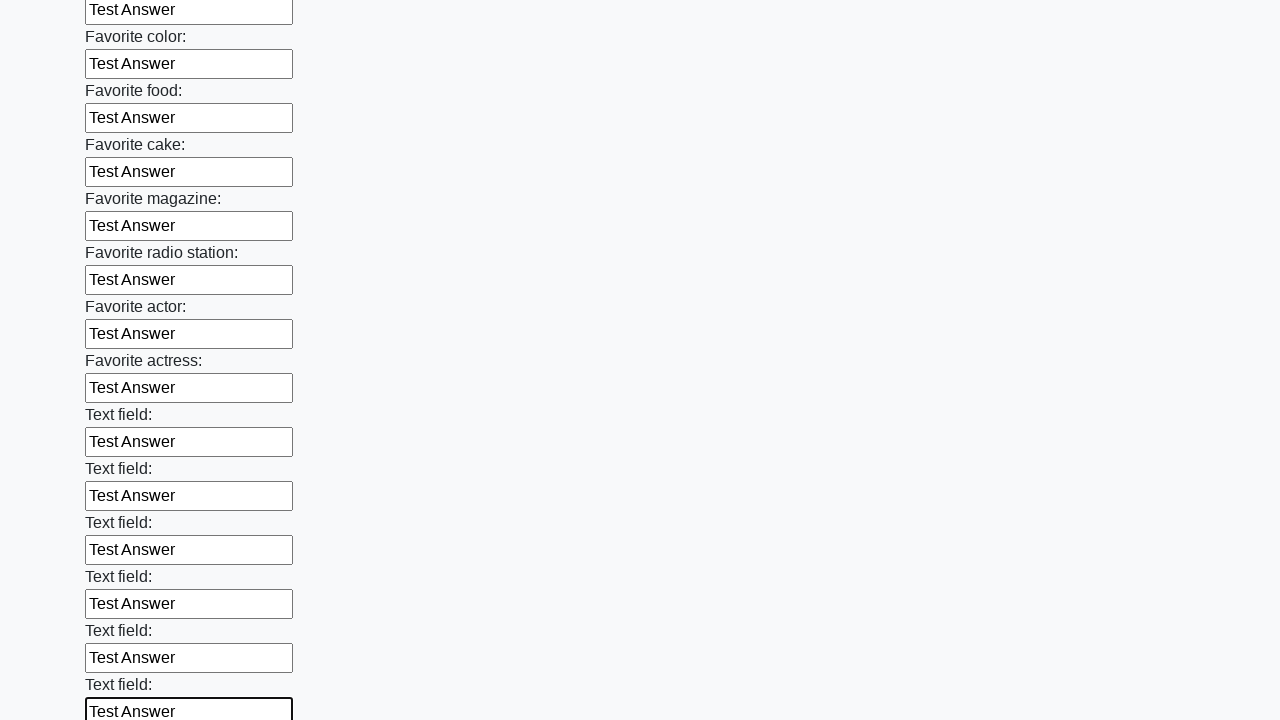

Filled an input field with 'Test Answer' on input >> nth=32
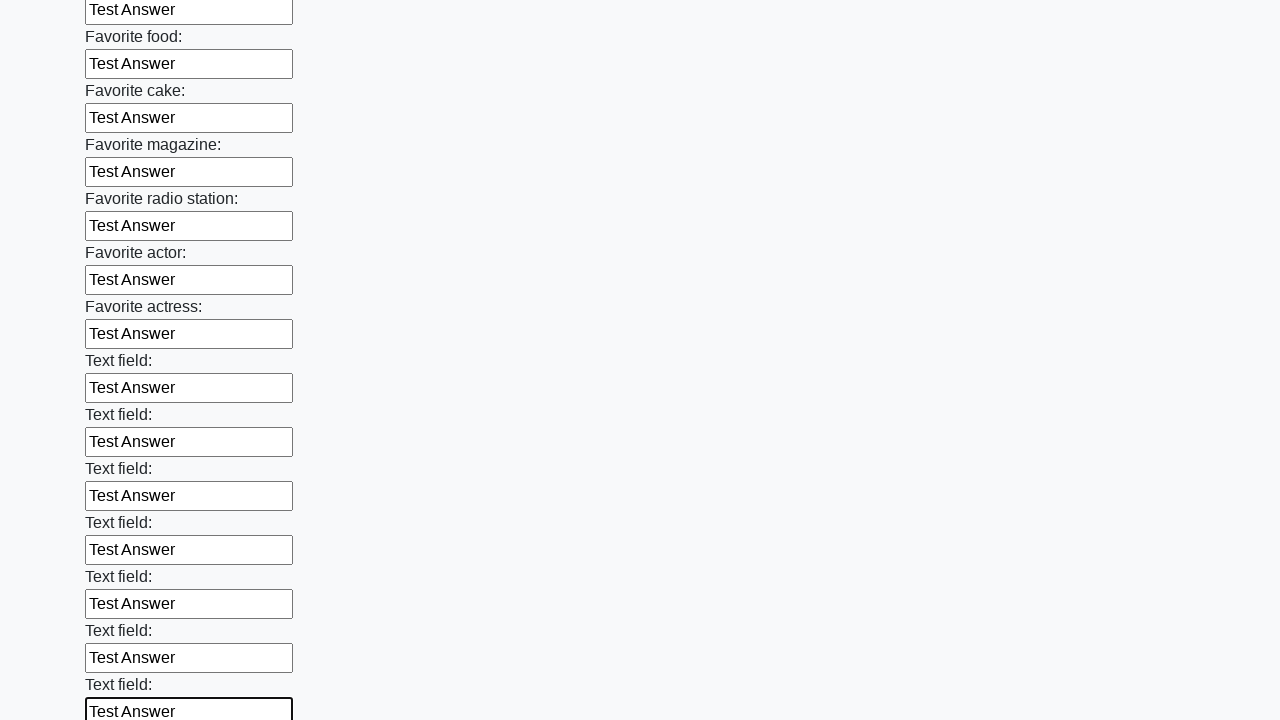

Filled an input field with 'Test Answer' on input >> nth=33
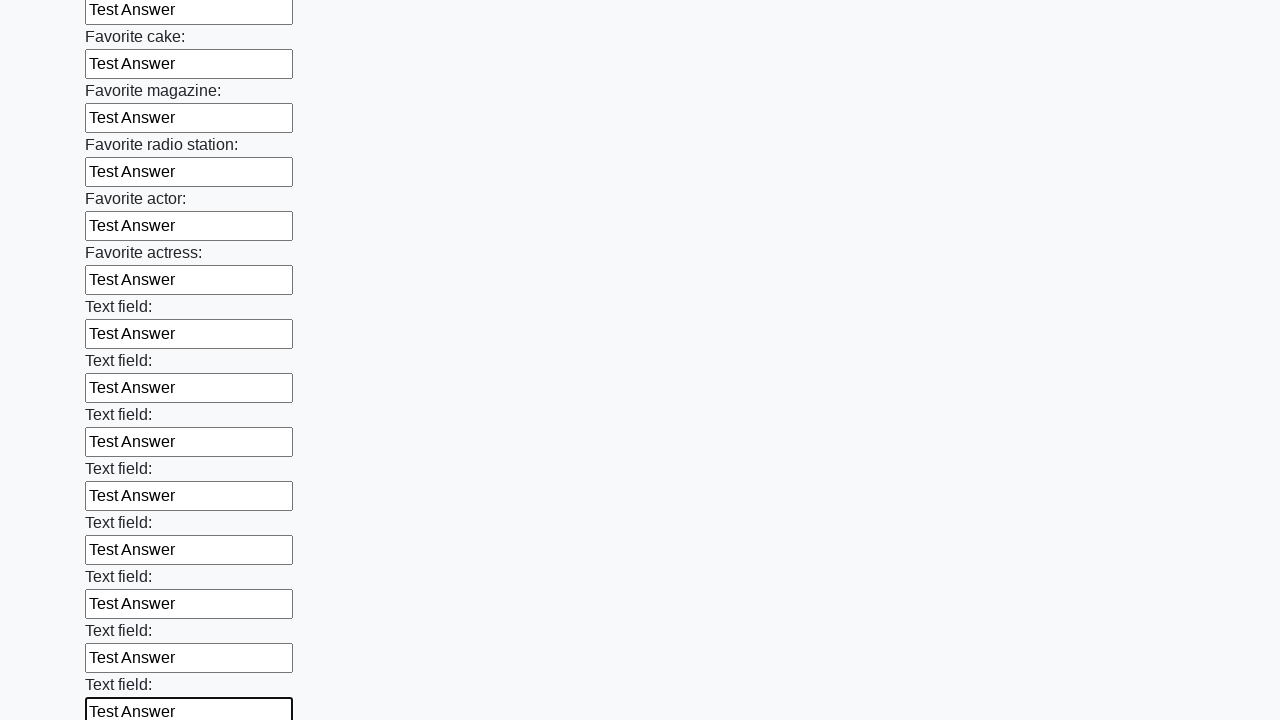

Filled an input field with 'Test Answer' on input >> nth=34
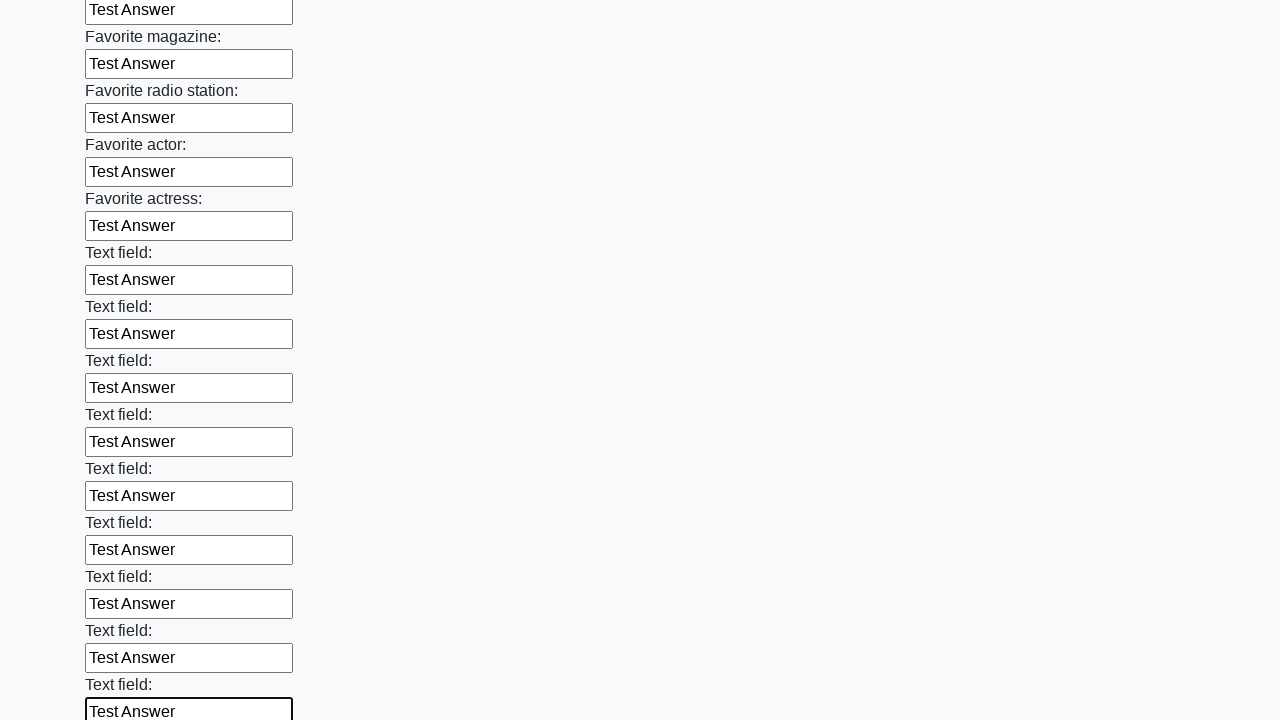

Filled an input field with 'Test Answer' on input >> nth=35
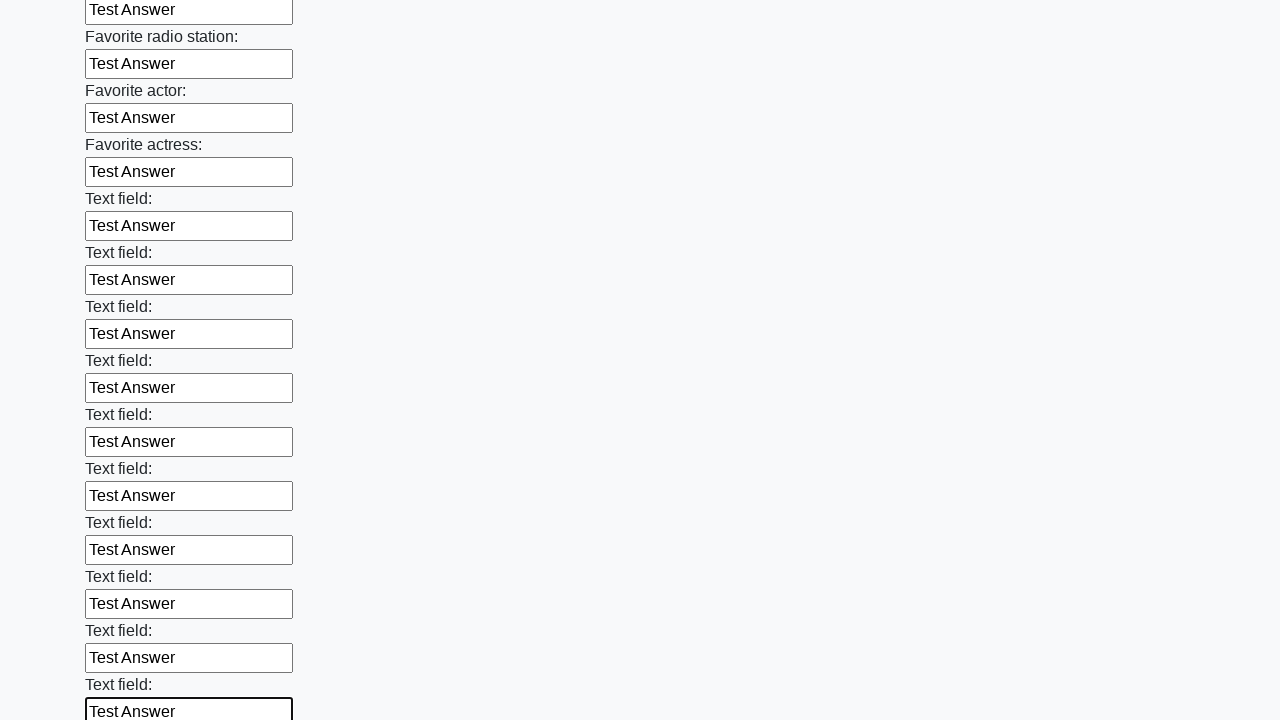

Filled an input field with 'Test Answer' on input >> nth=36
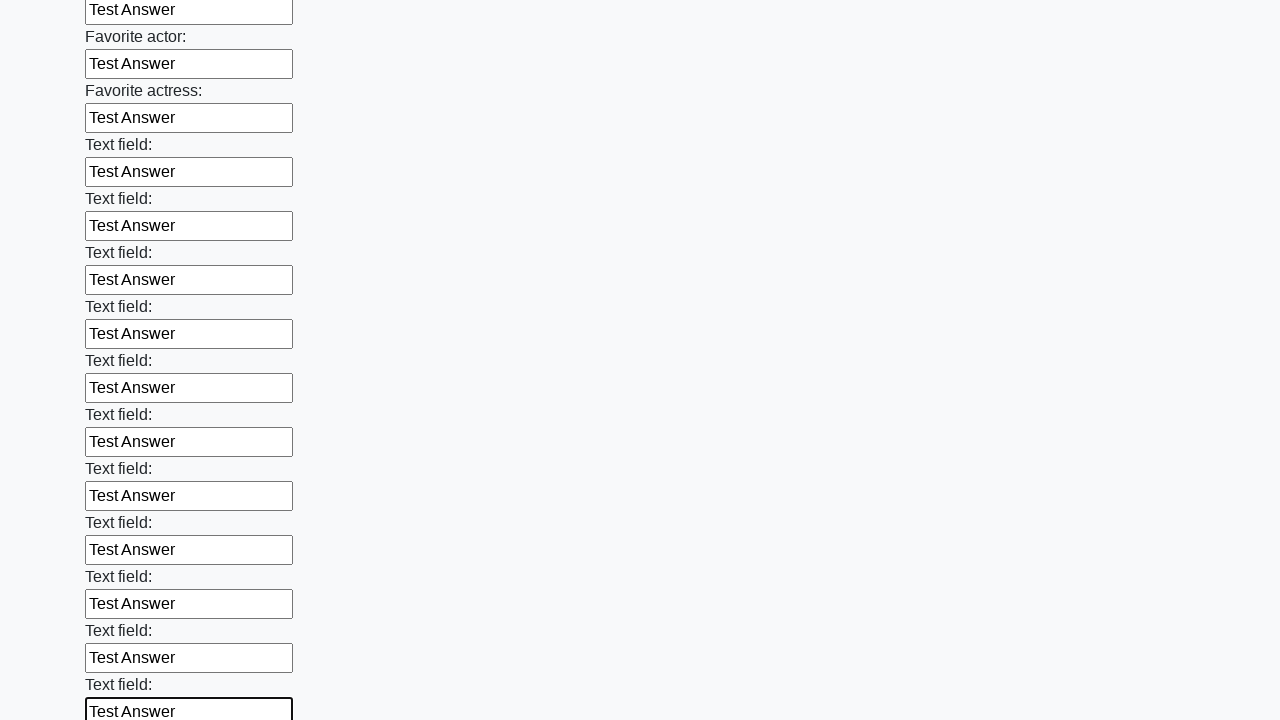

Filled an input field with 'Test Answer' on input >> nth=37
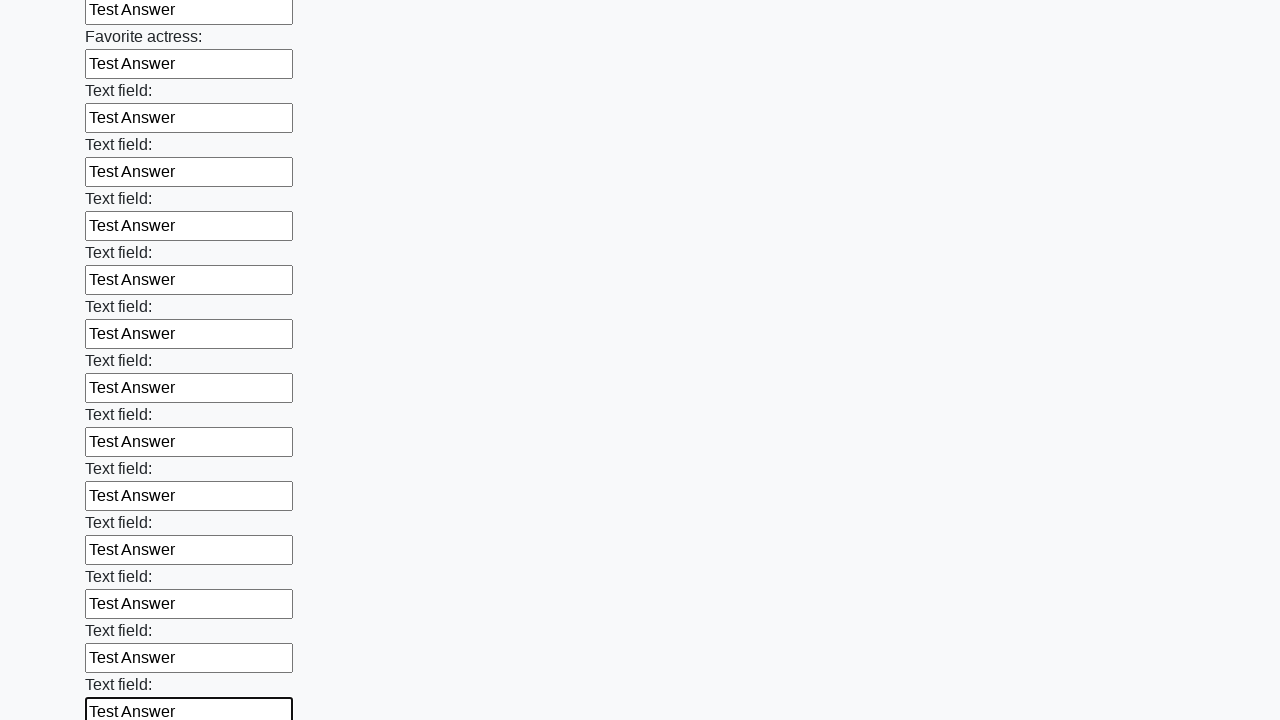

Filled an input field with 'Test Answer' on input >> nth=38
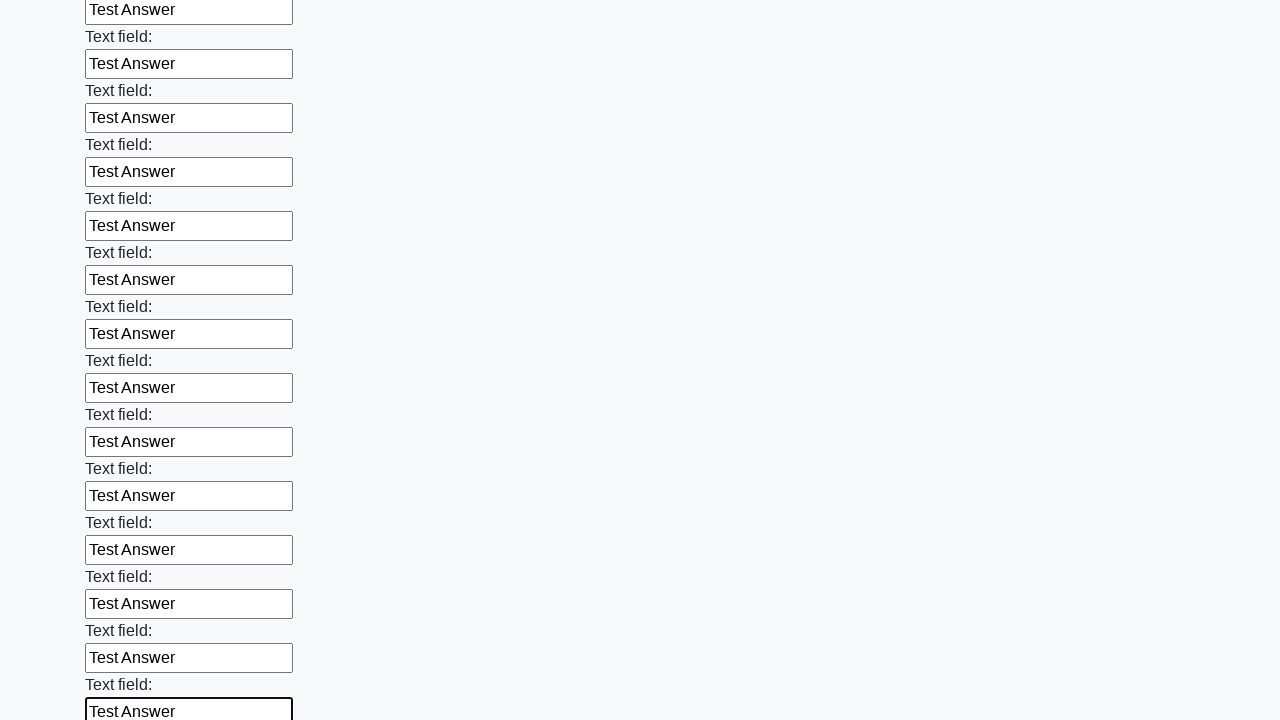

Filled an input field with 'Test Answer' on input >> nth=39
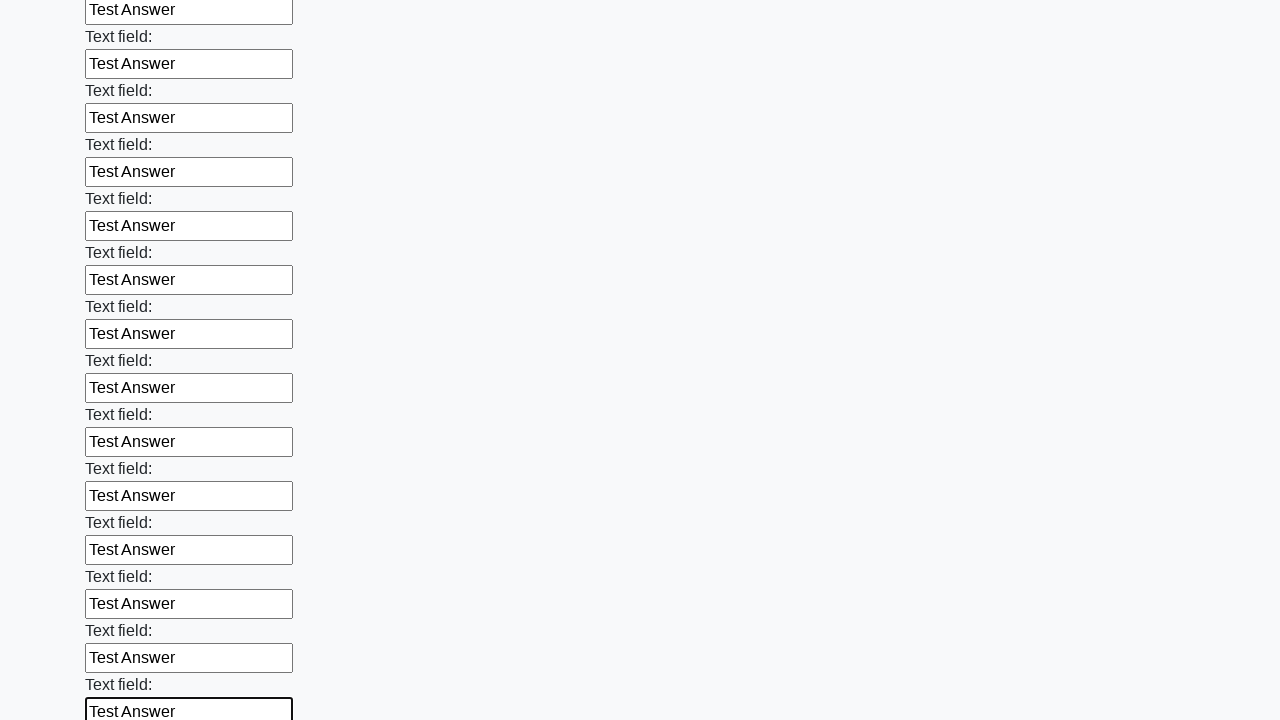

Filled an input field with 'Test Answer' on input >> nth=40
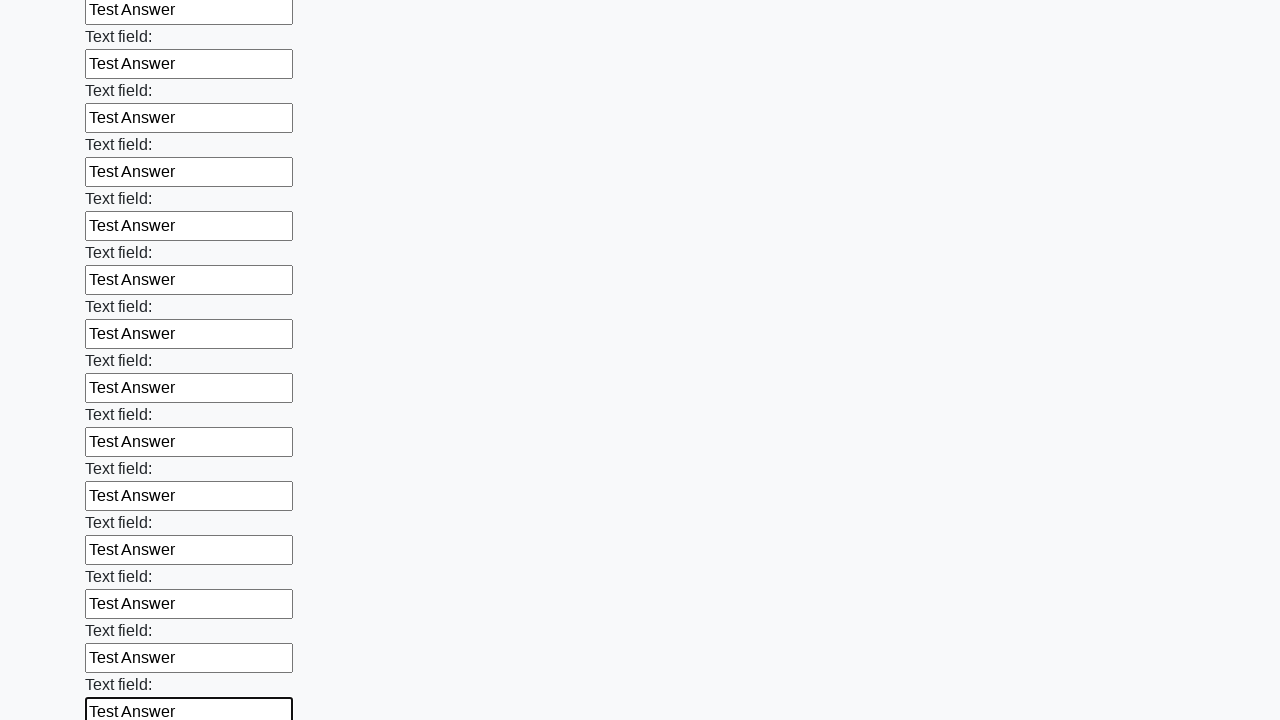

Filled an input field with 'Test Answer' on input >> nth=41
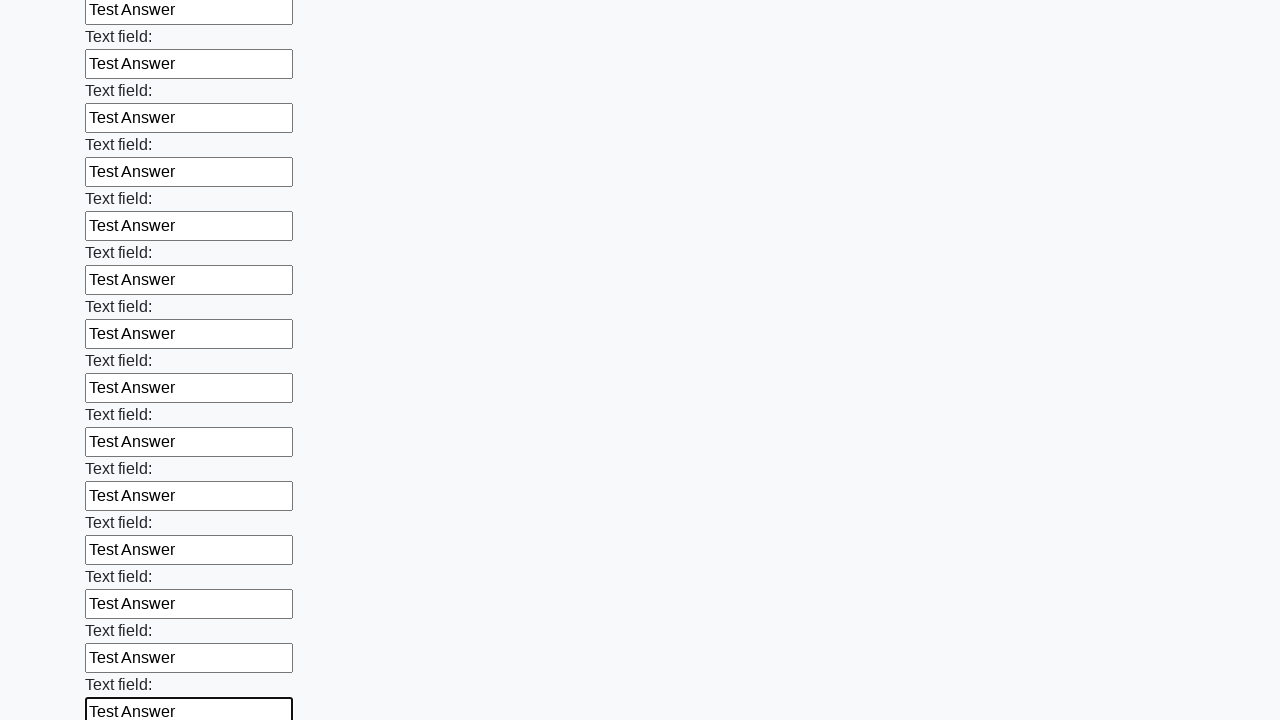

Filled an input field with 'Test Answer' on input >> nth=42
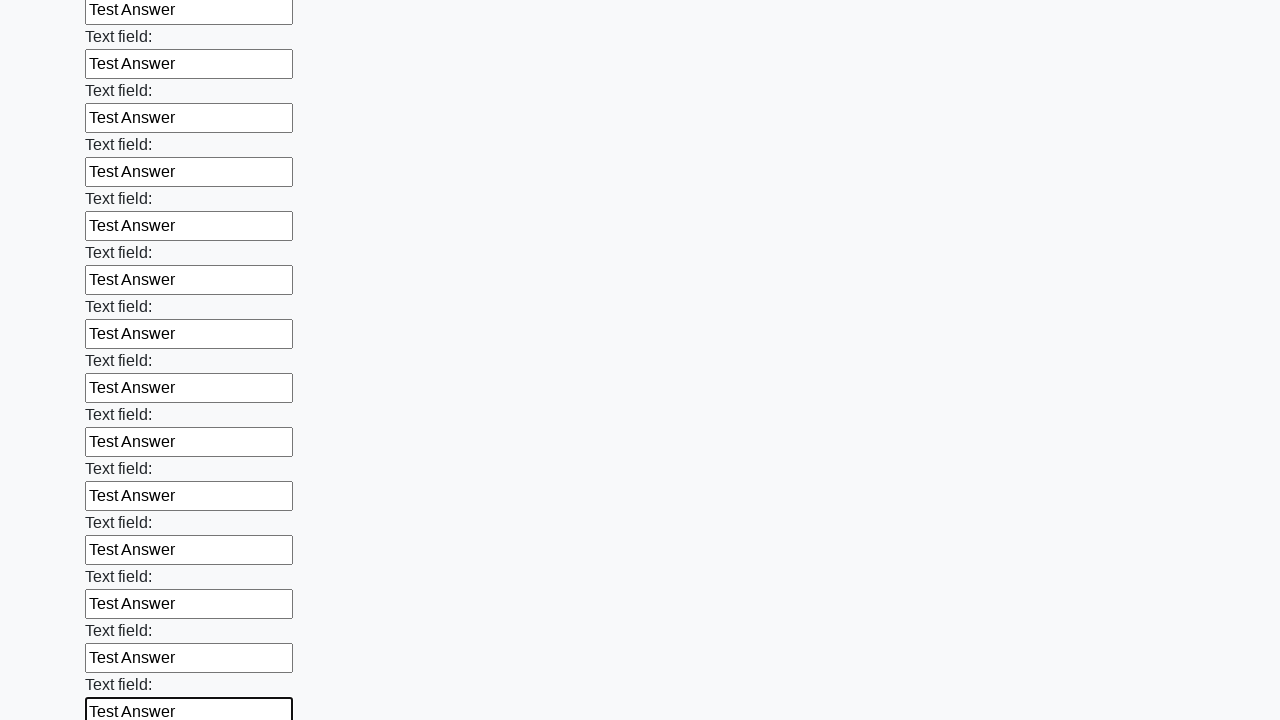

Filled an input field with 'Test Answer' on input >> nth=43
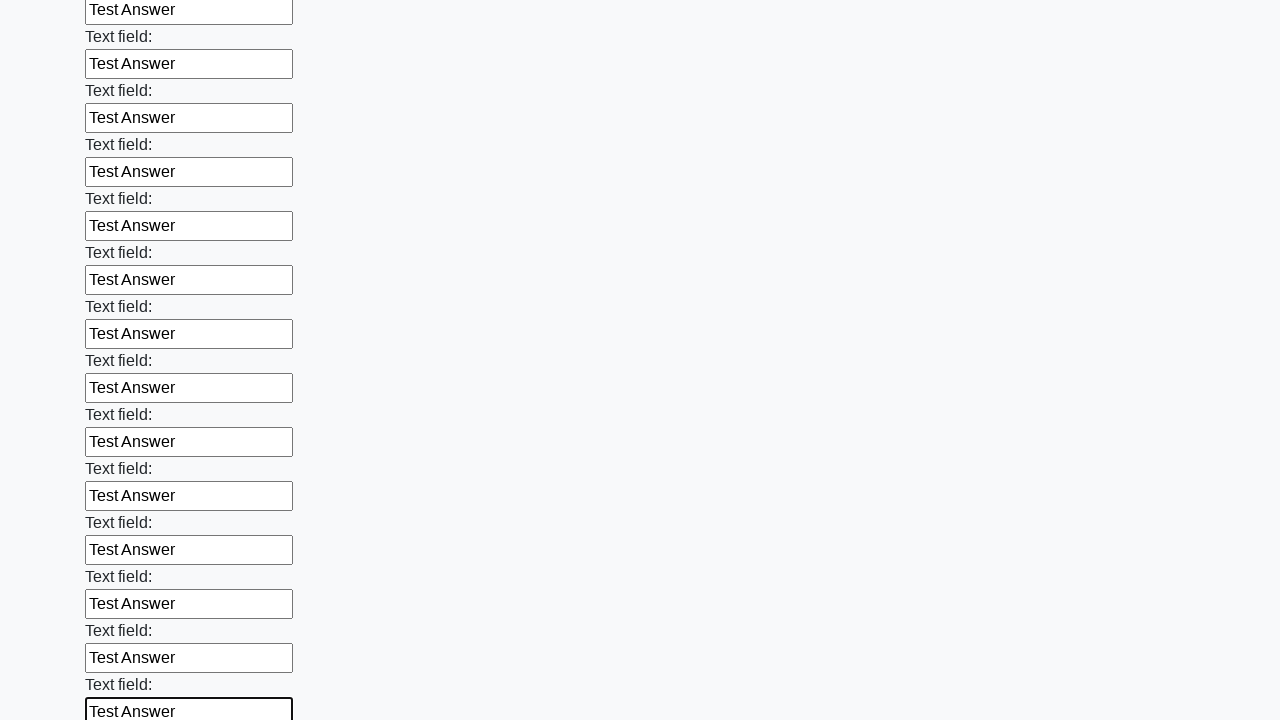

Filled an input field with 'Test Answer' on input >> nth=44
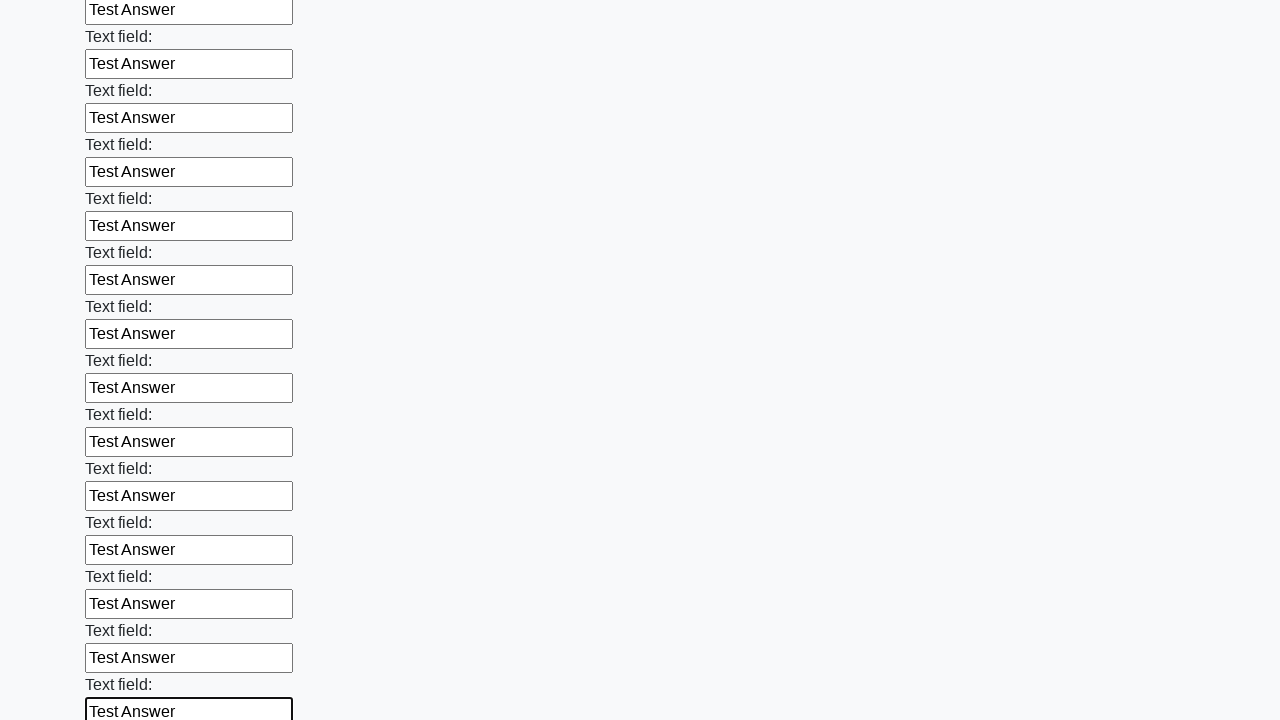

Filled an input field with 'Test Answer' on input >> nth=45
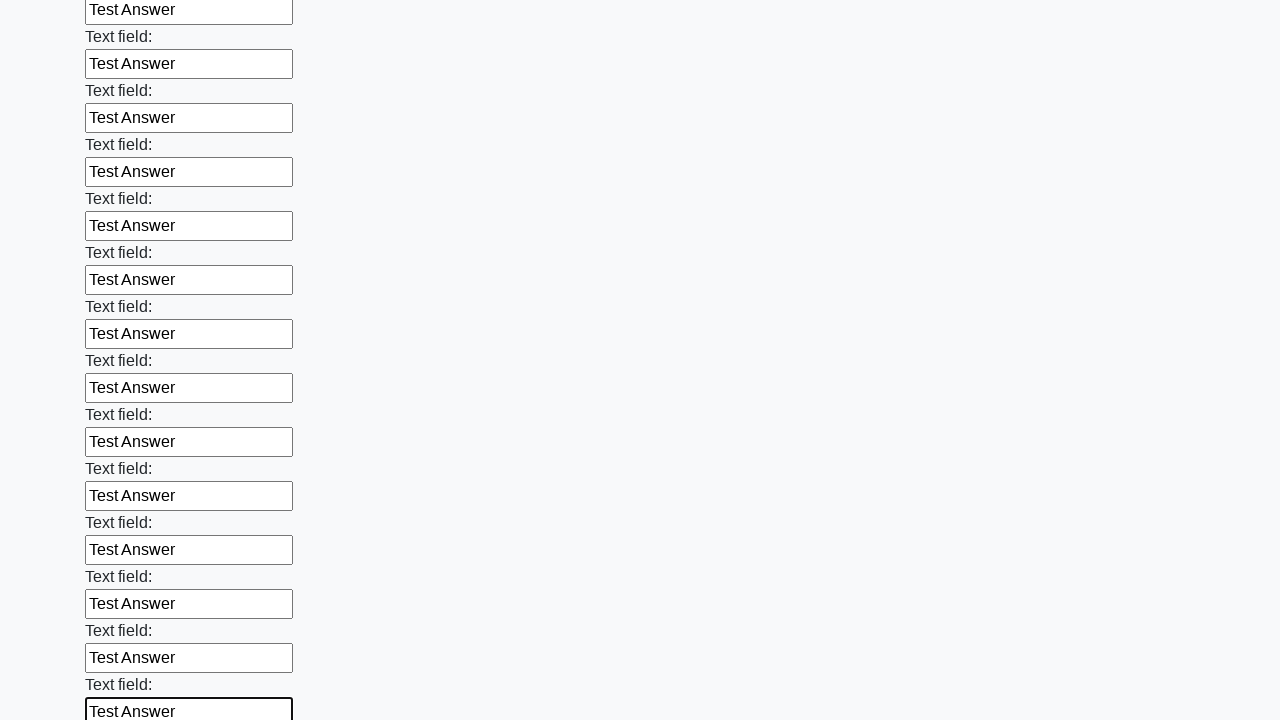

Filled an input field with 'Test Answer' on input >> nth=46
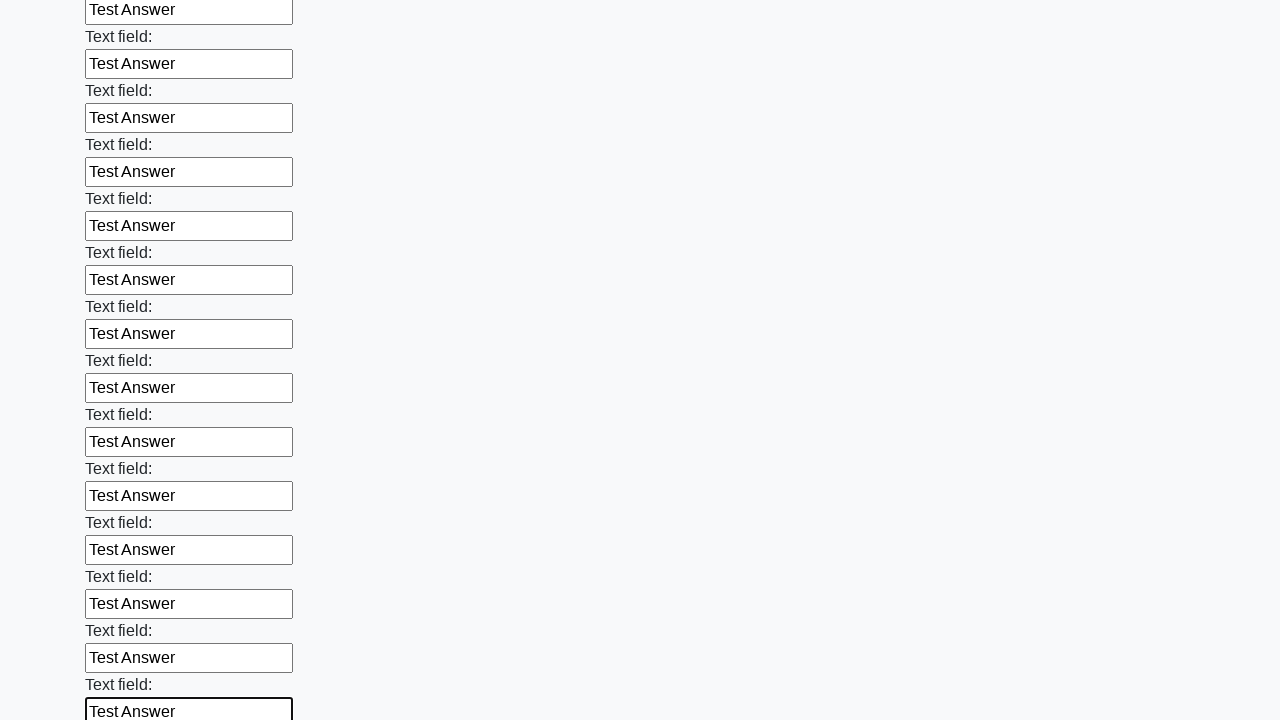

Filled an input field with 'Test Answer' on input >> nth=47
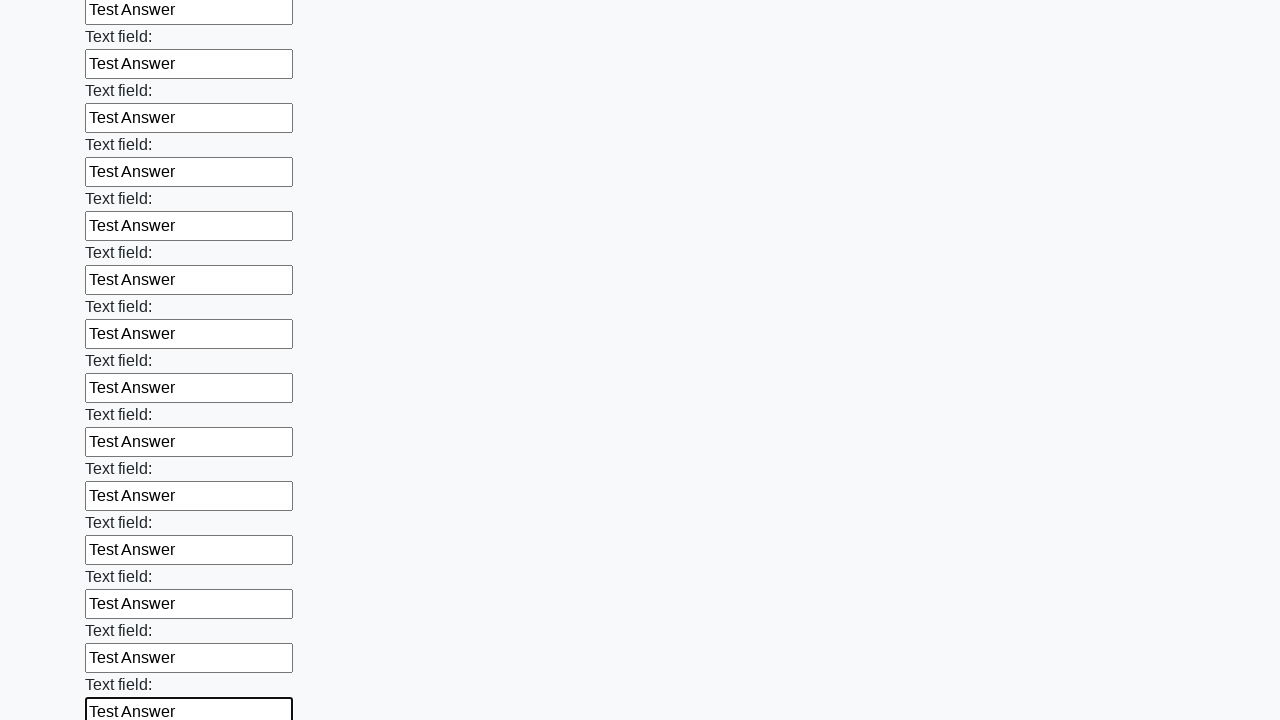

Filled an input field with 'Test Answer' on input >> nth=48
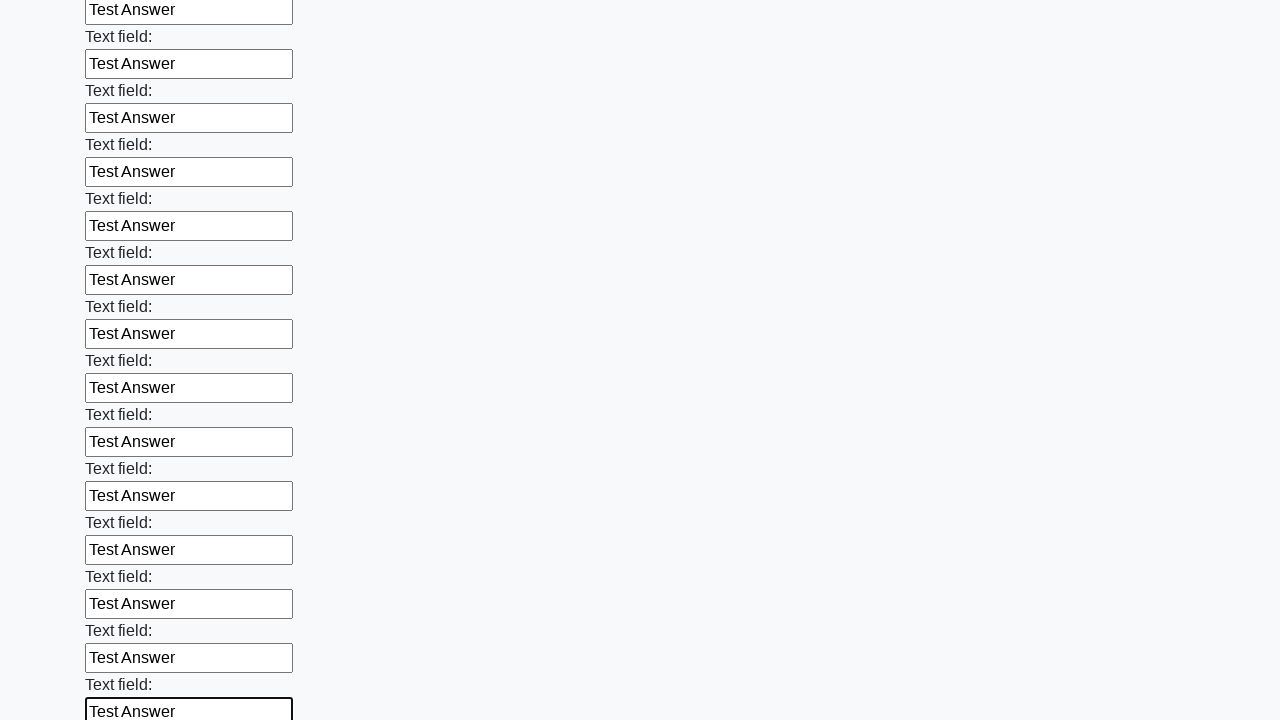

Filled an input field with 'Test Answer' on input >> nth=49
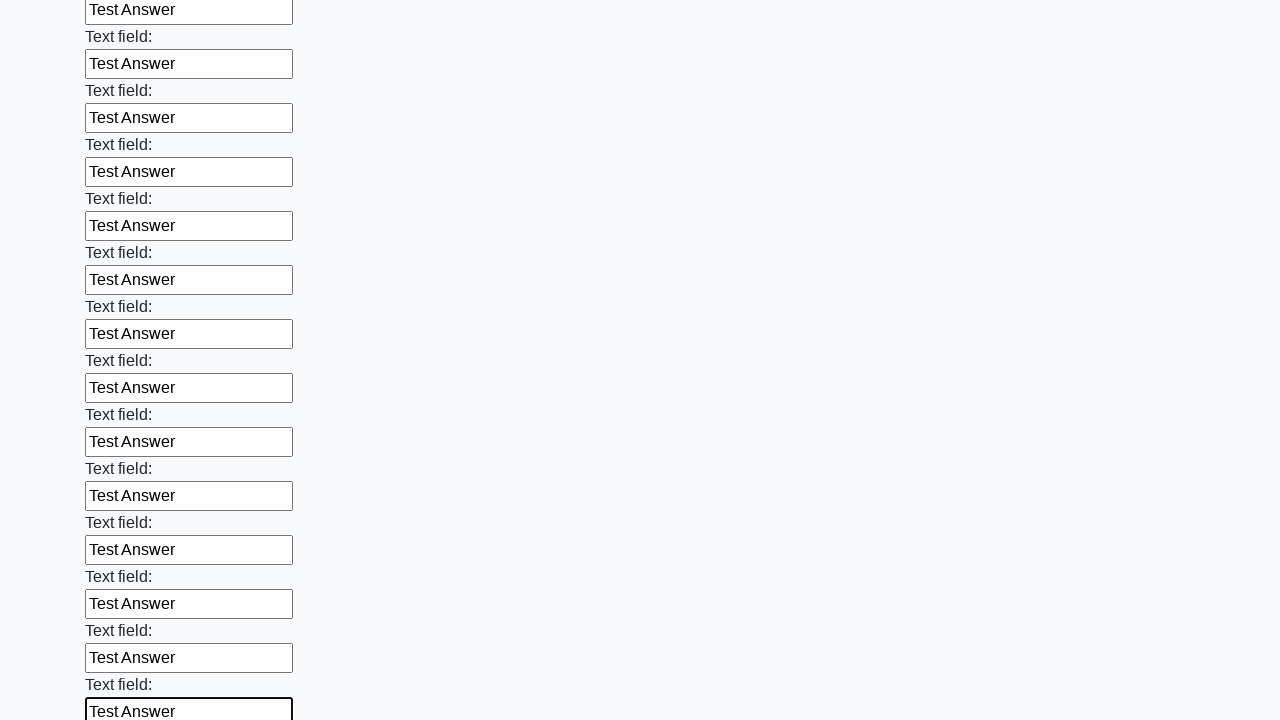

Filled an input field with 'Test Answer' on input >> nth=50
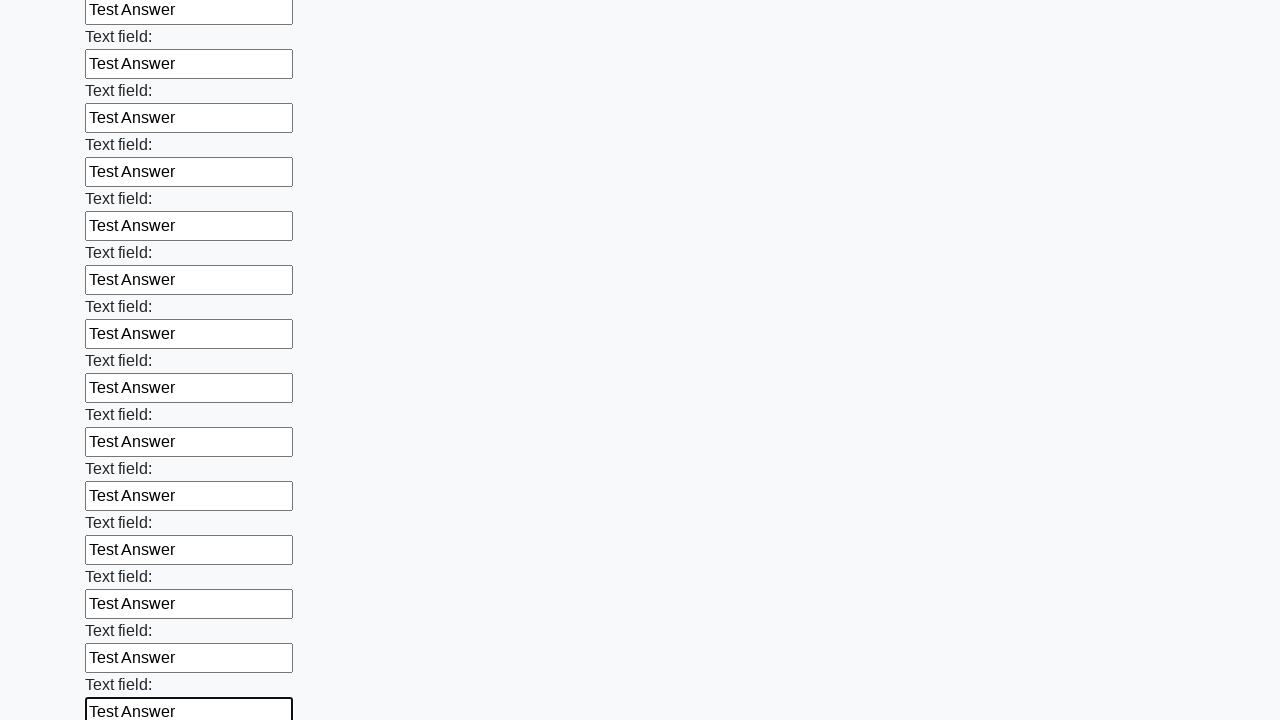

Filled an input field with 'Test Answer' on input >> nth=51
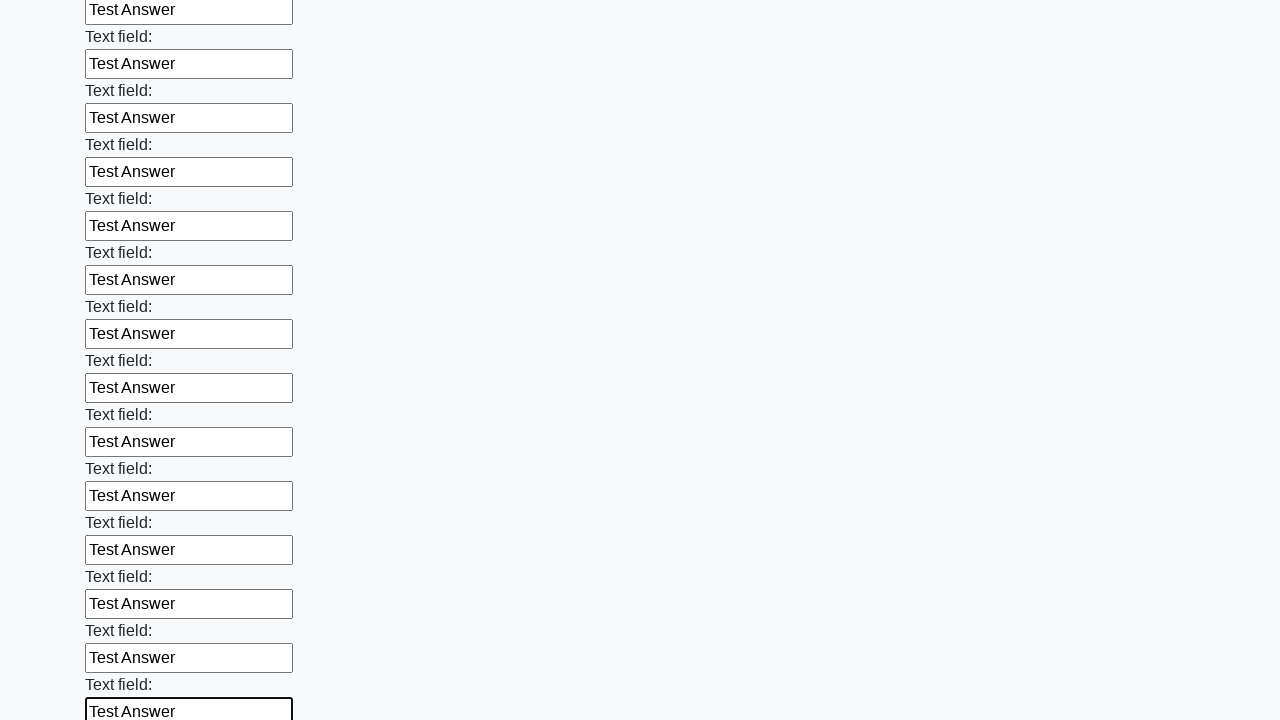

Filled an input field with 'Test Answer' on input >> nth=52
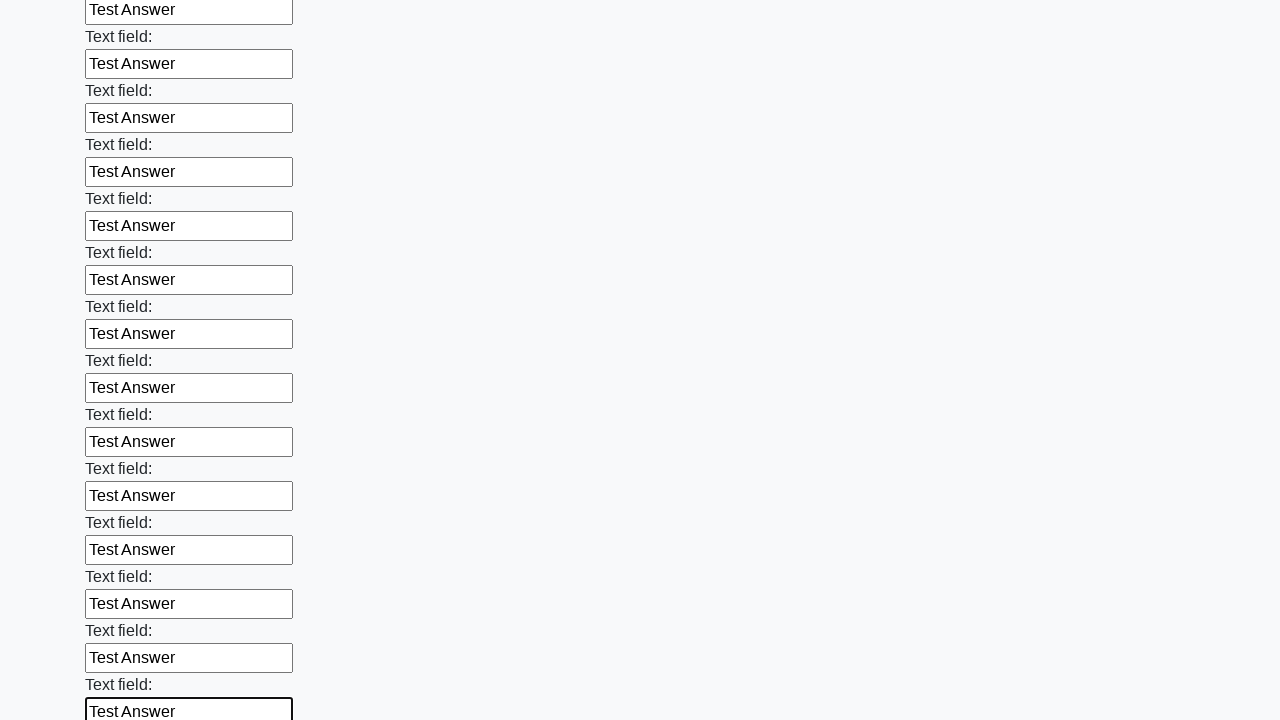

Filled an input field with 'Test Answer' on input >> nth=53
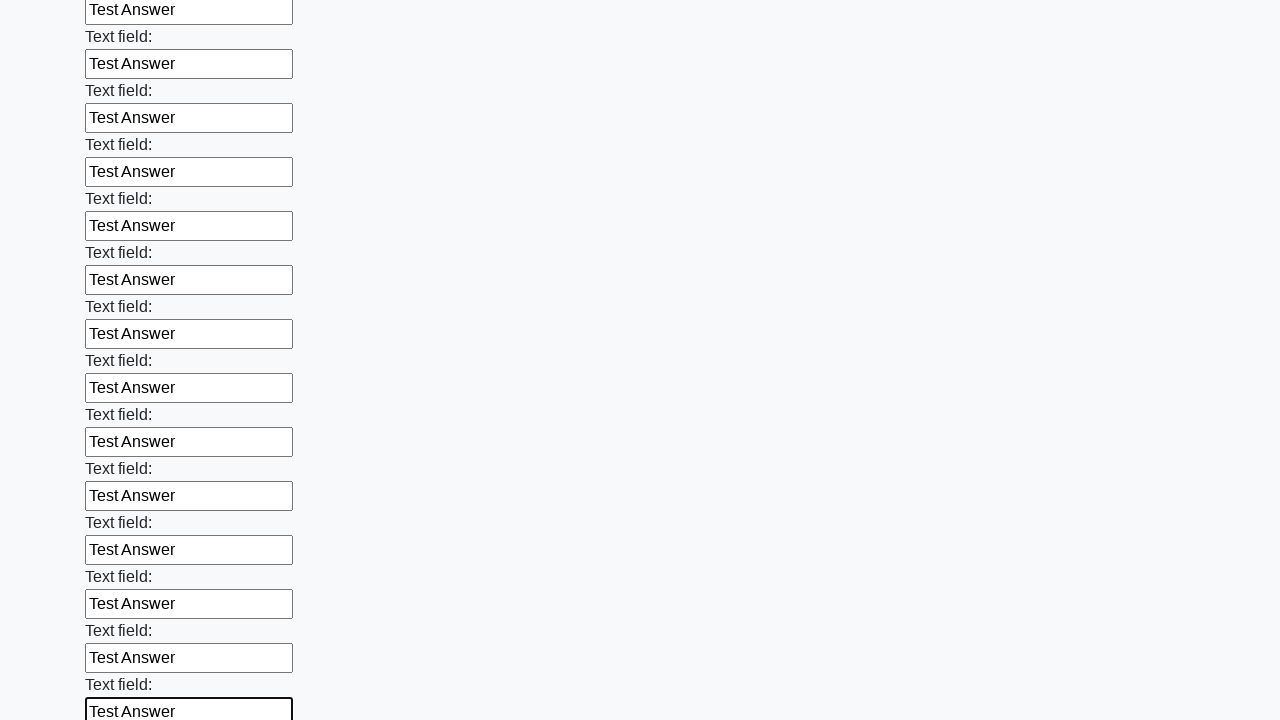

Filled an input field with 'Test Answer' on input >> nth=54
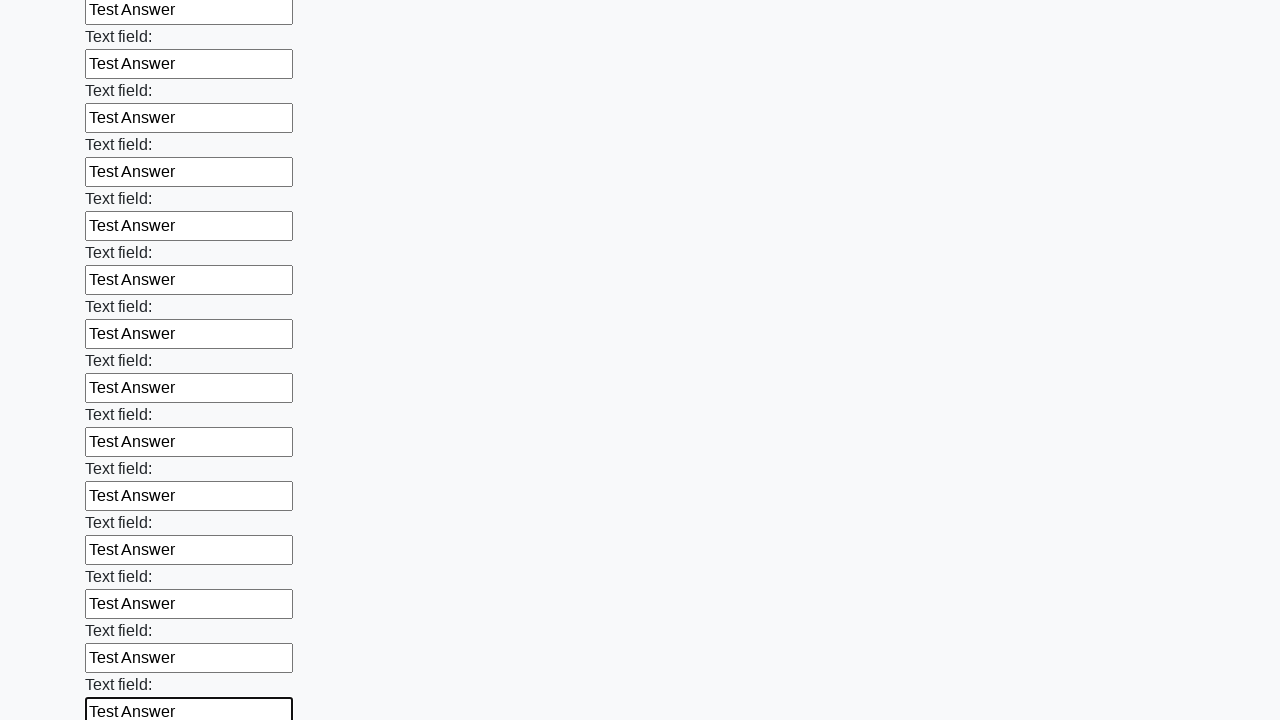

Filled an input field with 'Test Answer' on input >> nth=55
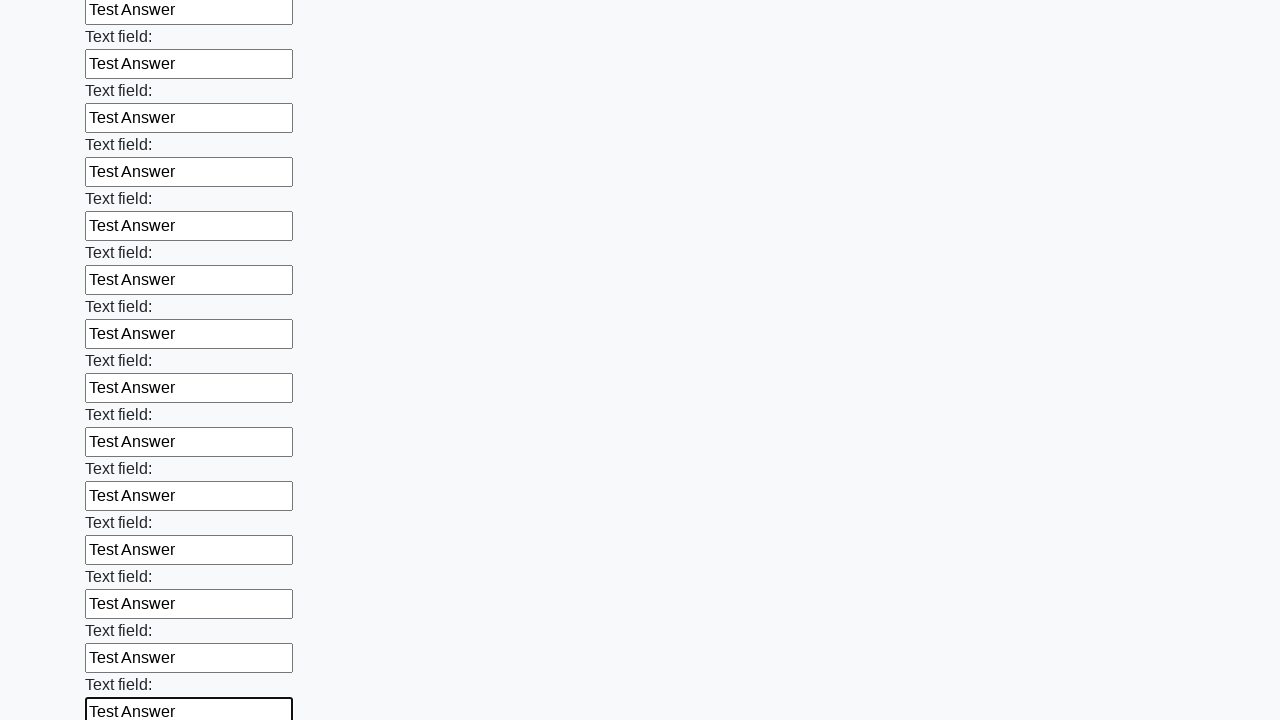

Filled an input field with 'Test Answer' on input >> nth=56
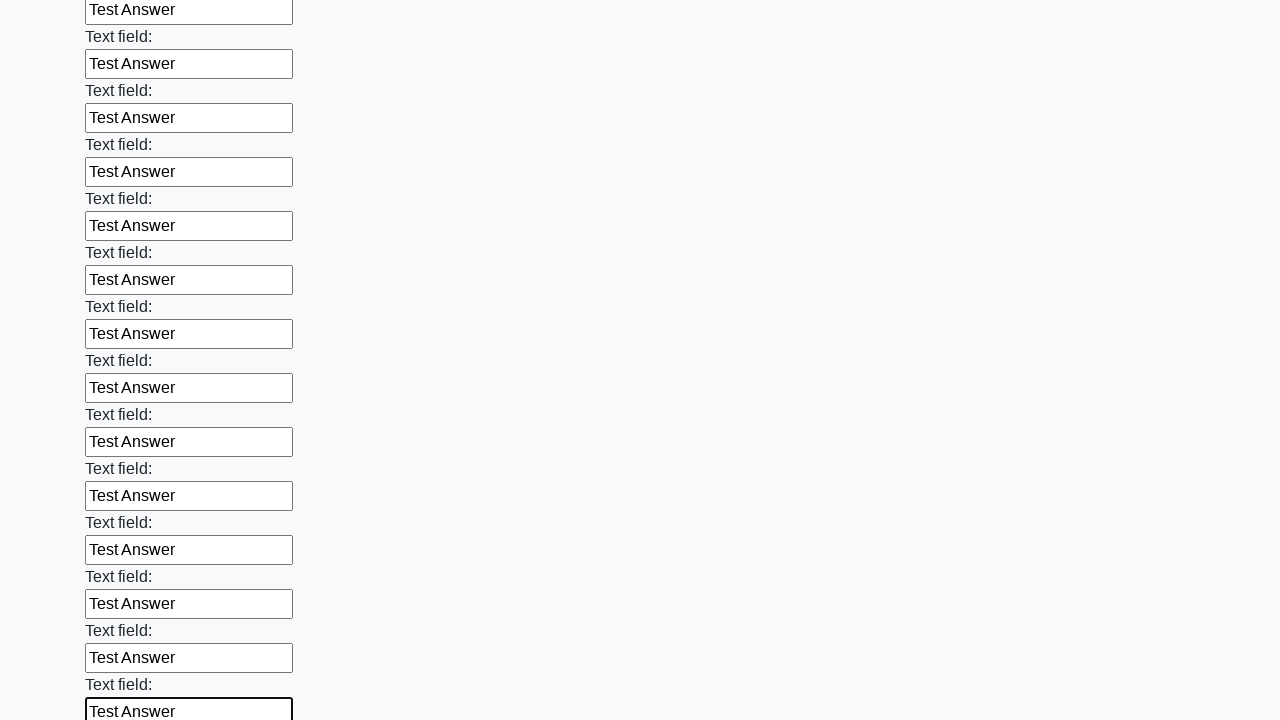

Filled an input field with 'Test Answer' on input >> nth=57
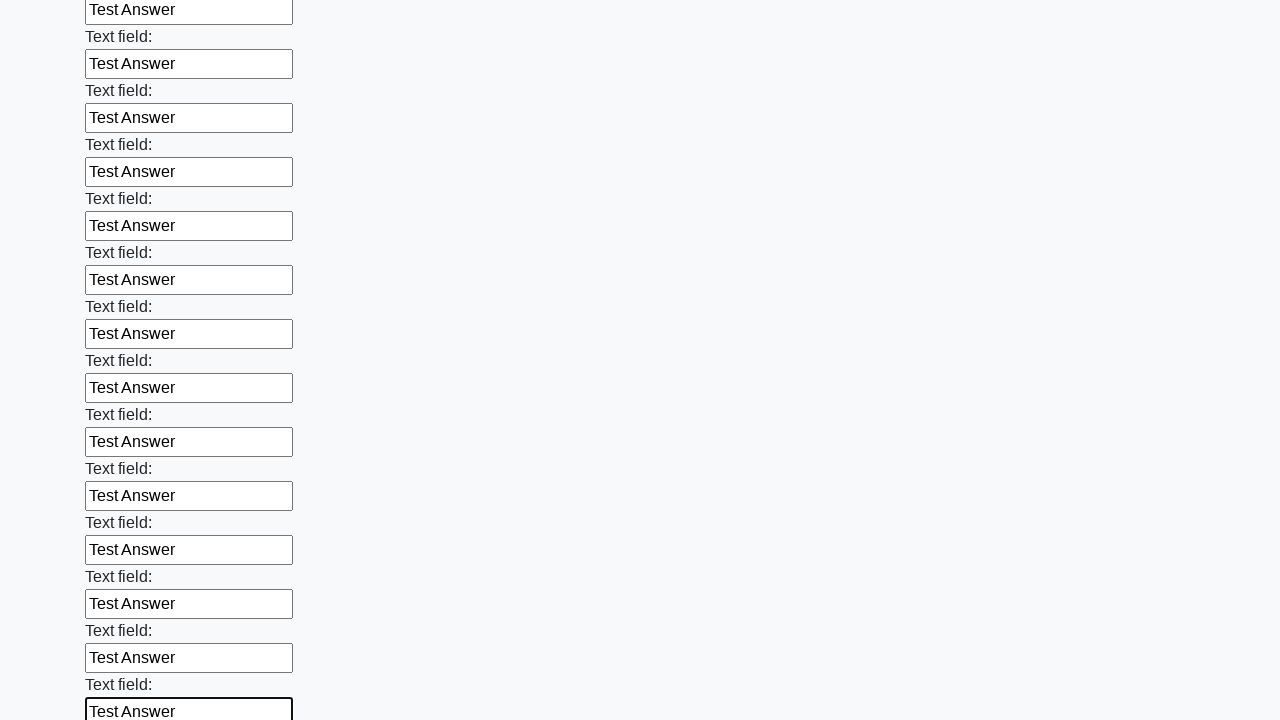

Filled an input field with 'Test Answer' on input >> nth=58
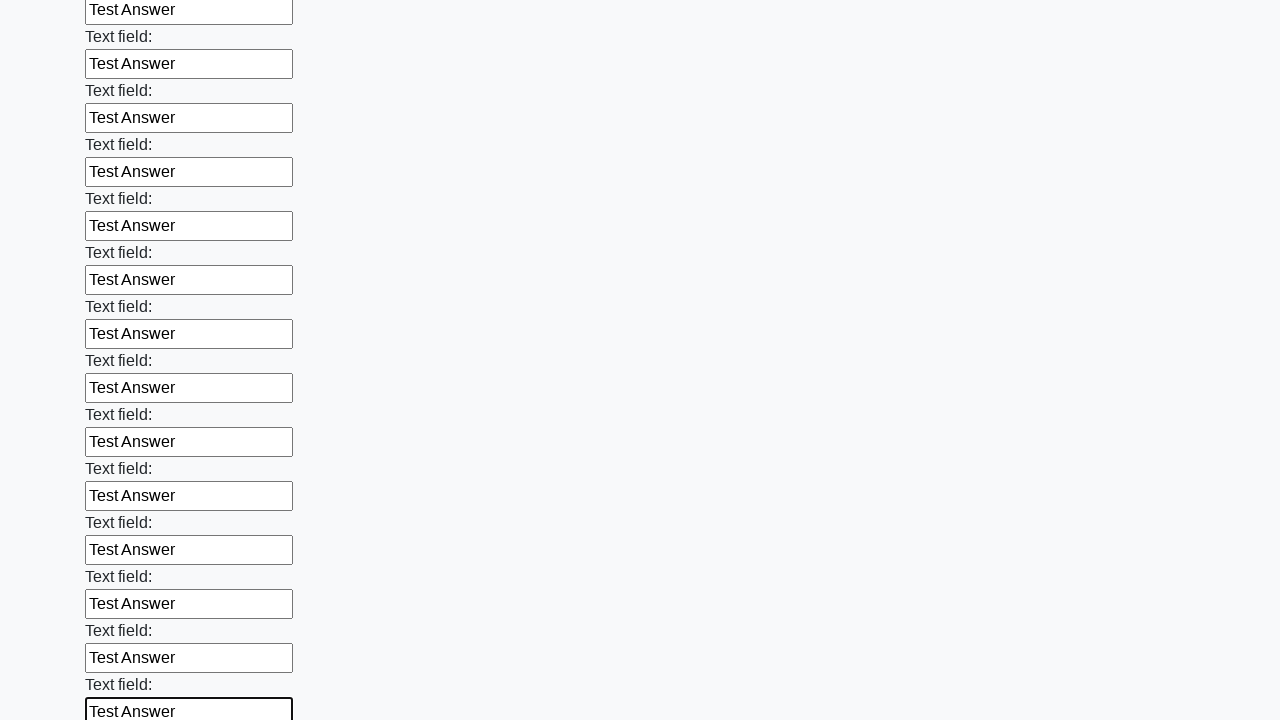

Filled an input field with 'Test Answer' on input >> nth=59
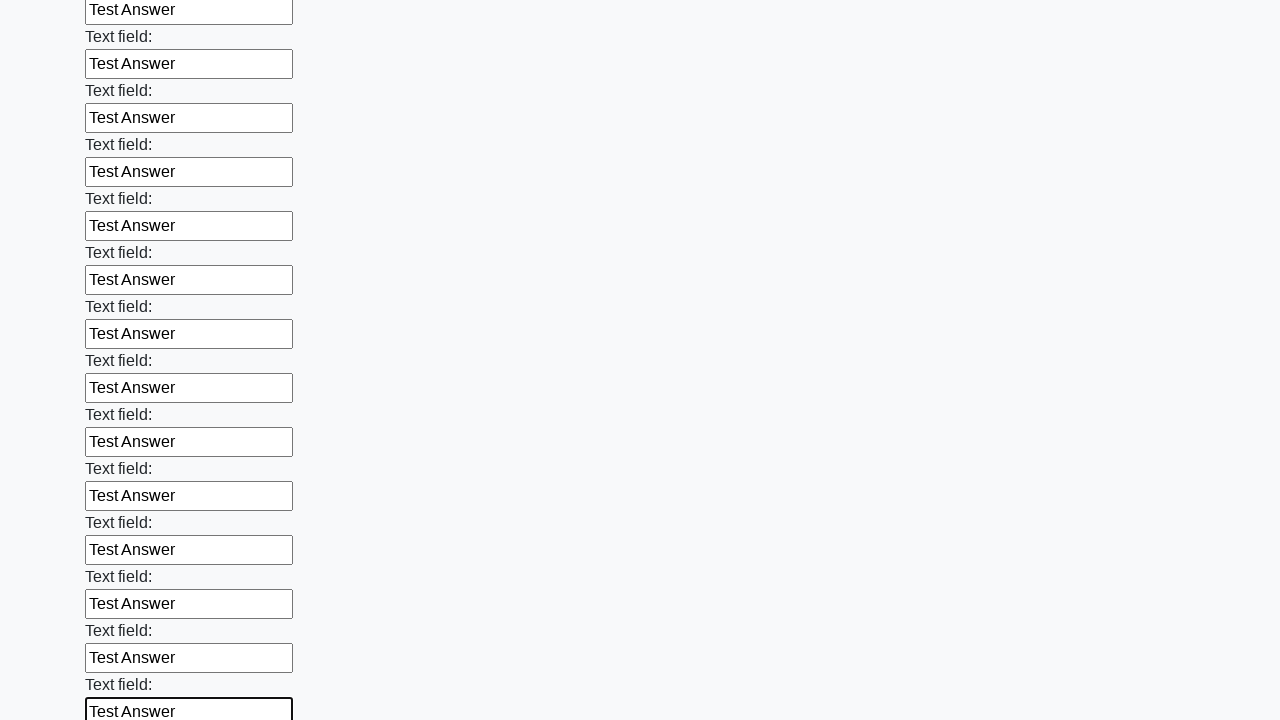

Filled an input field with 'Test Answer' on input >> nth=60
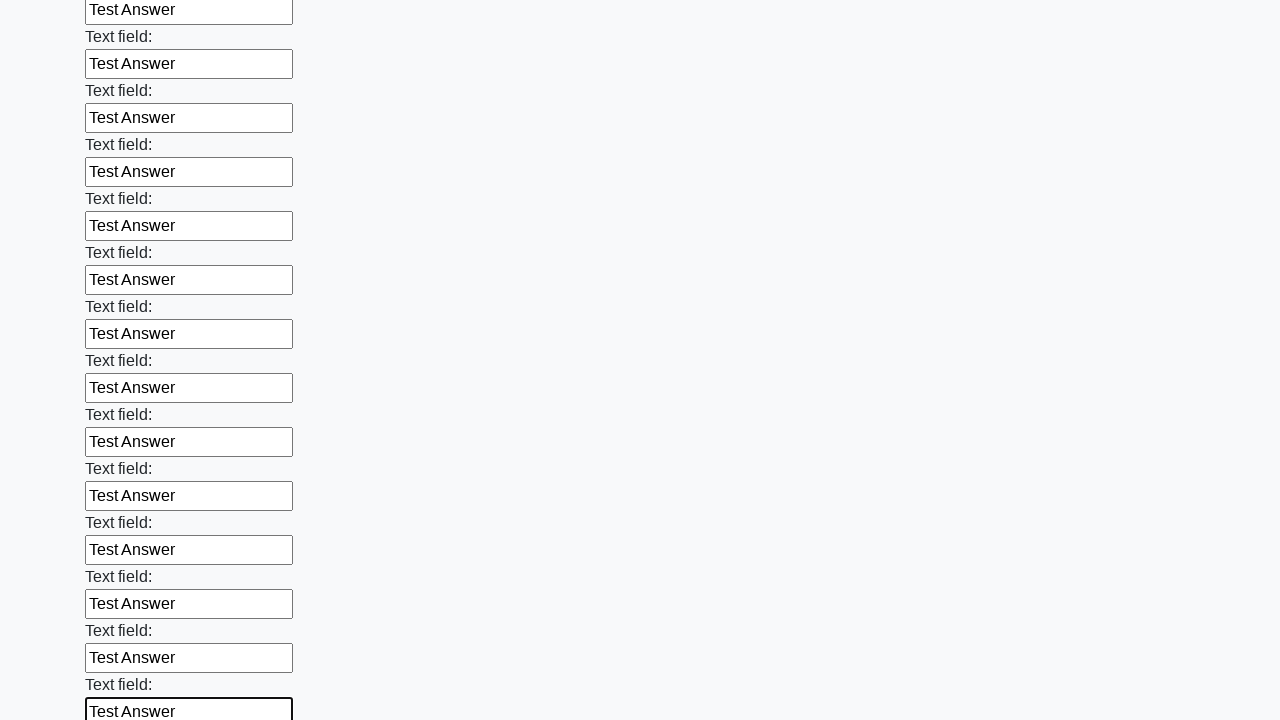

Filled an input field with 'Test Answer' on input >> nth=61
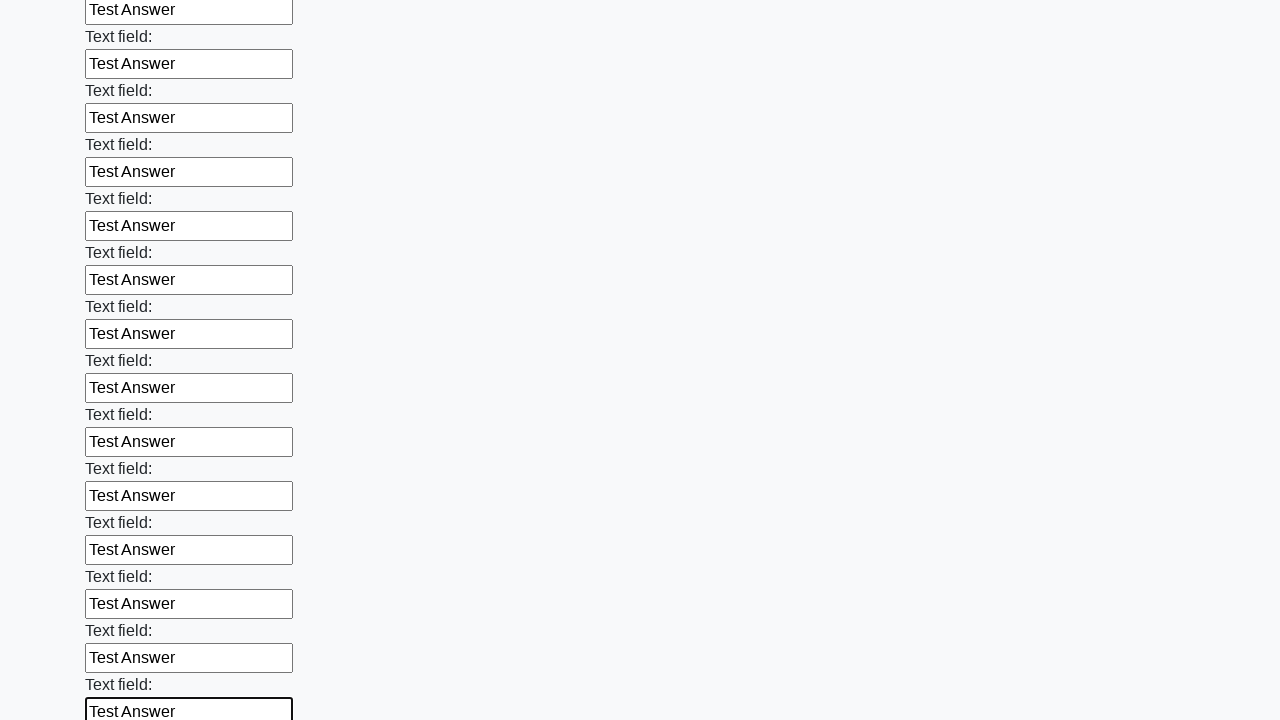

Filled an input field with 'Test Answer' on input >> nth=62
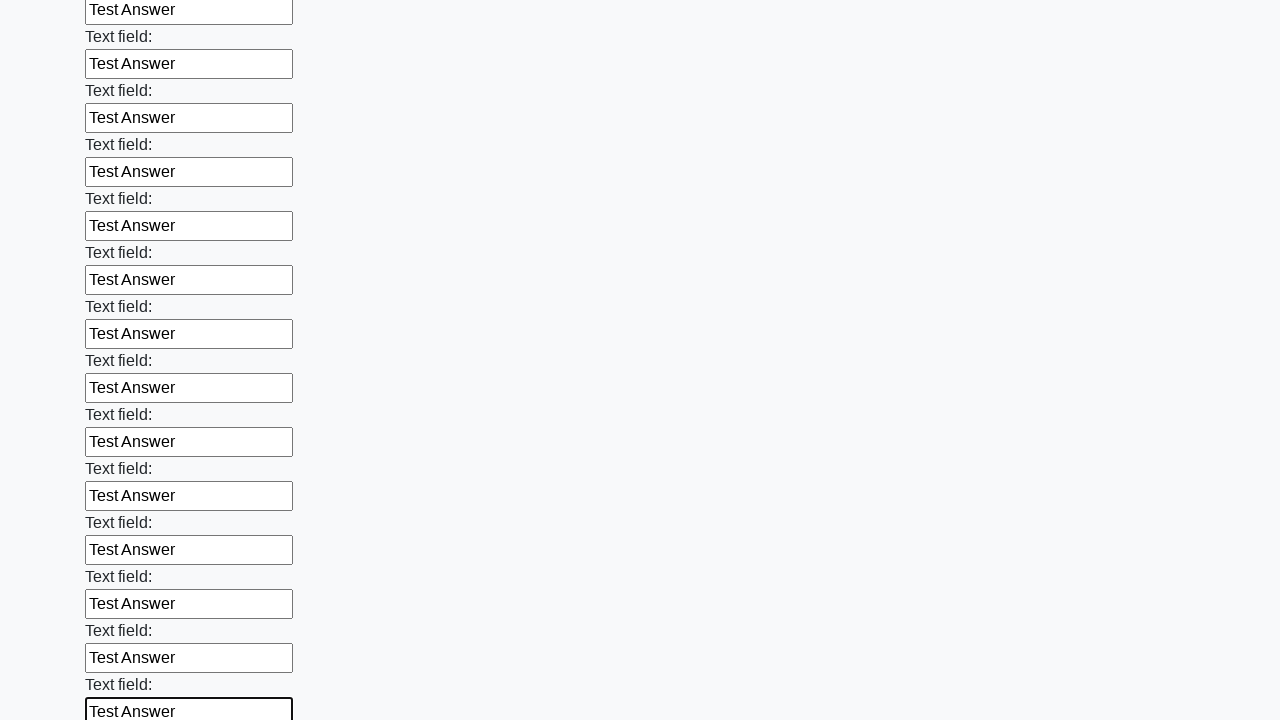

Filled an input field with 'Test Answer' on input >> nth=63
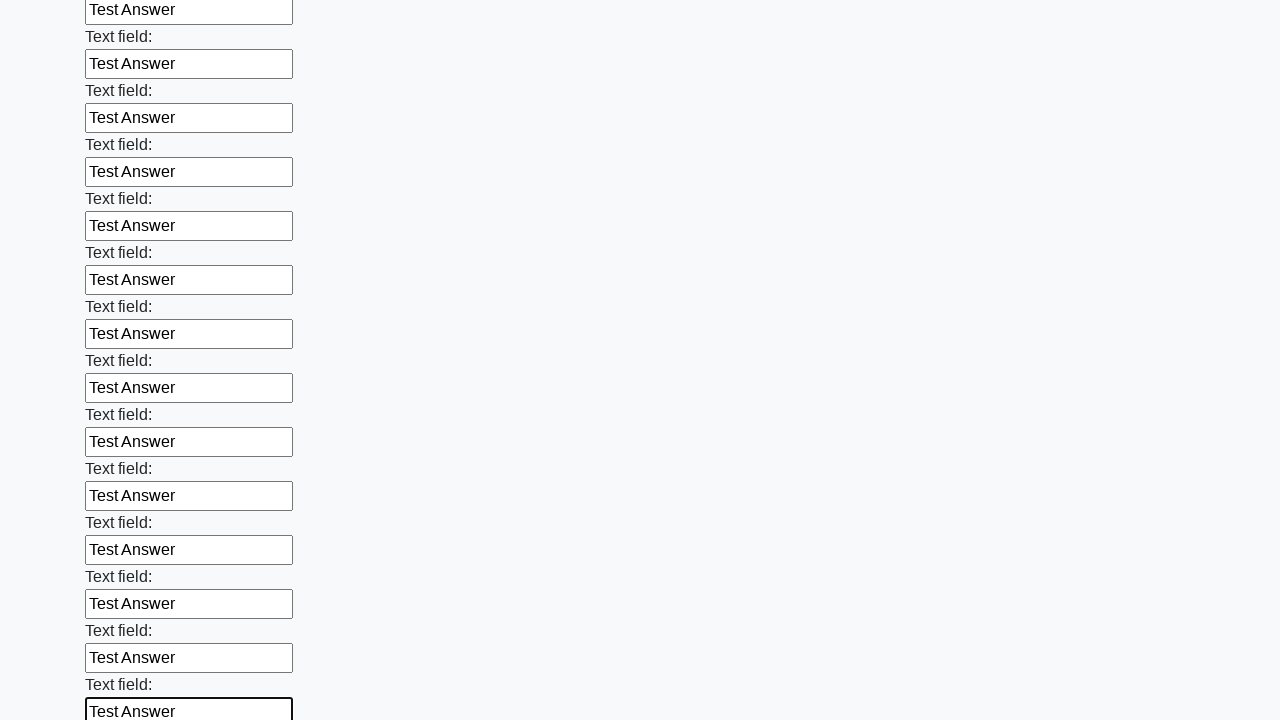

Filled an input field with 'Test Answer' on input >> nth=64
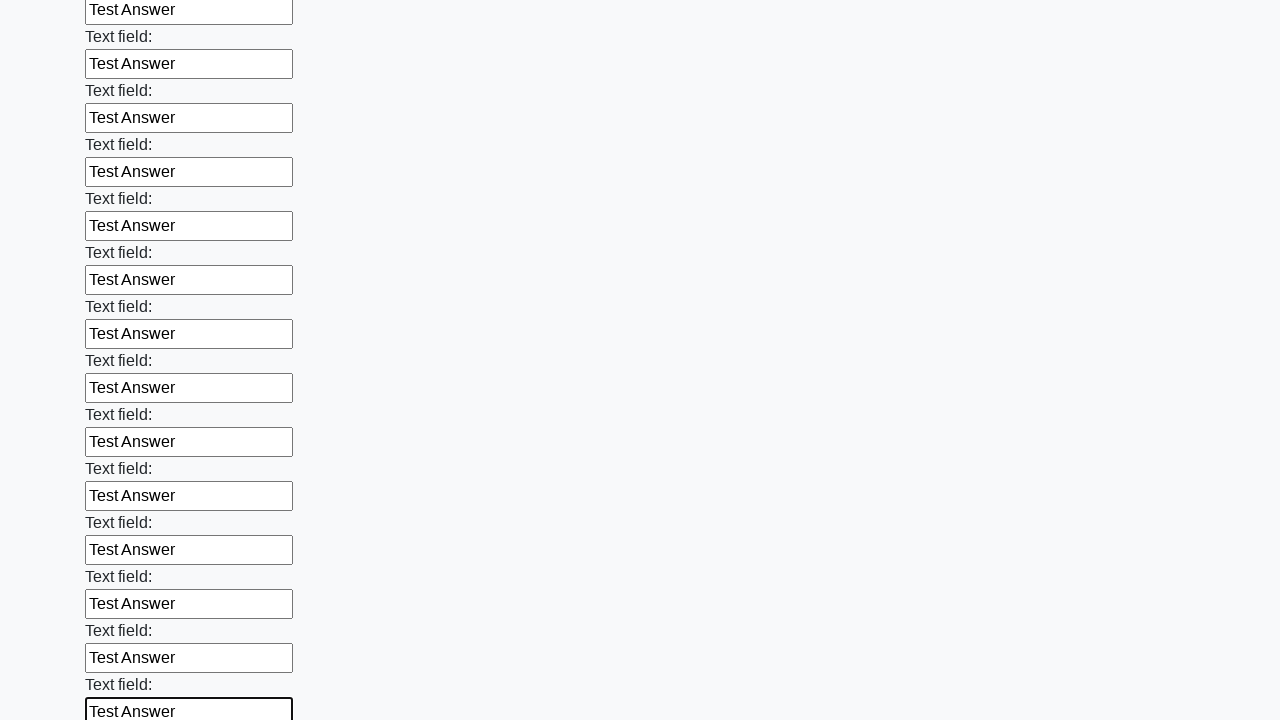

Filled an input field with 'Test Answer' on input >> nth=65
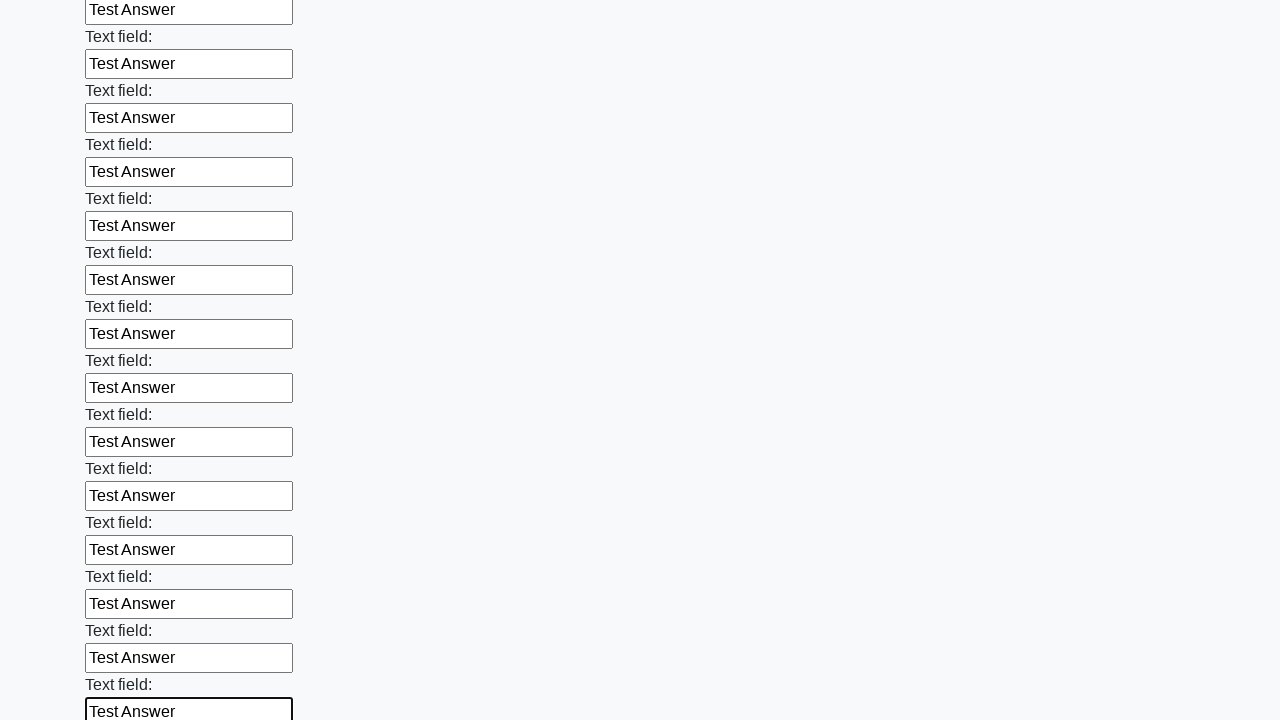

Filled an input field with 'Test Answer' on input >> nth=66
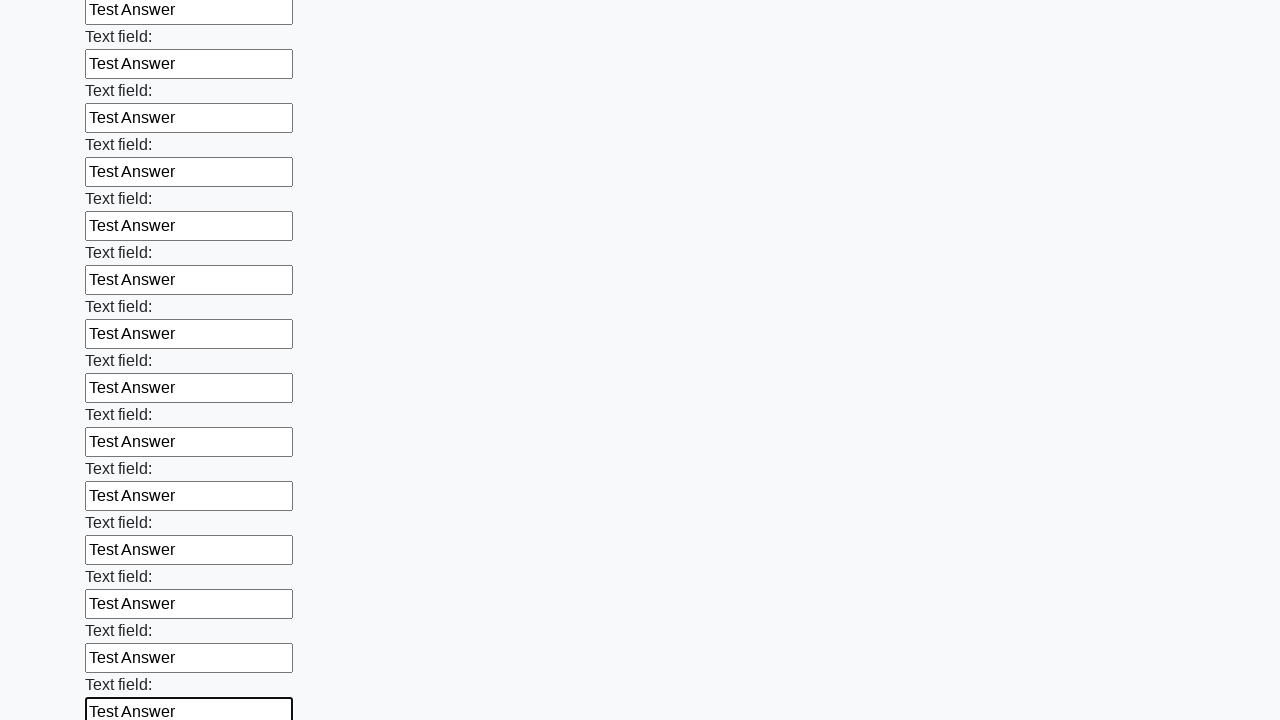

Filled an input field with 'Test Answer' on input >> nth=67
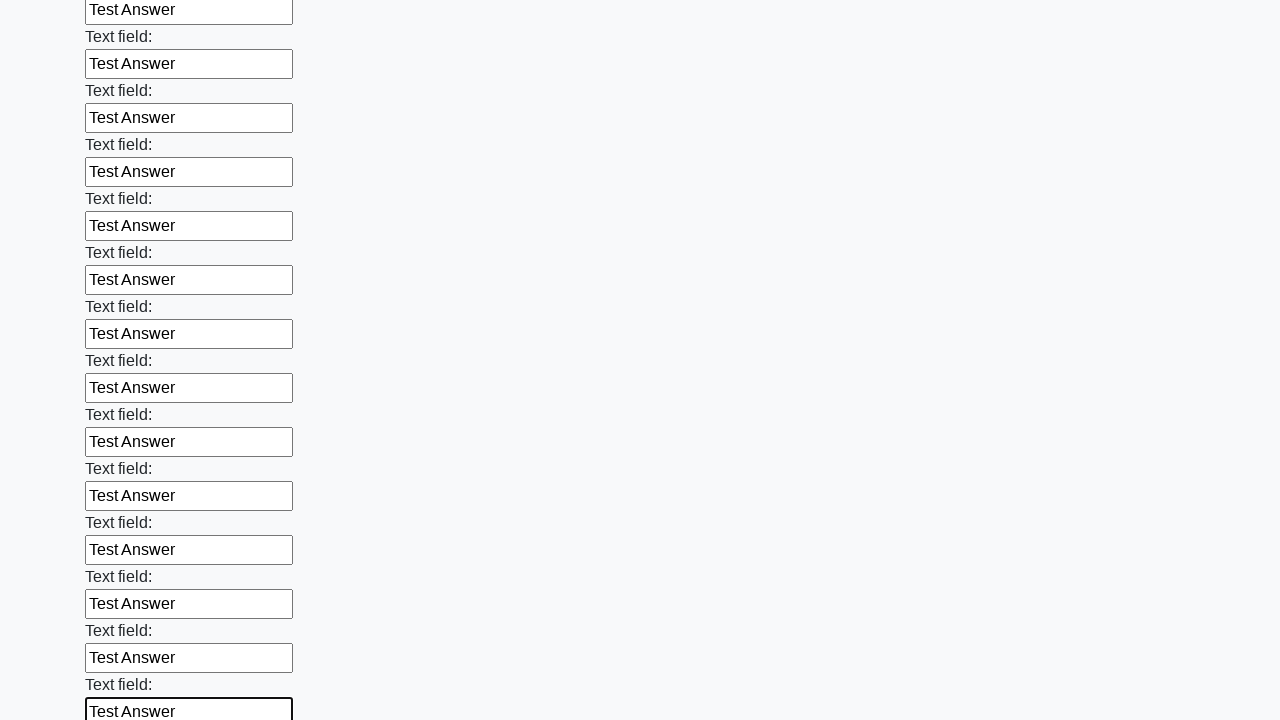

Filled an input field with 'Test Answer' on input >> nth=68
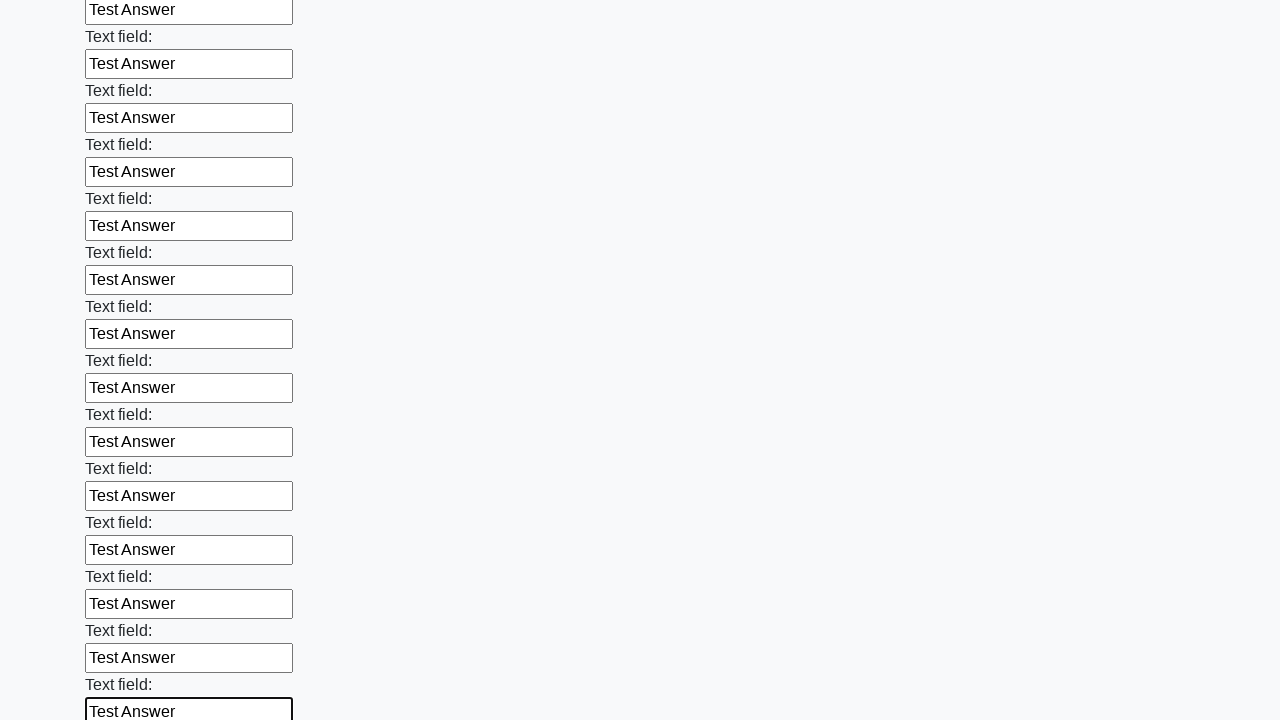

Filled an input field with 'Test Answer' on input >> nth=69
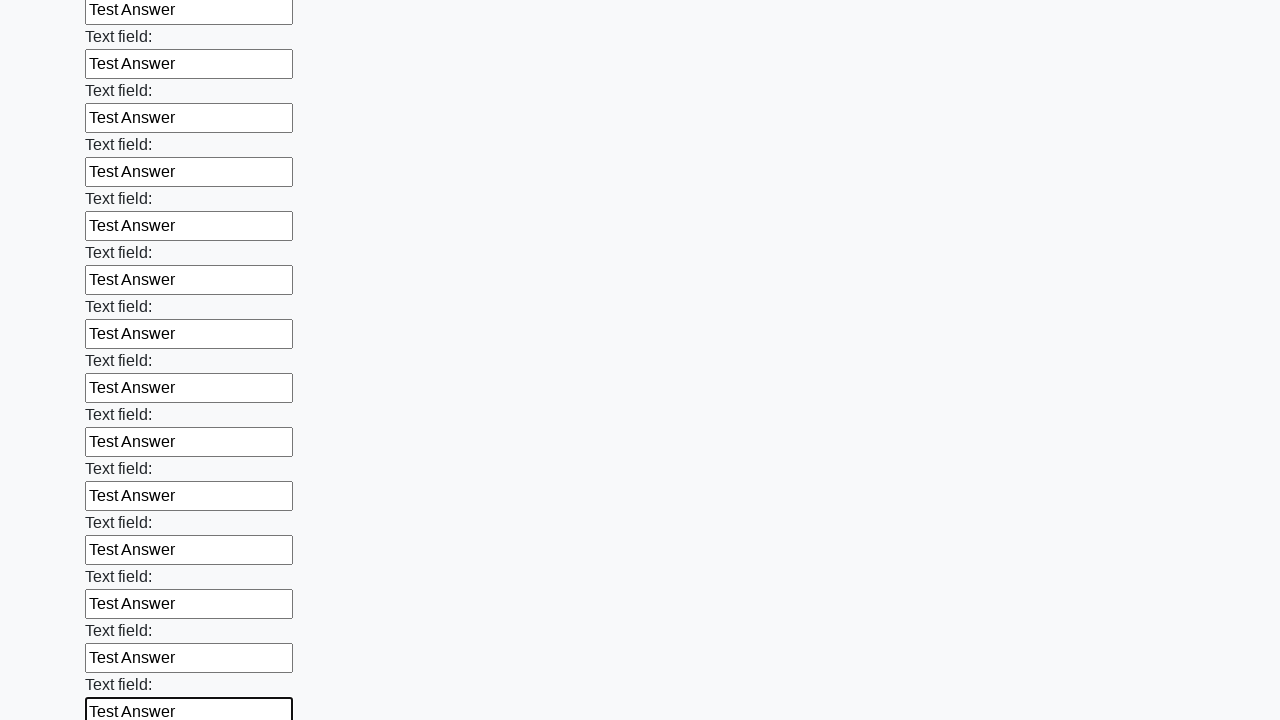

Filled an input field with 'Test Answer' on input >> nth=70
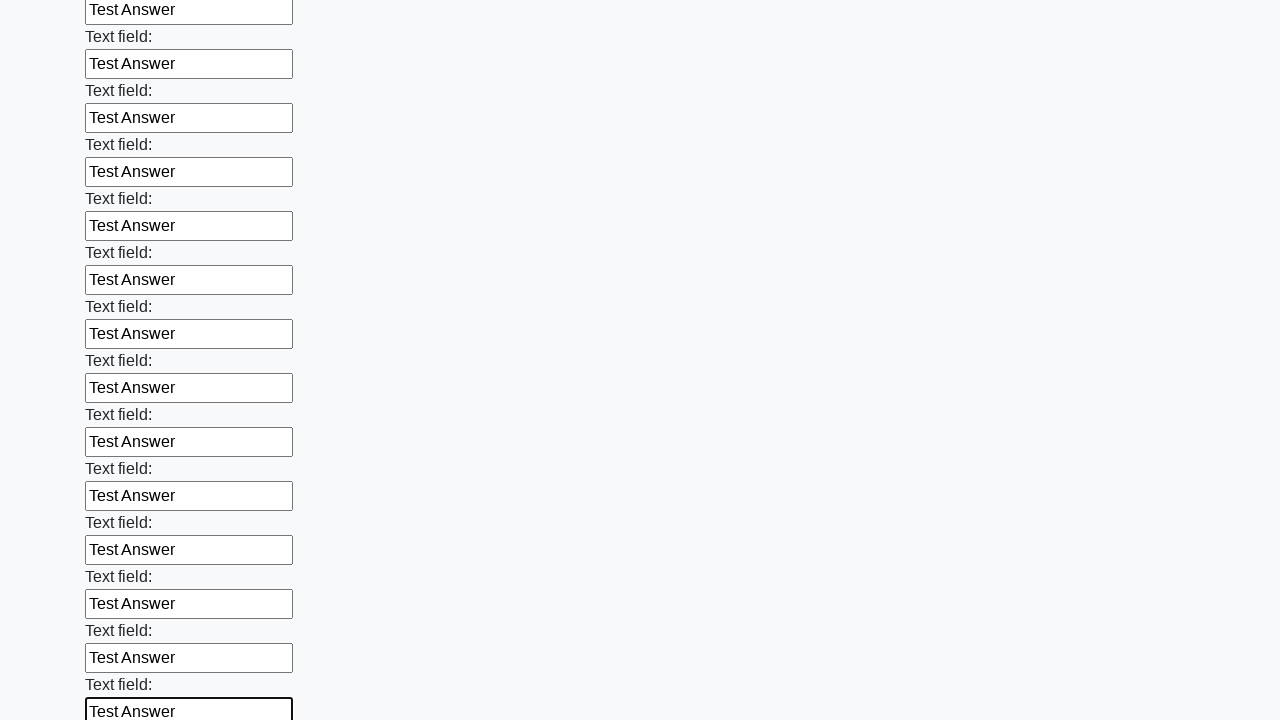

Filled an input field with 'Test Answer' on input >> nth=71
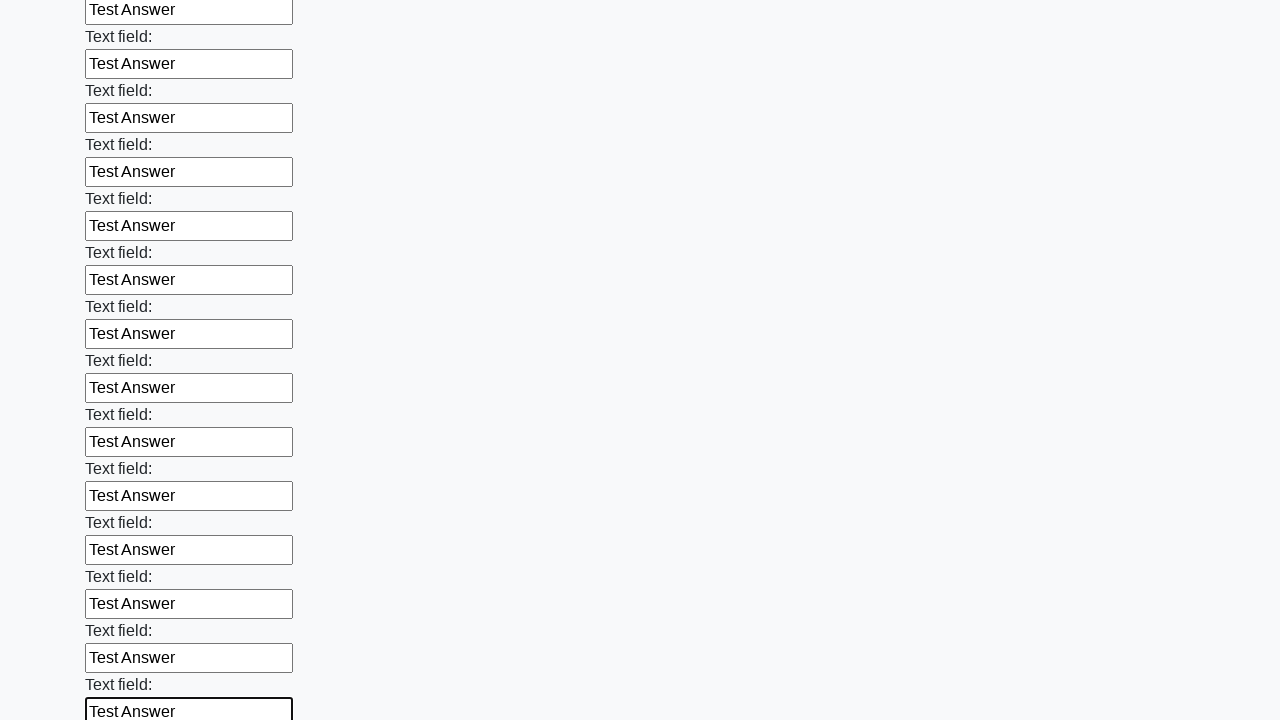

Filled an input field with 'Test Answer' on input >> nth=72
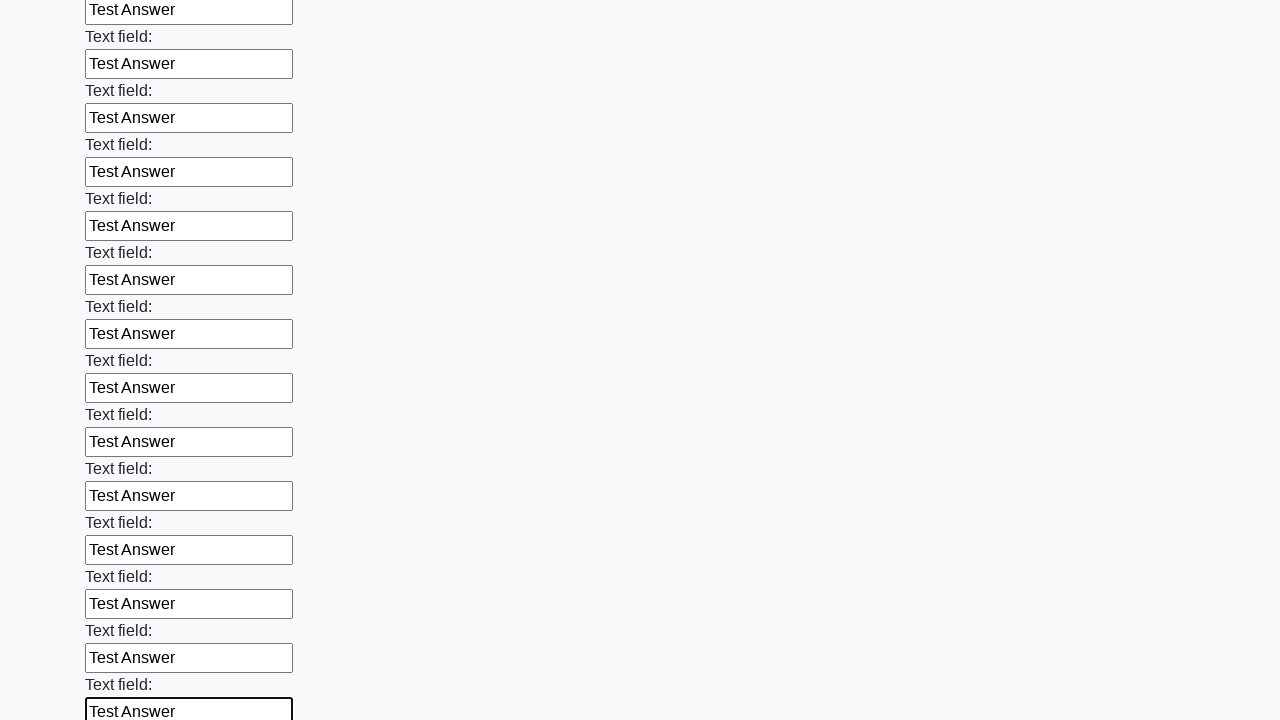

Filled an input field with 'Test Answer' on input >> nth=73
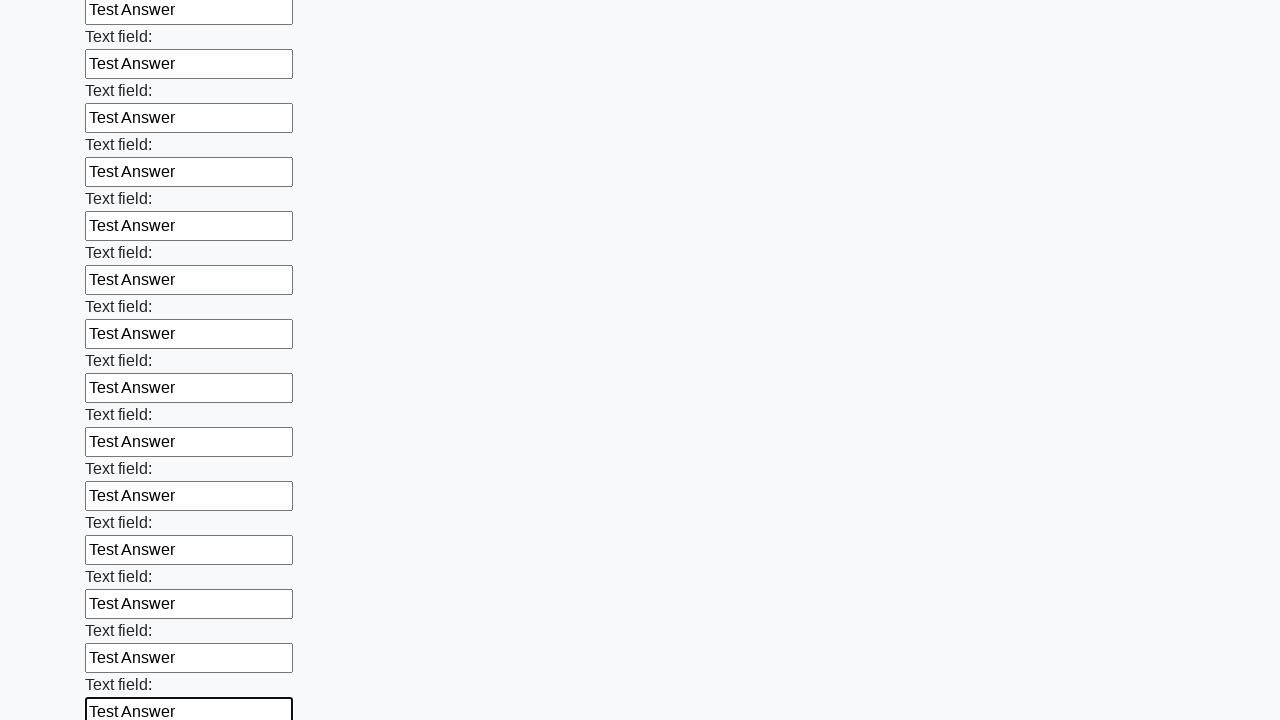

Filled an input field with 'Test Answer' on input >> nth=74
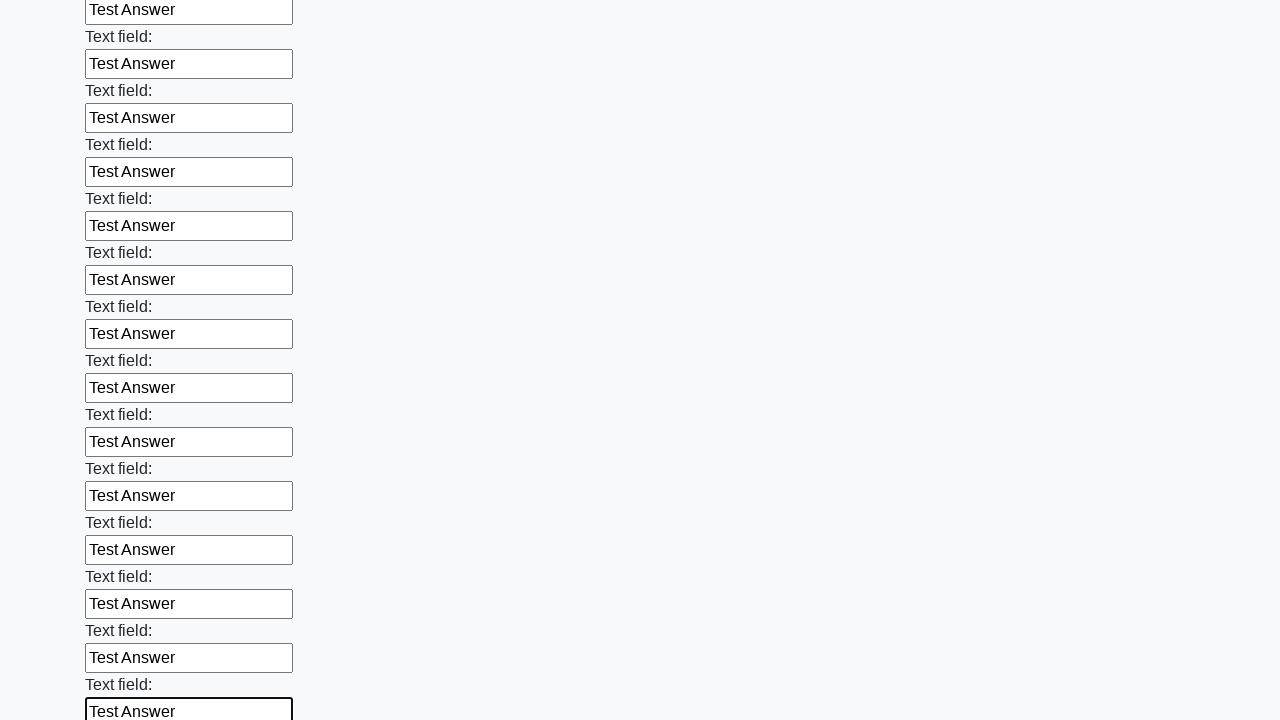

Filled an input field with 'Test Answer' on input >> nth=75
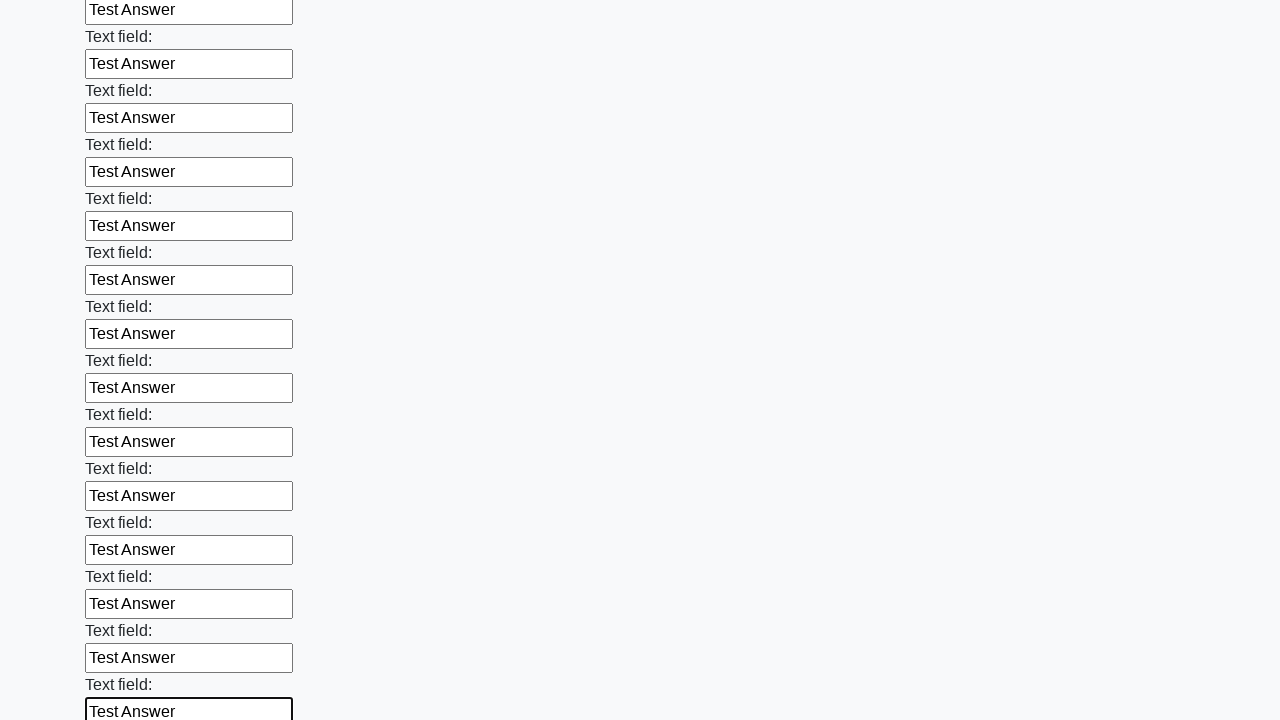

Filled an input field with 'Test Answer' on input >> nth=76
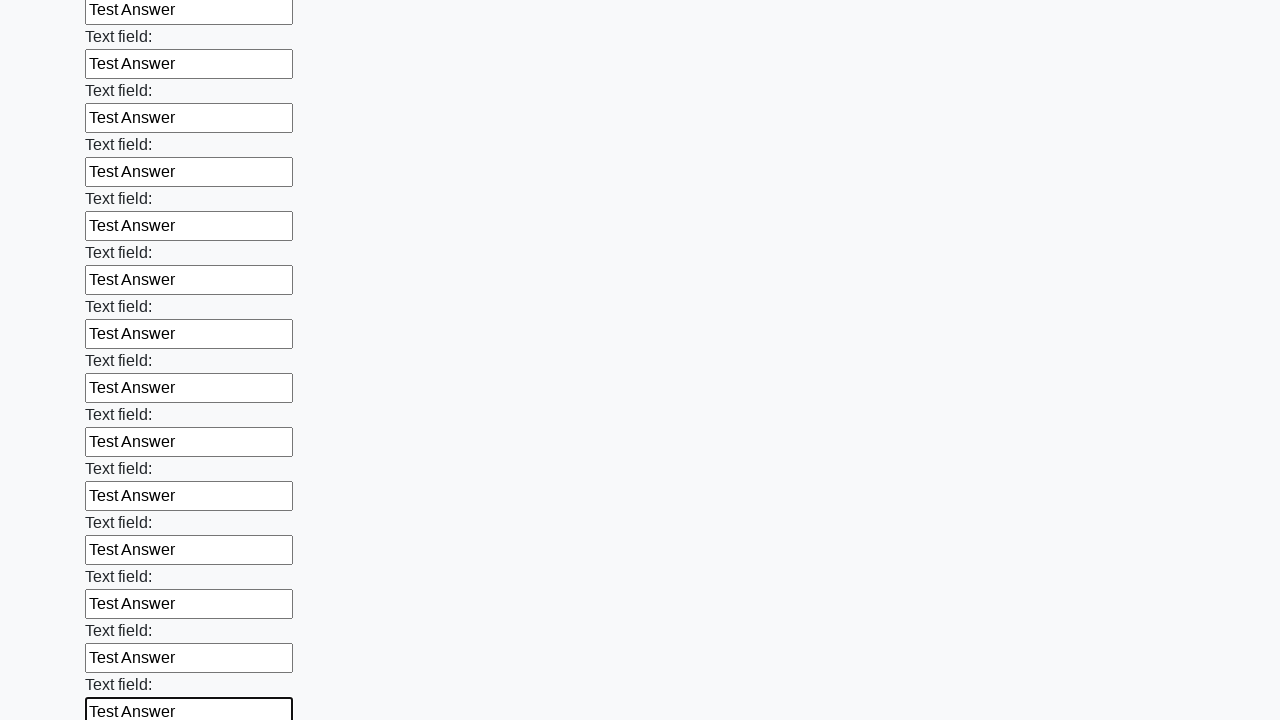

Filled an input field with 'Test Answer' on input >> nth=77
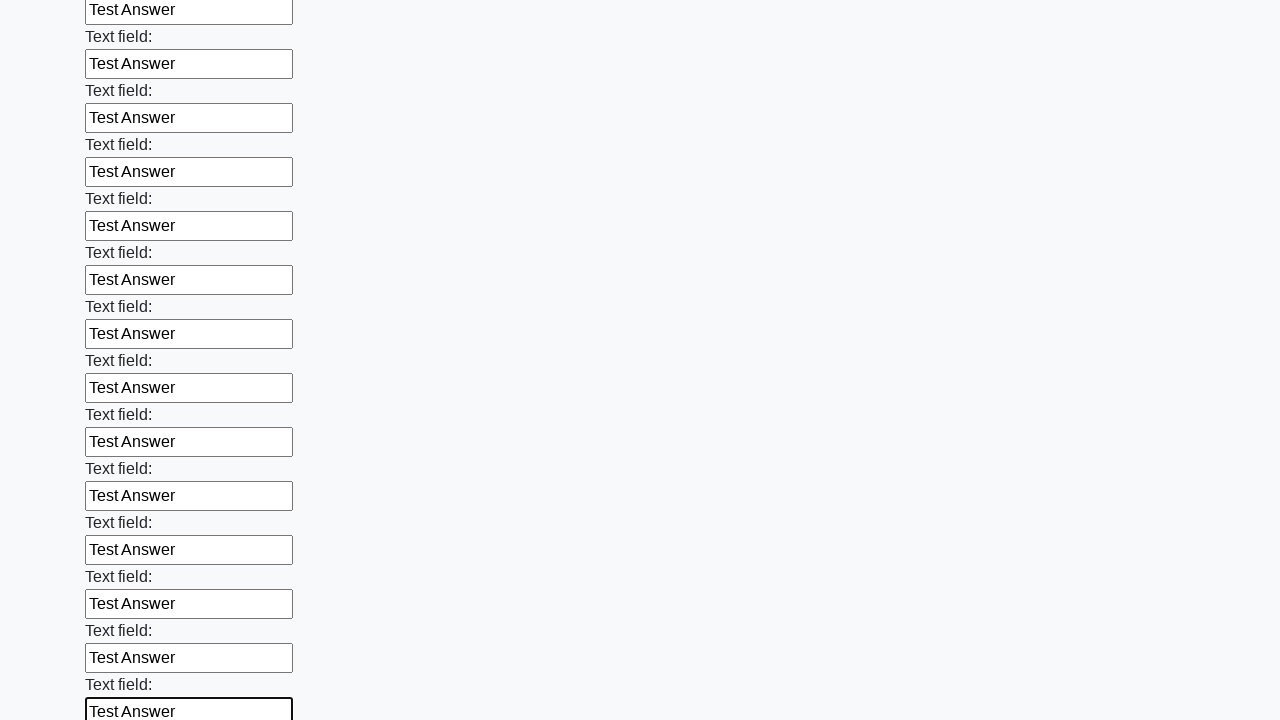

Filled an input field with 'Test Answer' on input >> nth=78
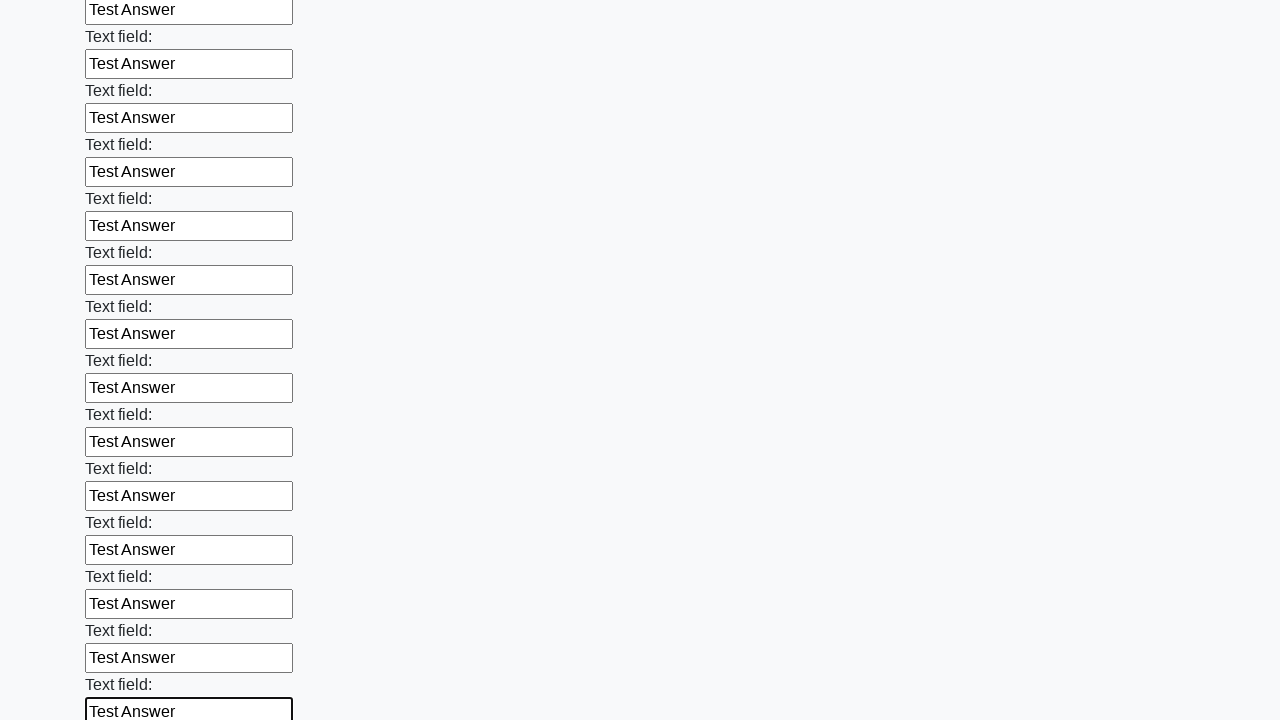

Filled an input field with 'Test Answer' on input >> nth=79
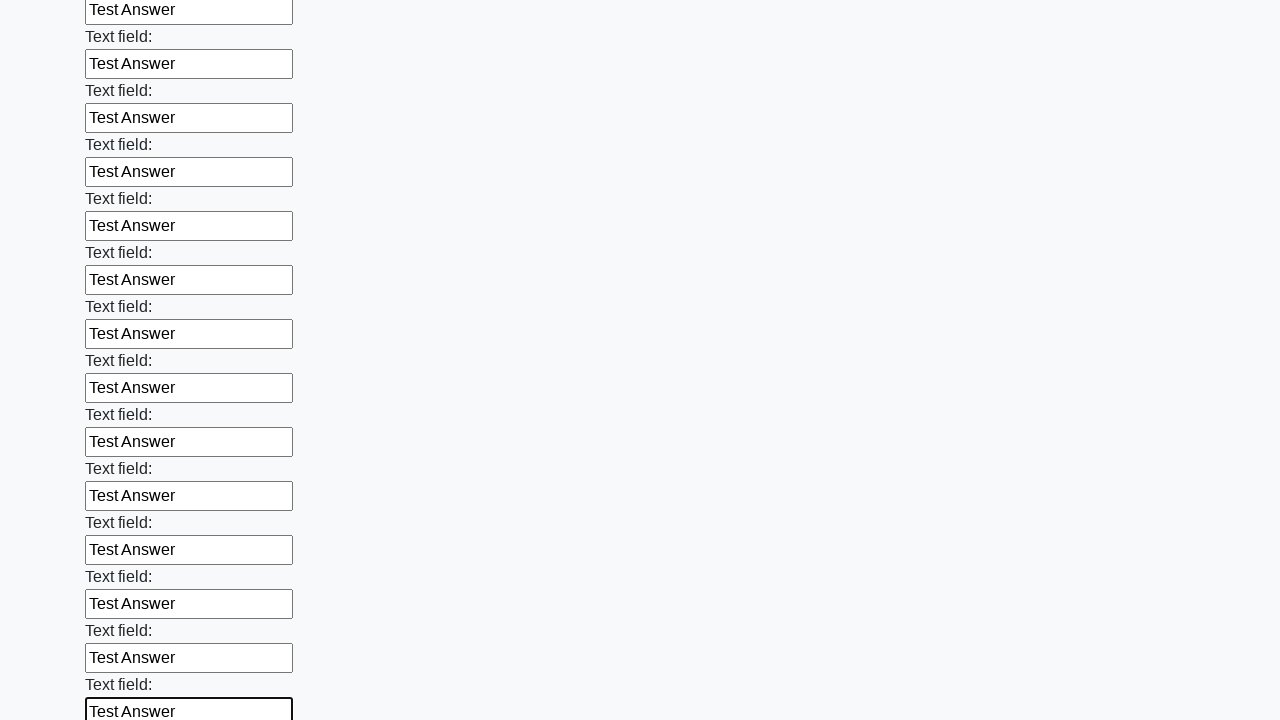

Filled an input field with 'Test Answer' on input >> nth=80
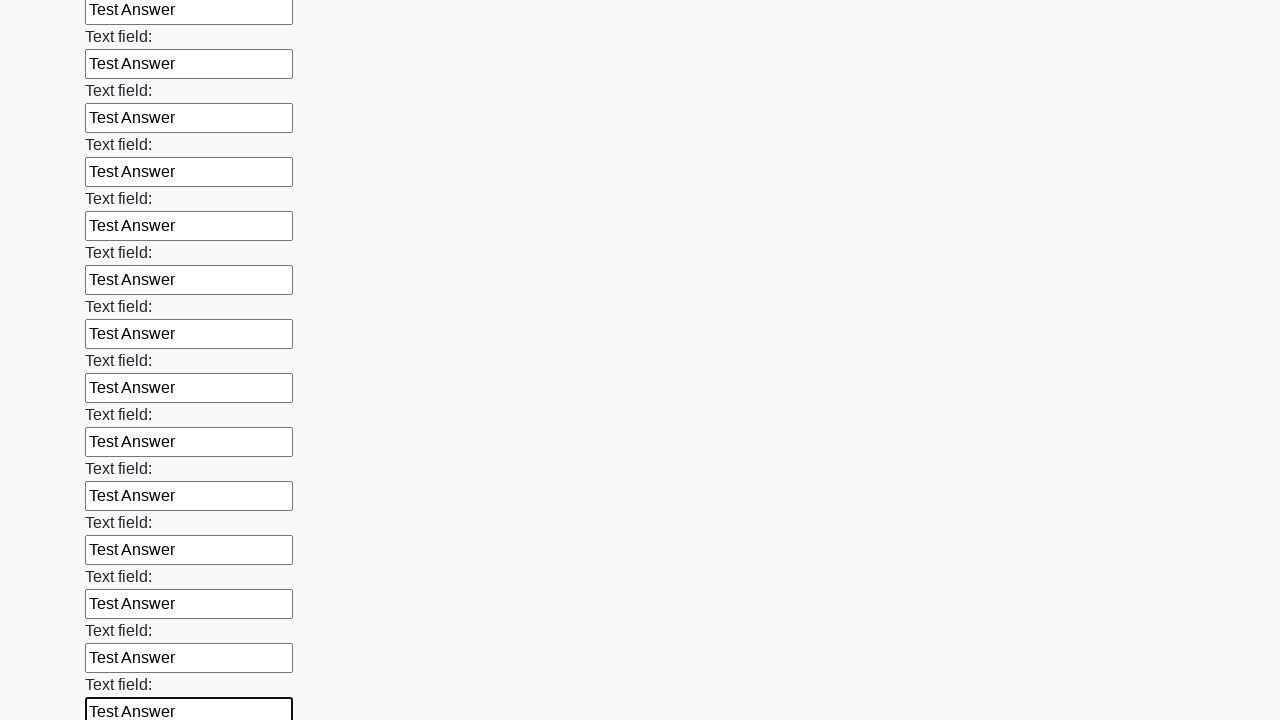

Filled an input field with 'Test Answer' on input >> nth=81
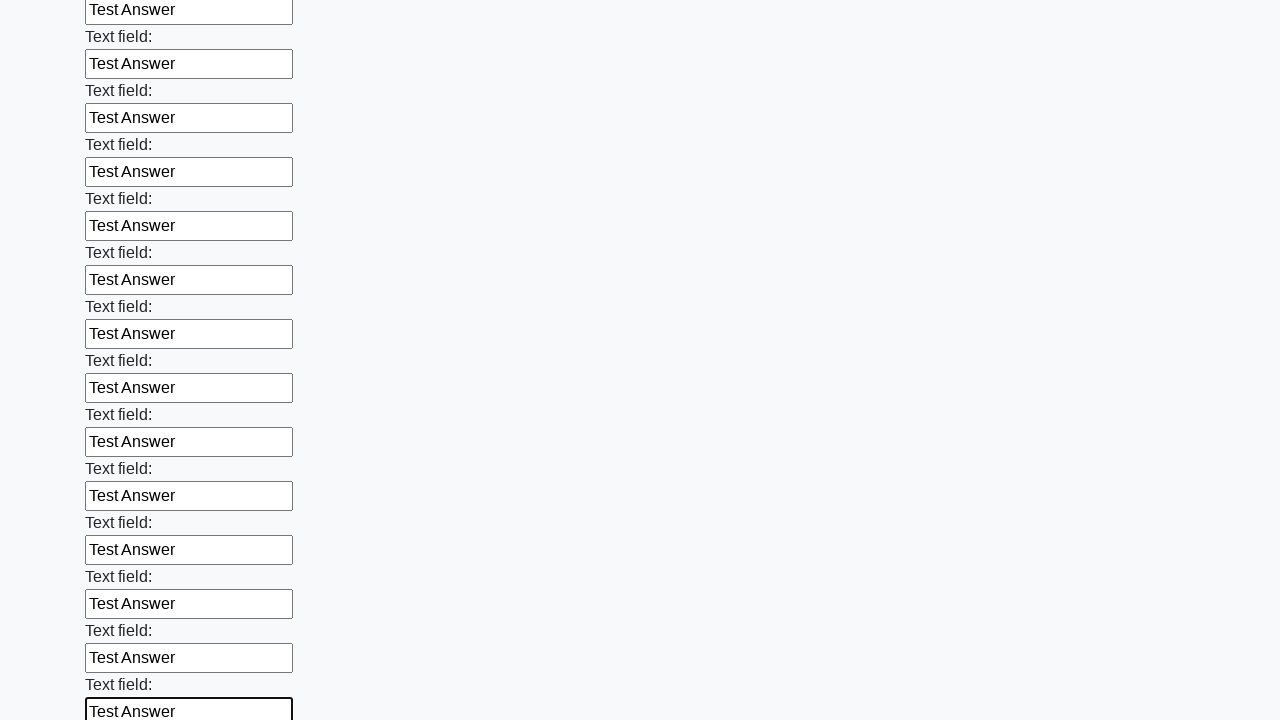

Filled an input field with 'Test Answer' on input >> nth=82
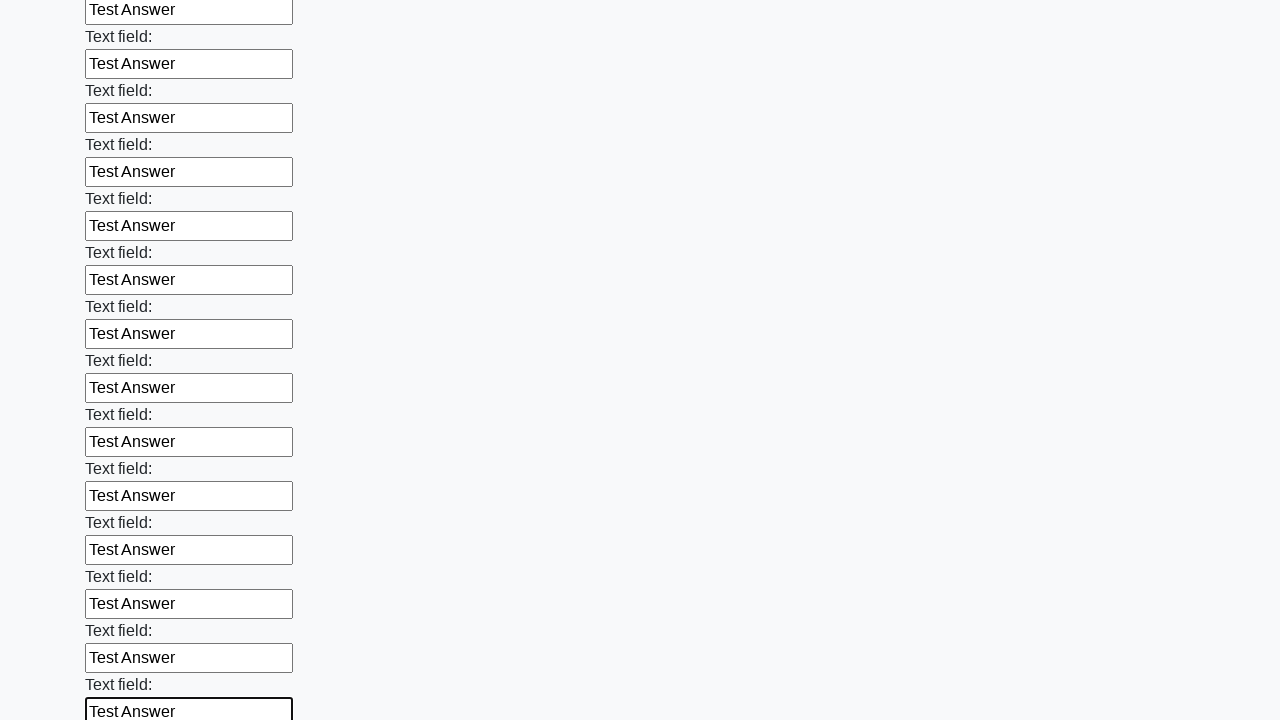

Filled an input field with 'Test Answer' on input >> nth=83
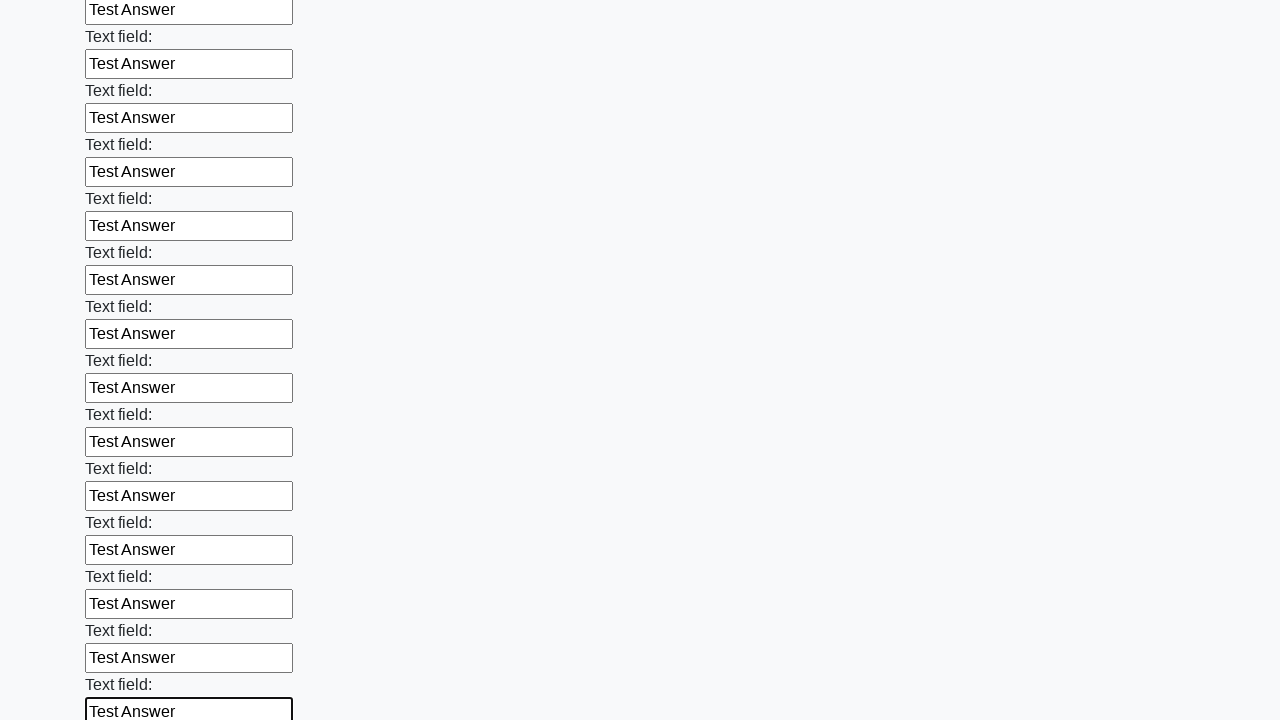

Filled an input field with 'Test Answer' on input >> nth=84
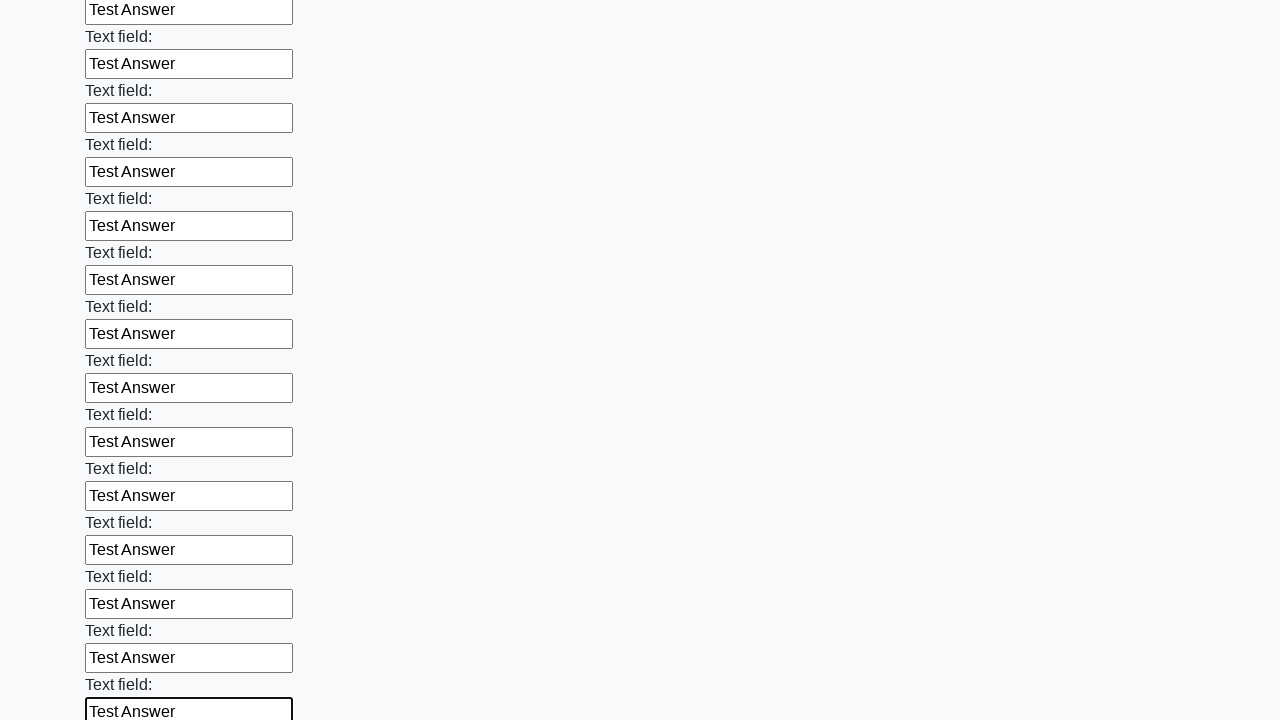

Filled an input field with 'Test Answer' on input >> nth=85
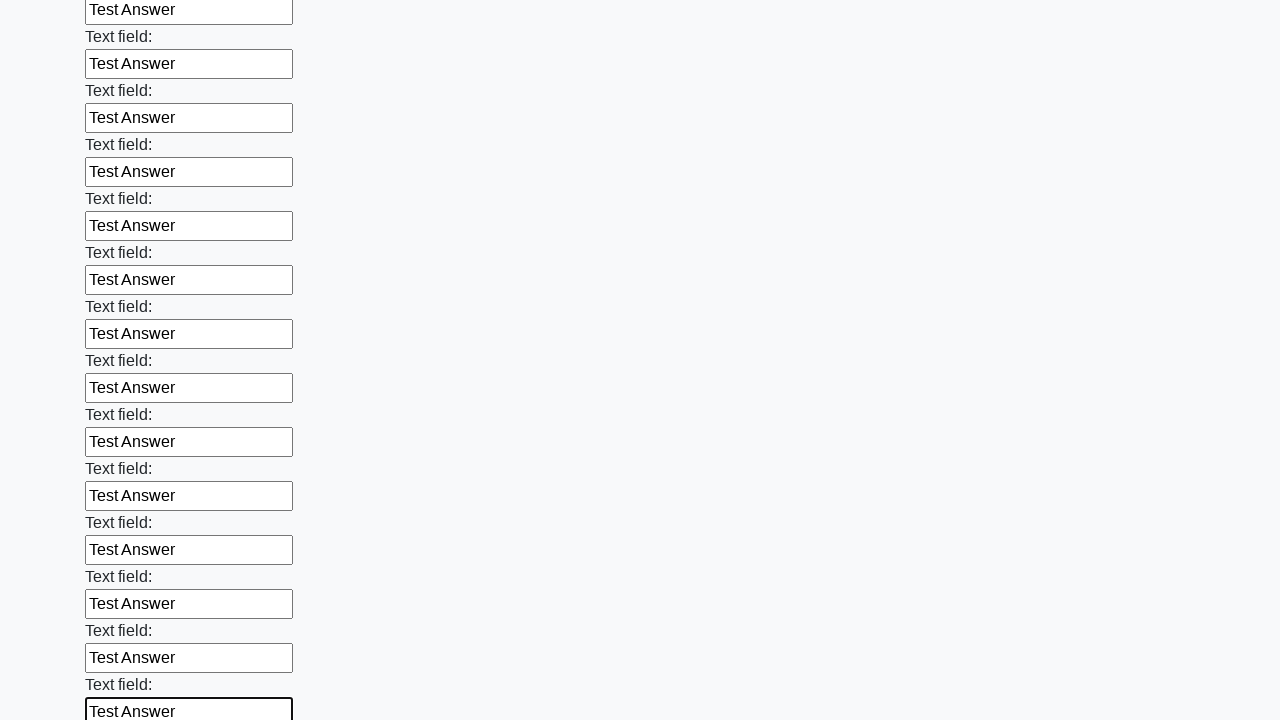

Filled an input field with 'Test Answer' on input >> nth=86
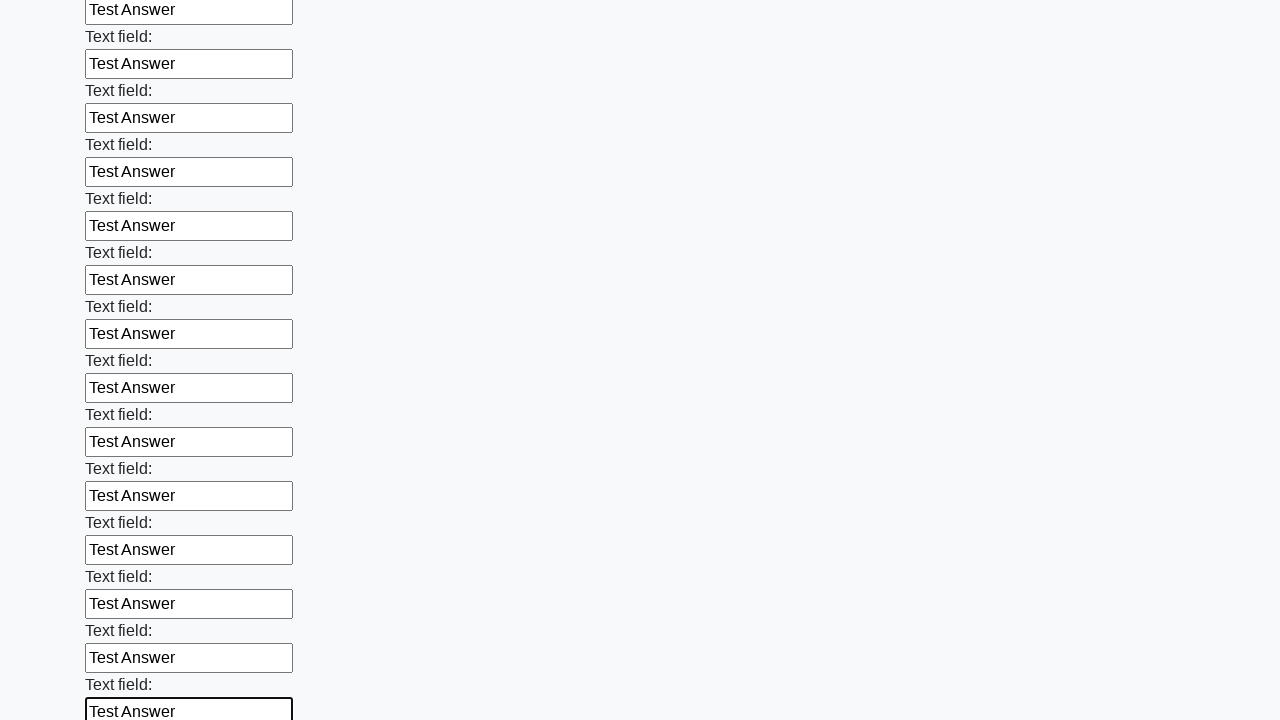

Filled an input field with 'Test Answer' on input >> nth=87
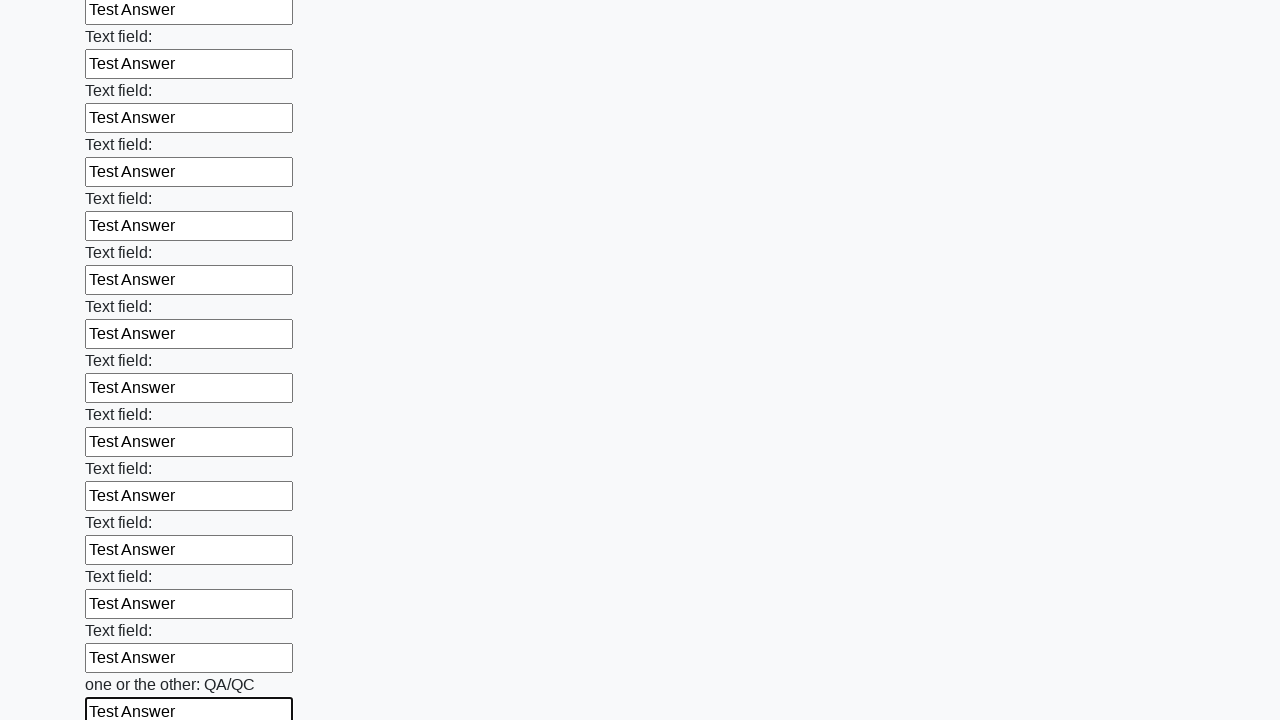

Filled an input field with 'Test Answer' on input >> nth=88
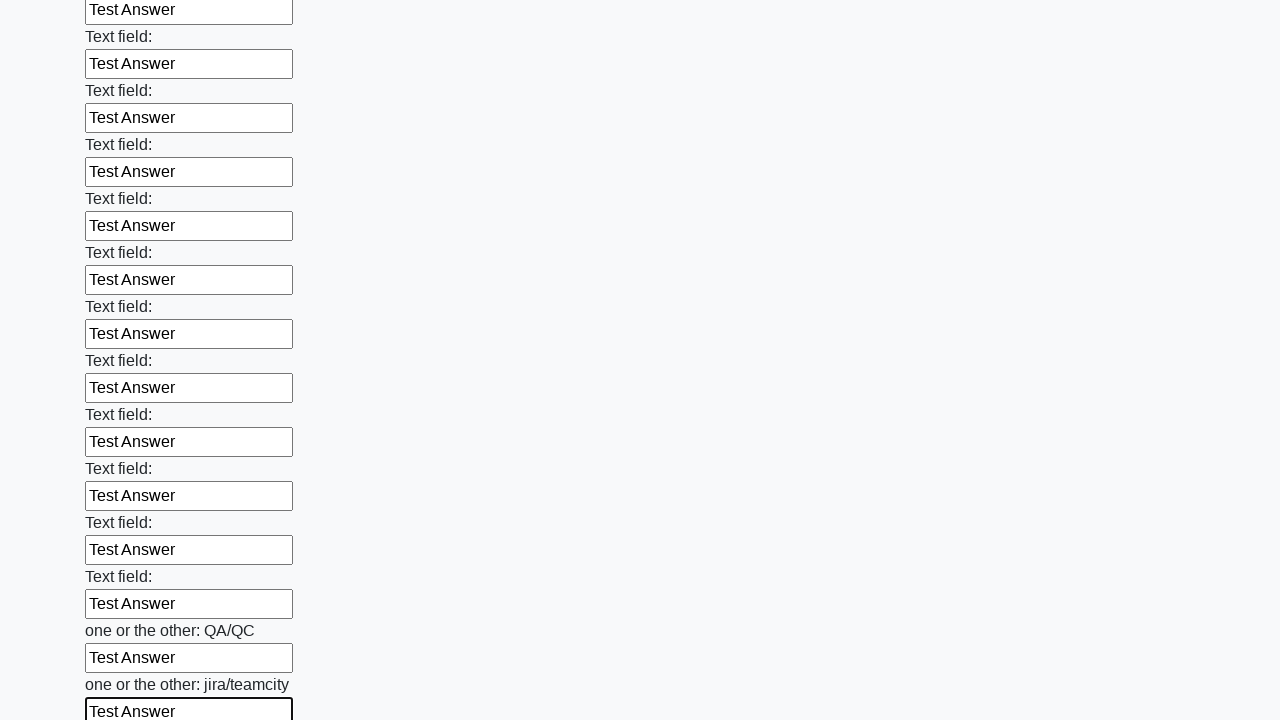

Filled an input field with 'Test Answer' on input >> nth=89
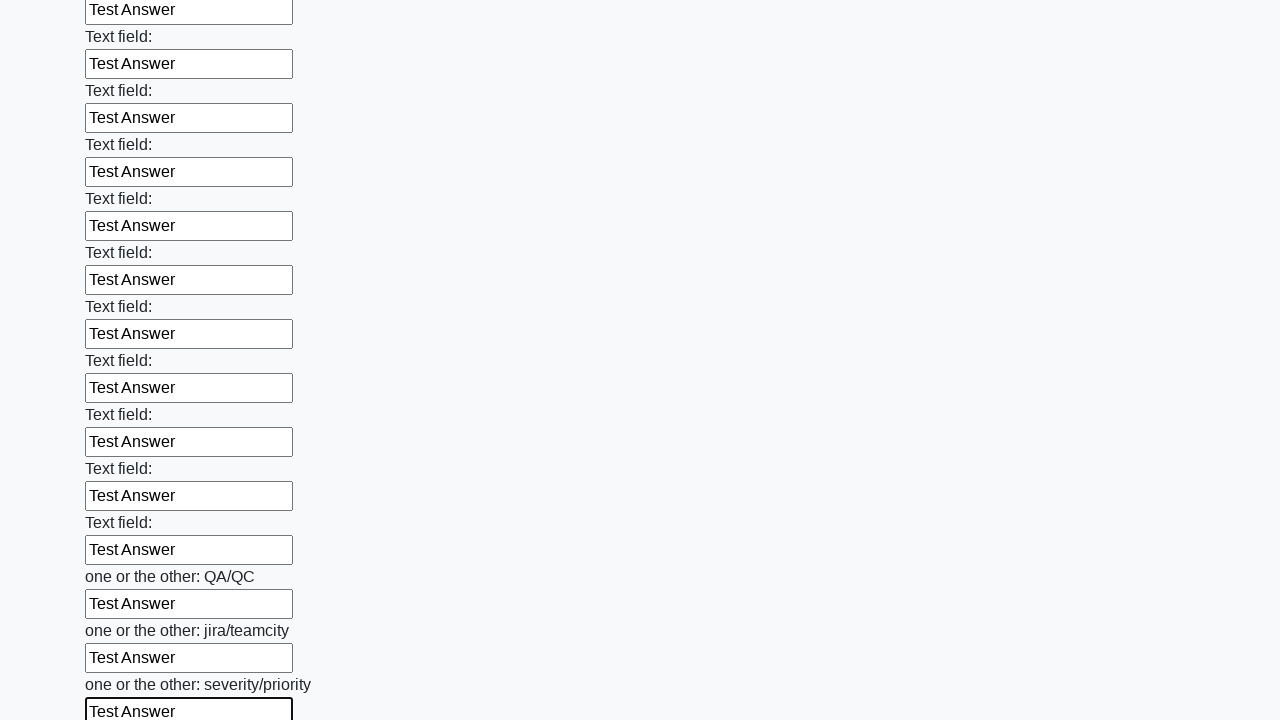

Filled an input field with 'Test Answer' on input >> nth=90
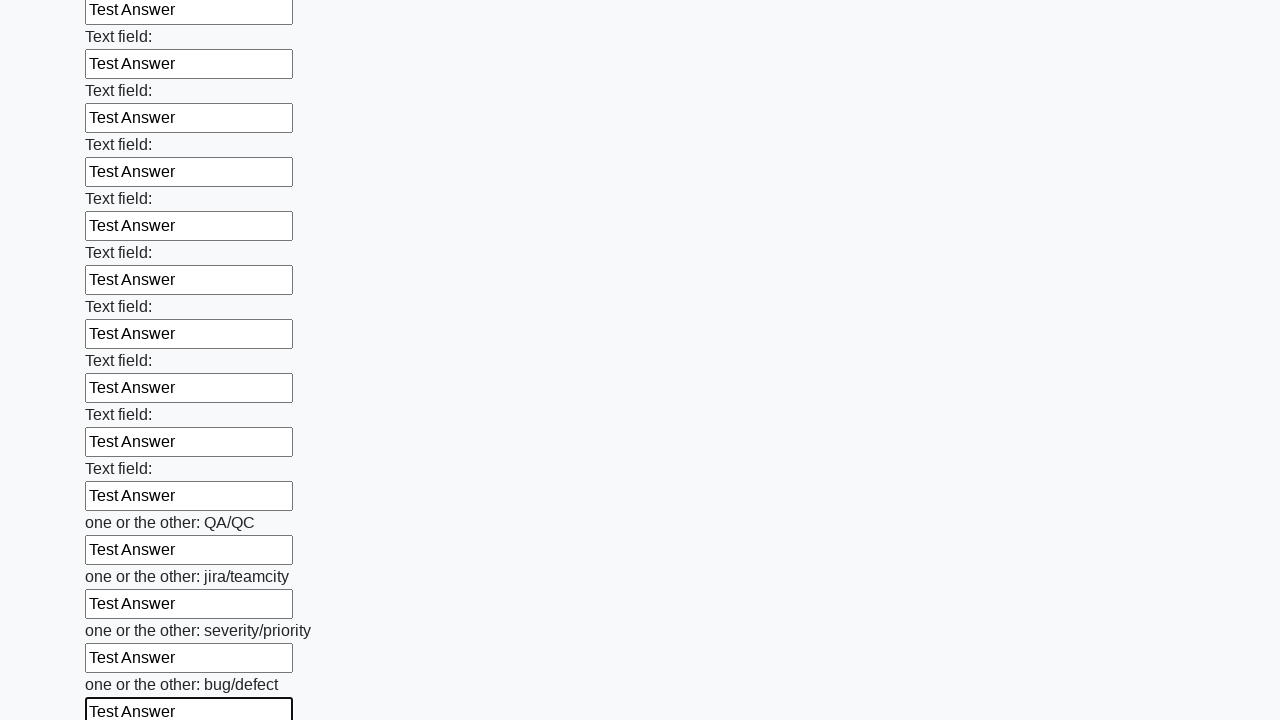

Filled an input field with 'Test Answer' on input >> nth=91
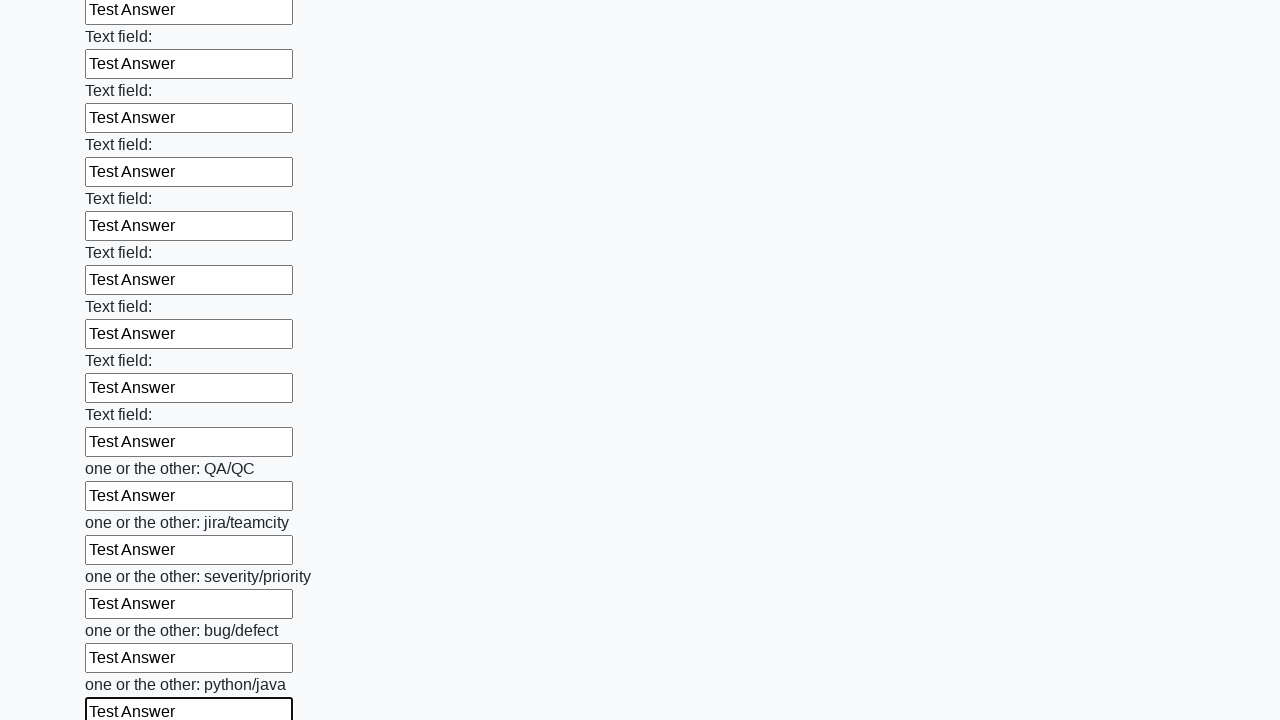

Filled an input field with 'Test Answer' on input >> nth=92
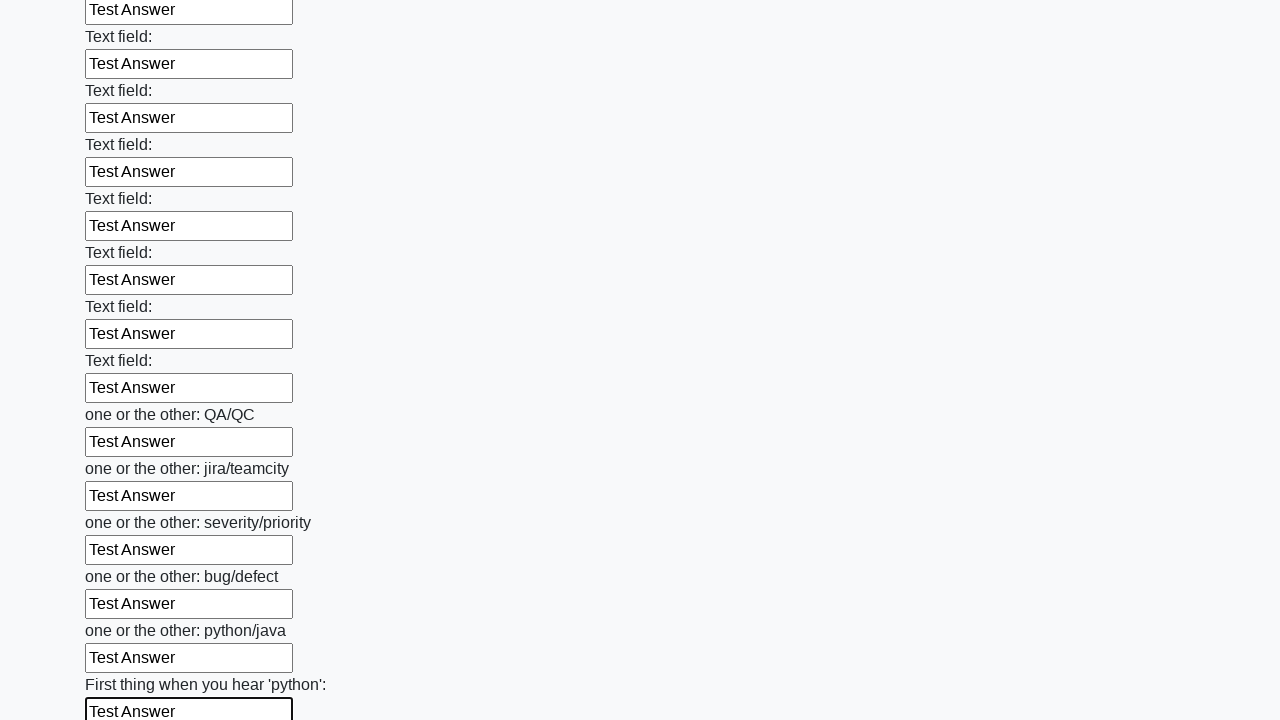

Filled an input field with 'Test Answer' on input >> nth=93
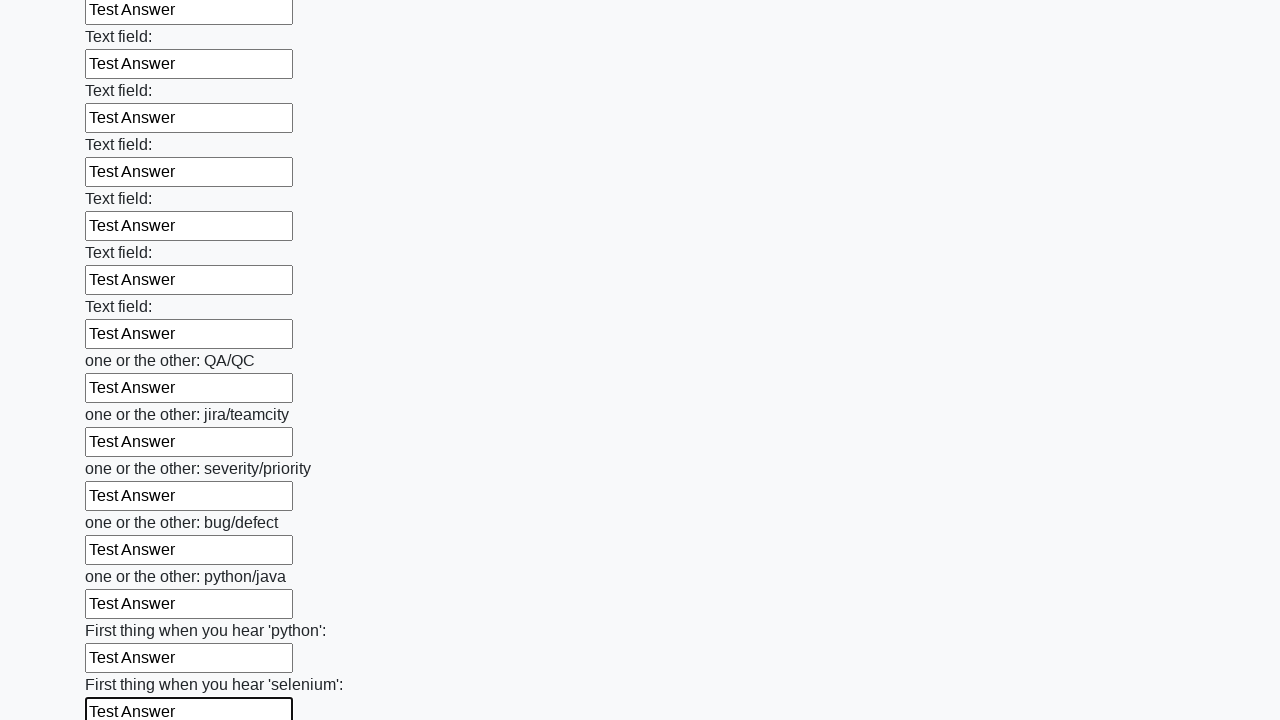

Filled an input field with 'Test Answer' on input >> nth=94
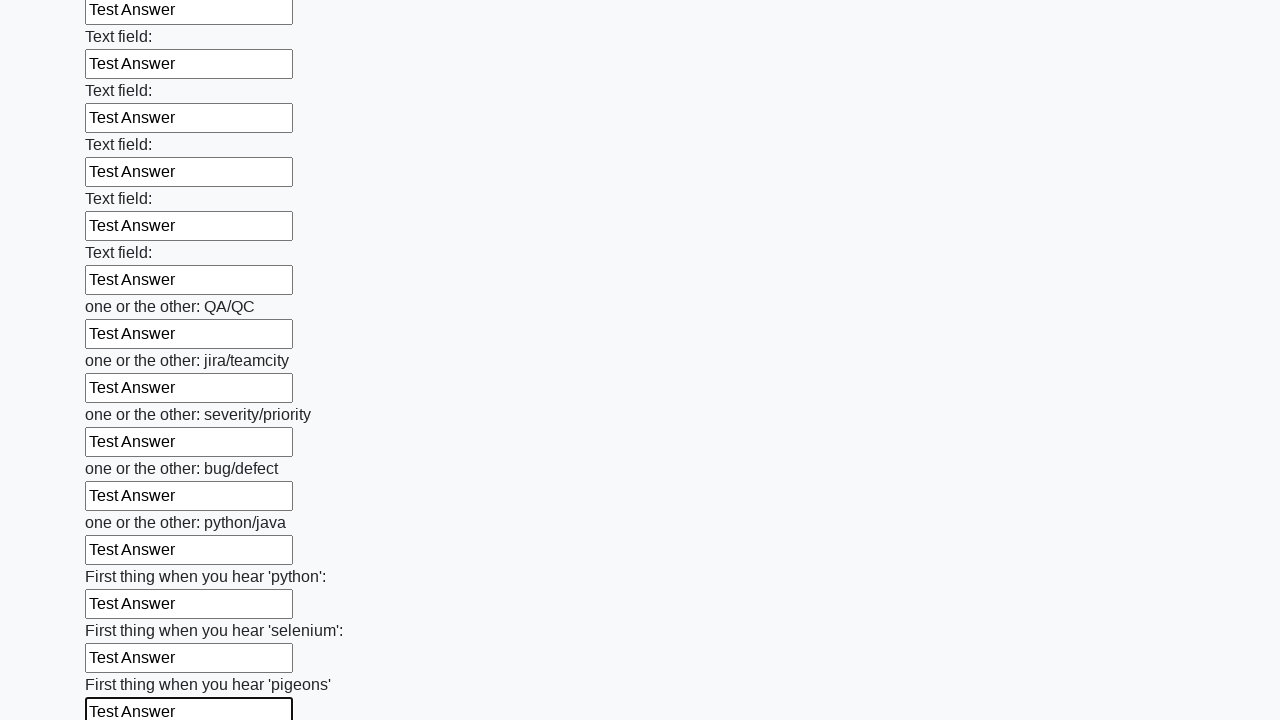

Filled an input field with 'Test Answer' on input >> nth=95
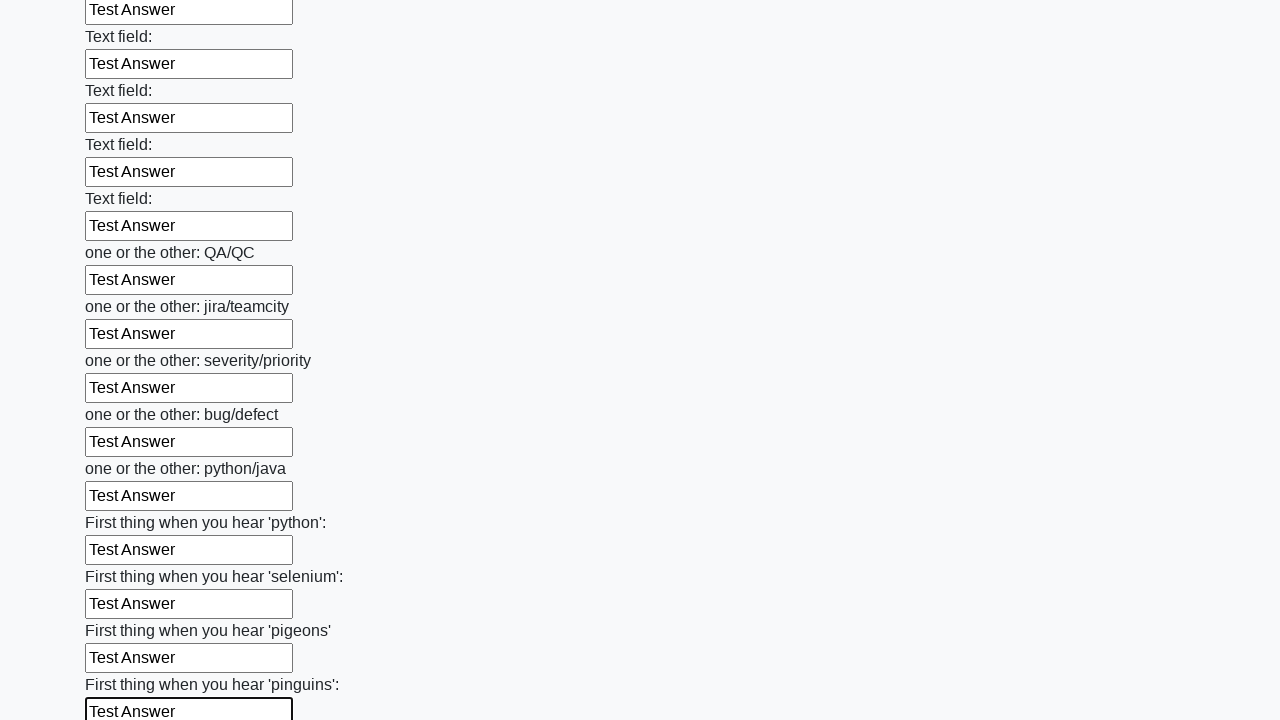

Filled an input field with 'Test Answer' on input >> nth=96
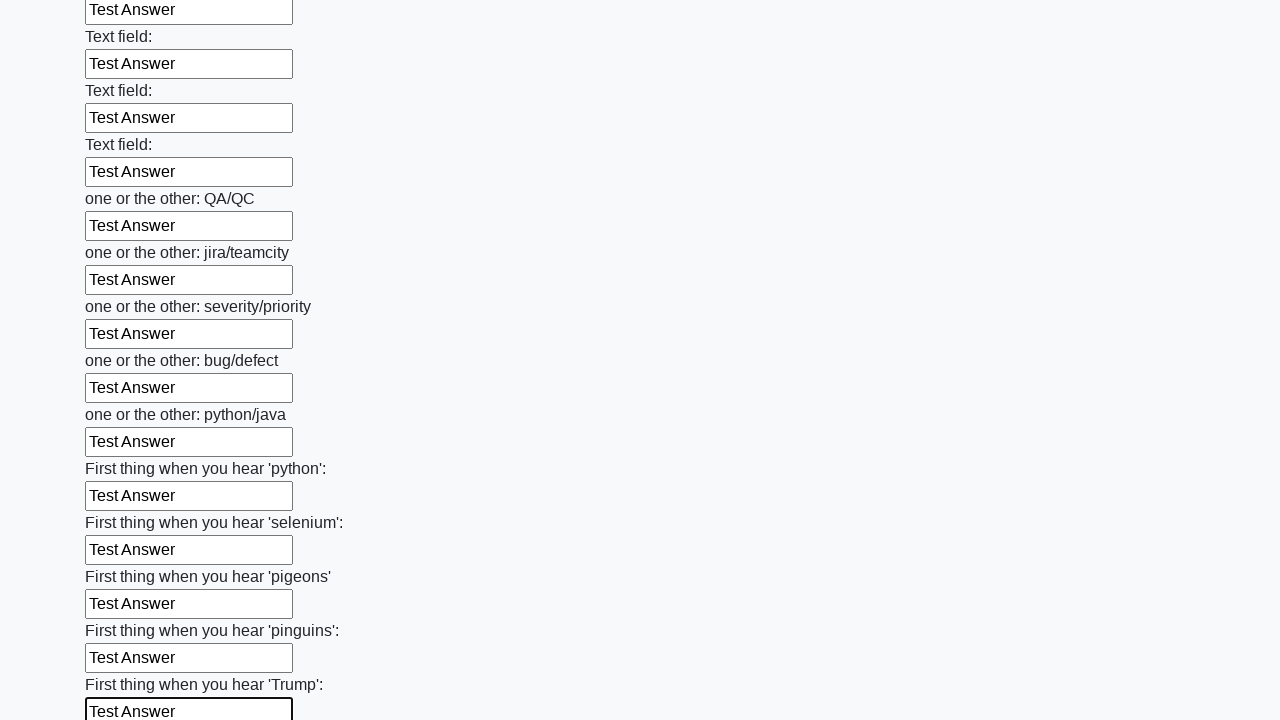

Filled an input field with 'Test Answer' on input >> nth=97
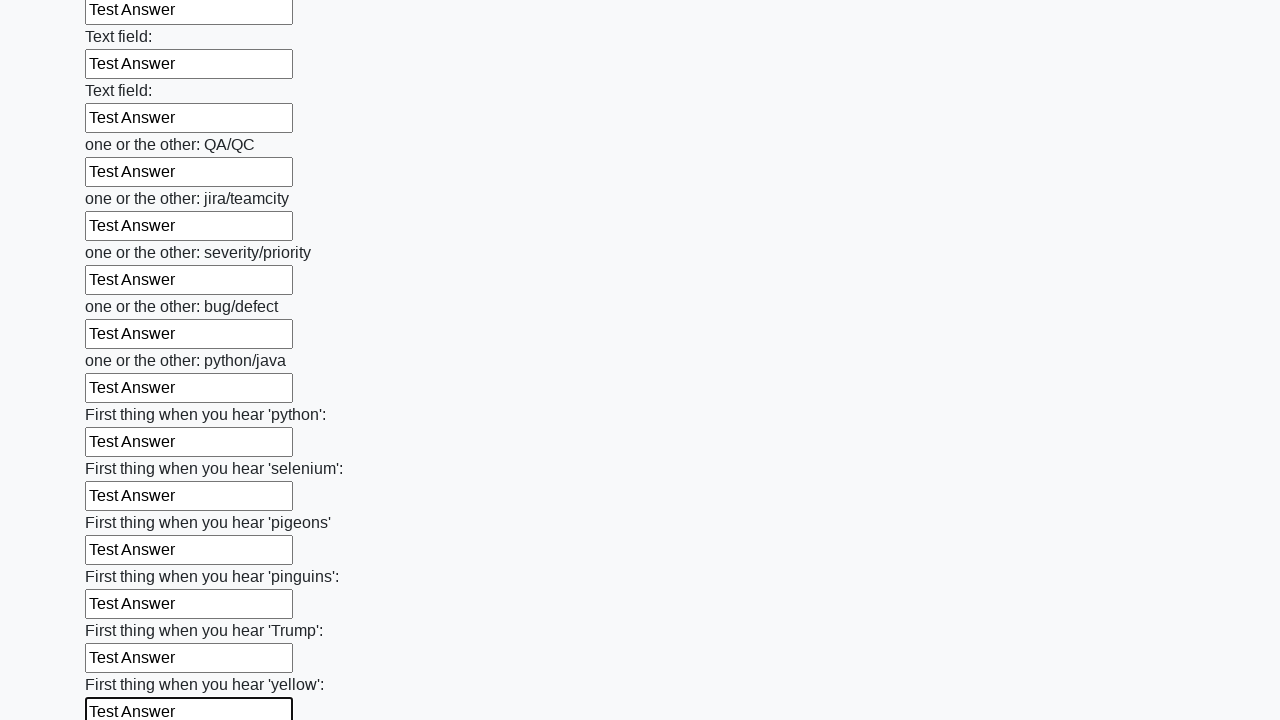

Filled an input field with 'Test Answer' on input >> nth=98
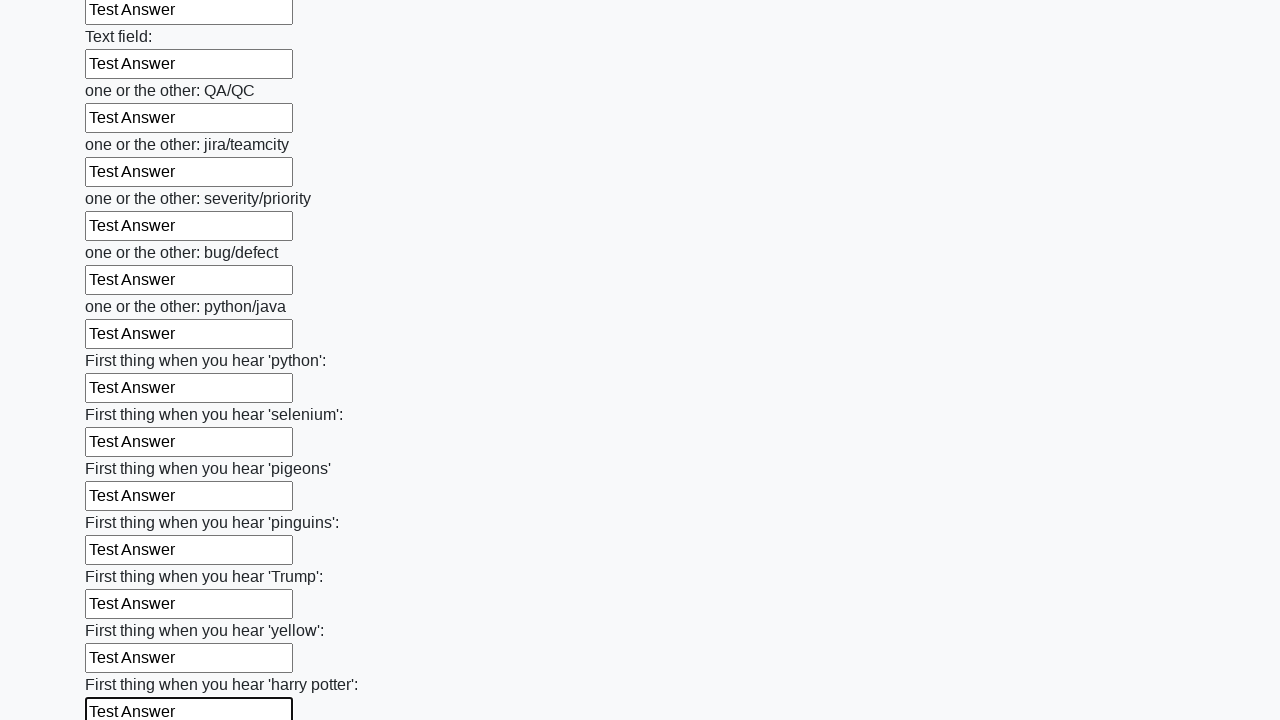

Filled an input field with 'Test Answer' on input >> nth=99
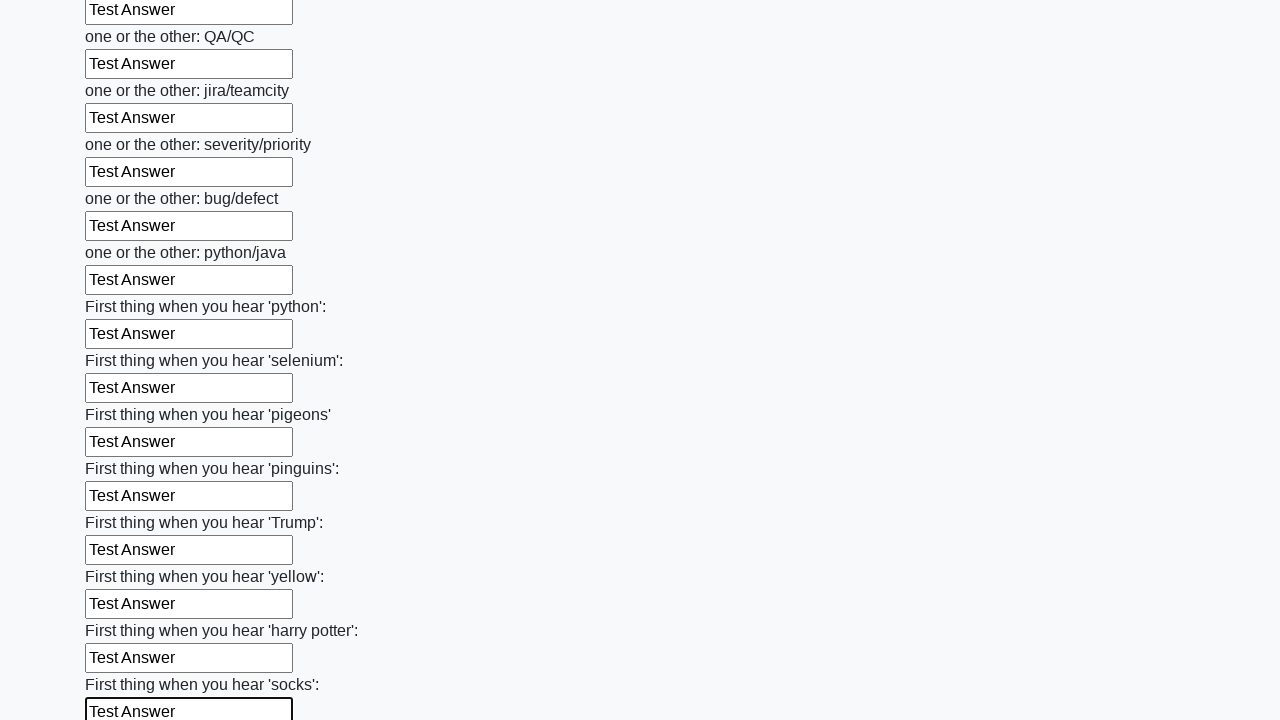

Clicked the submit button at (123, 611) on button.btn
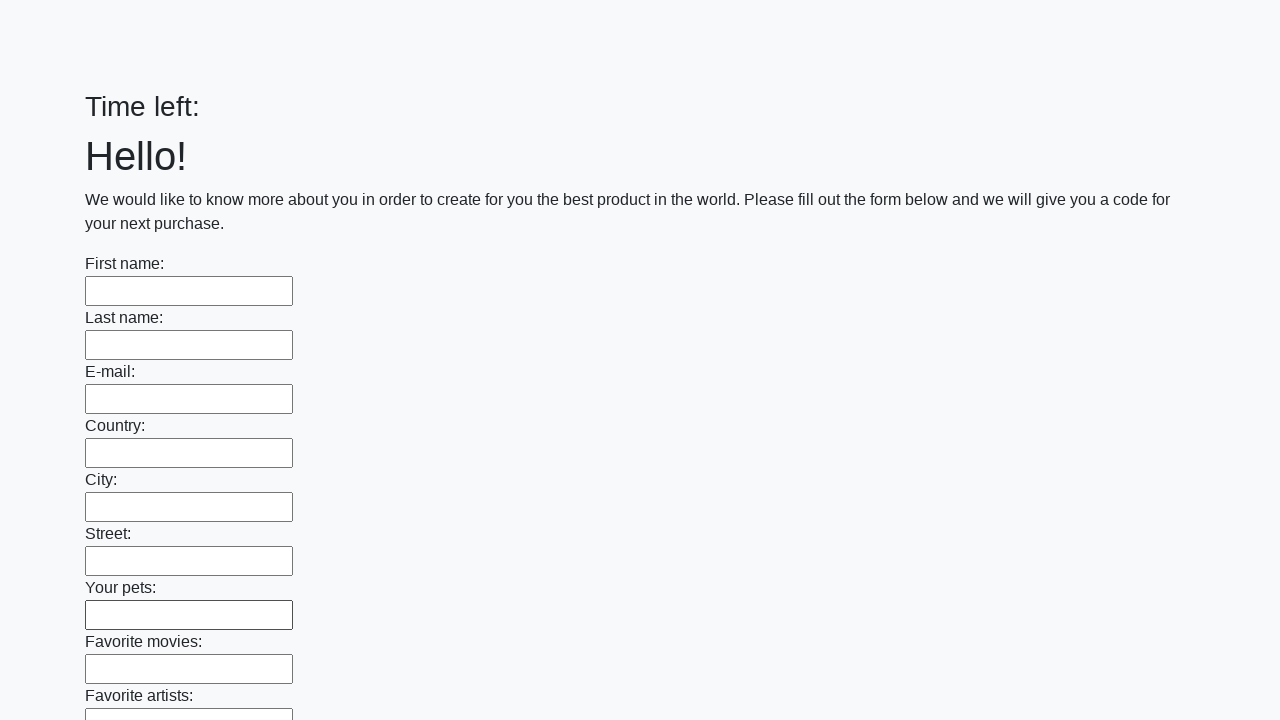

Waited 1000ms for form submission response
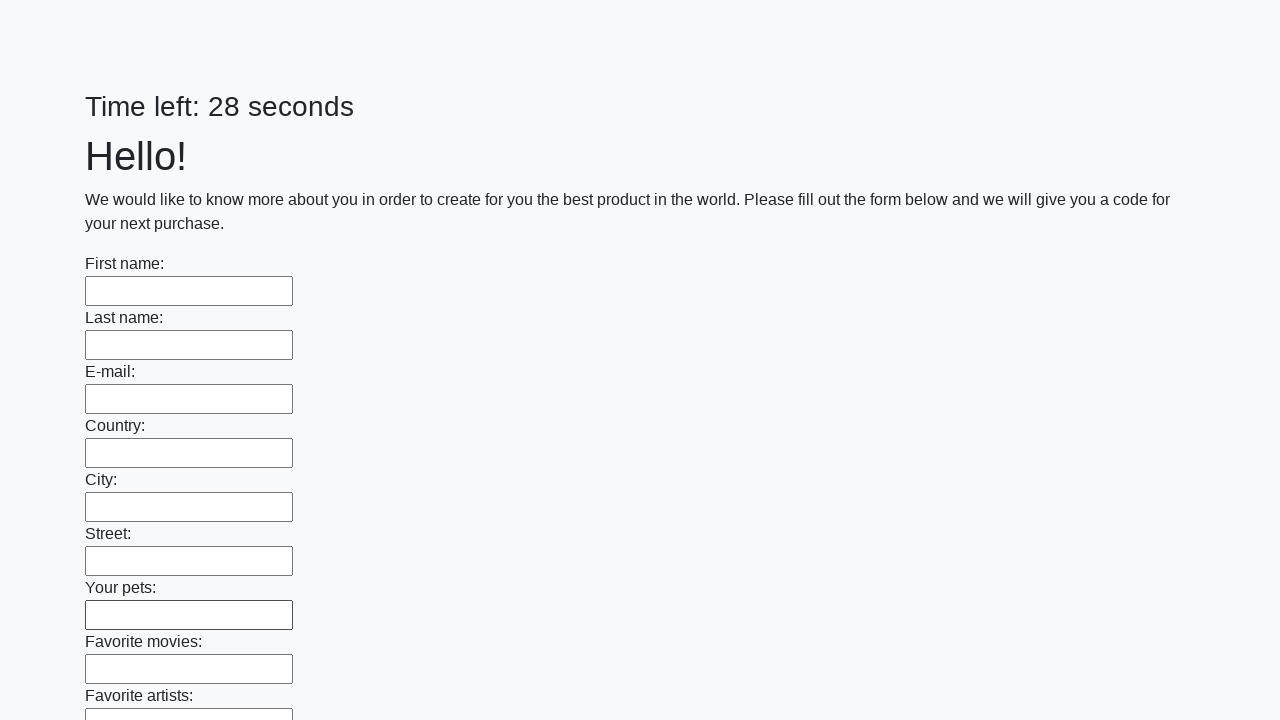

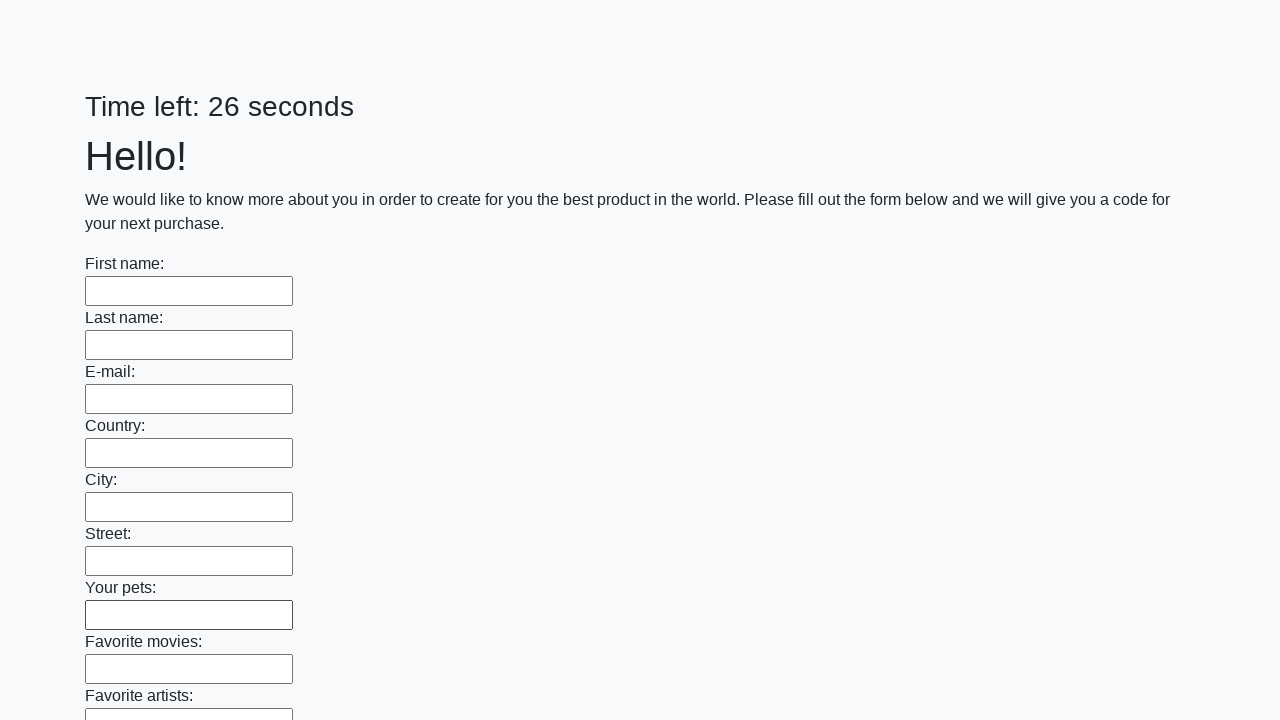